Tests the video selection functionality on Byju's classes page by iterating through different class levels in a dropdown and clicking on available video thumbnails to verify they load properly

Starting URL: https://byjus.com/byjus-classes-book-free-60-mins-class/

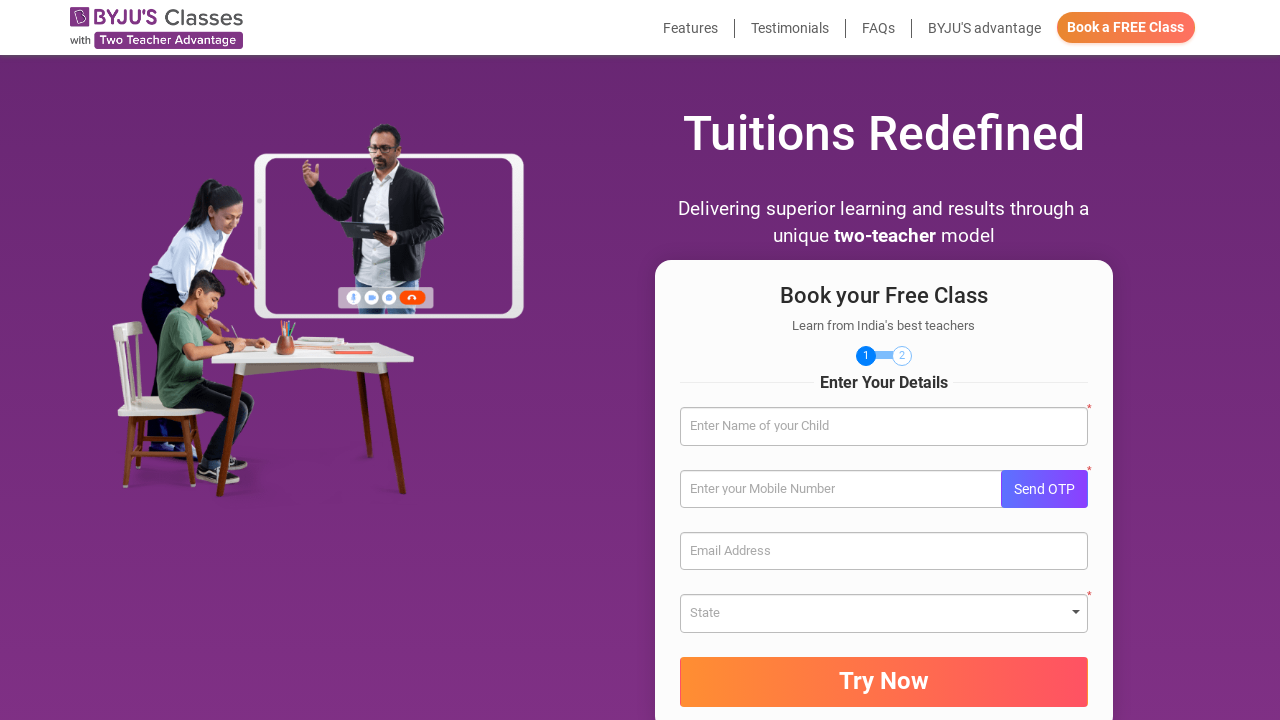

Scrolled to video section
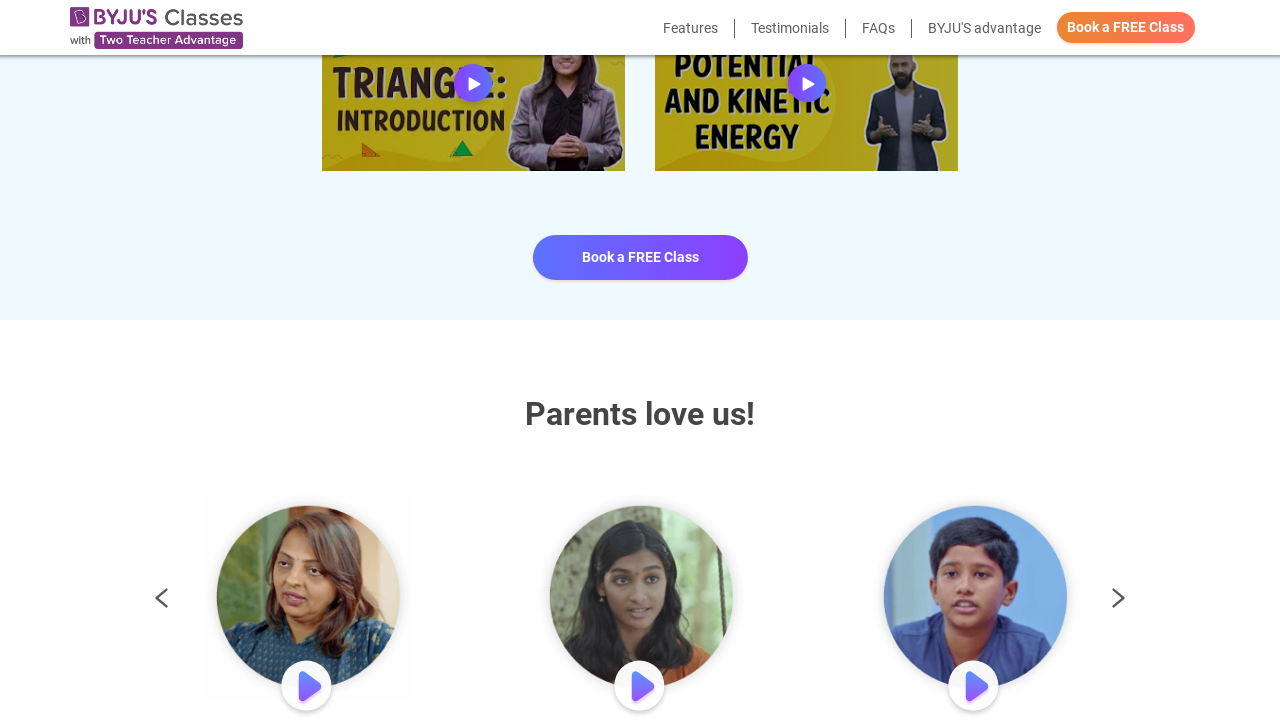

Located class selection dropdown
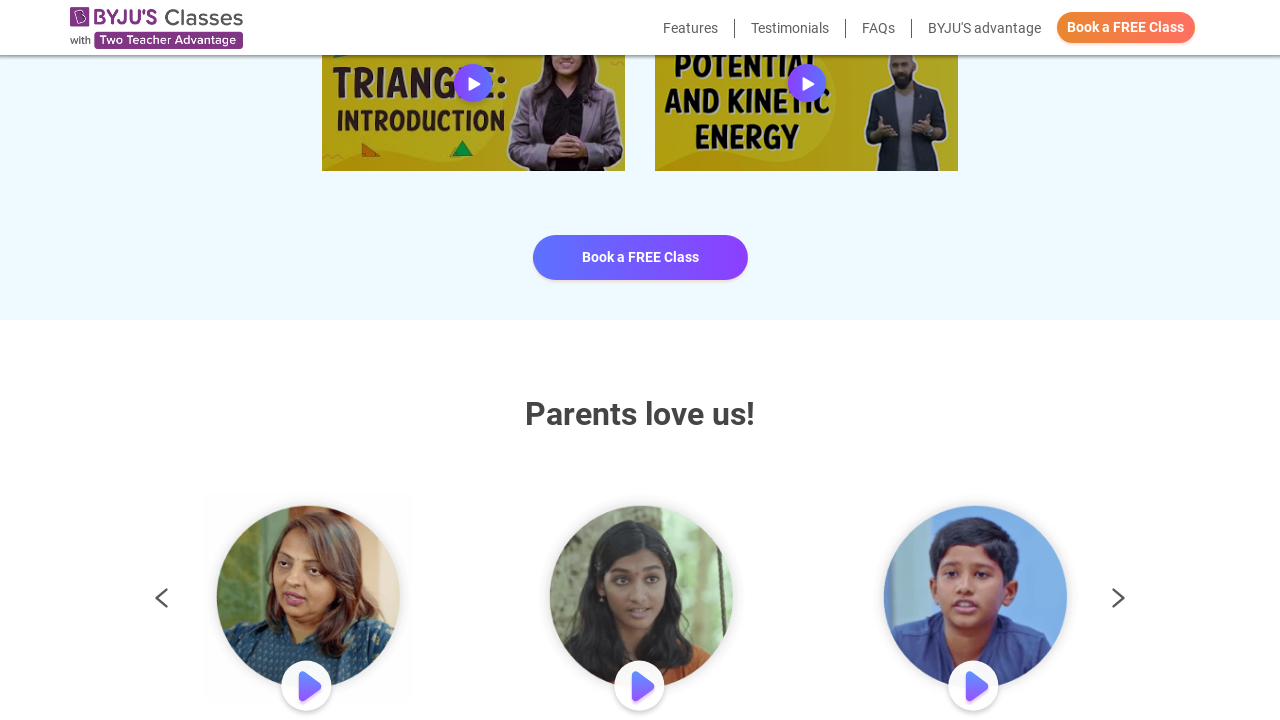

Selected class level at index 0 from dropdown on xpath=//select[@class='form-control video-selection']
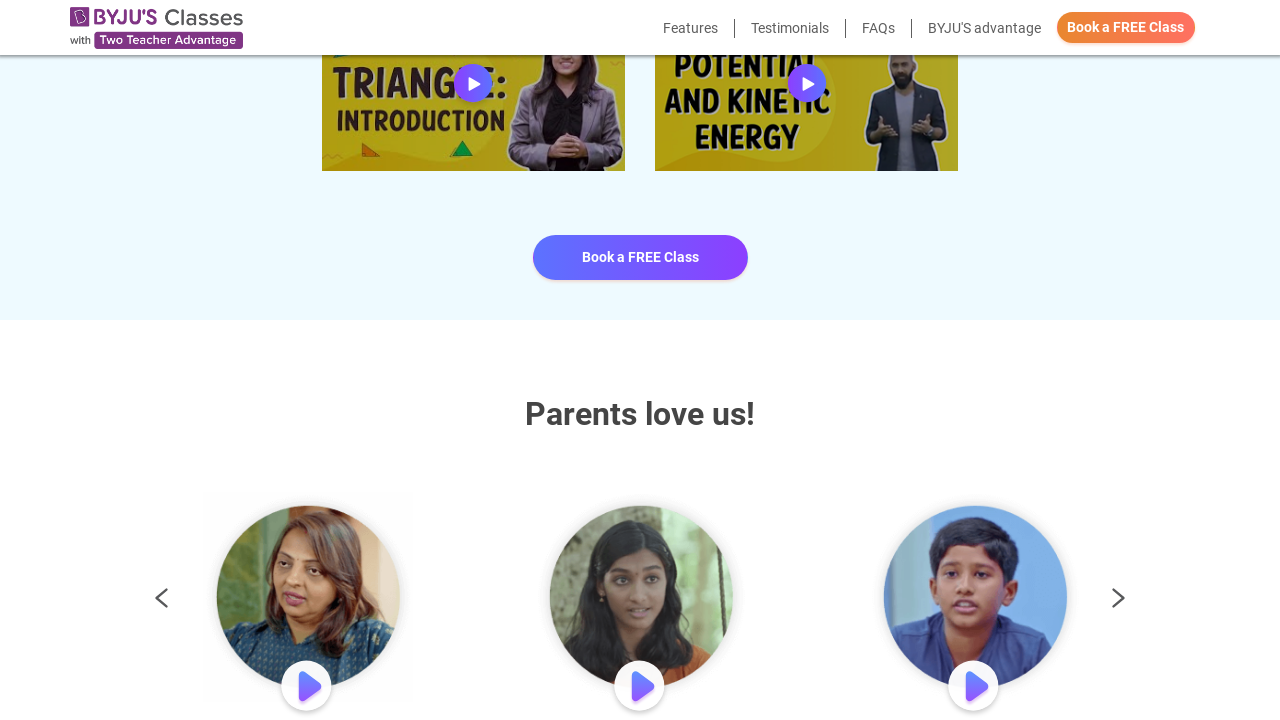

Waited for videos to load
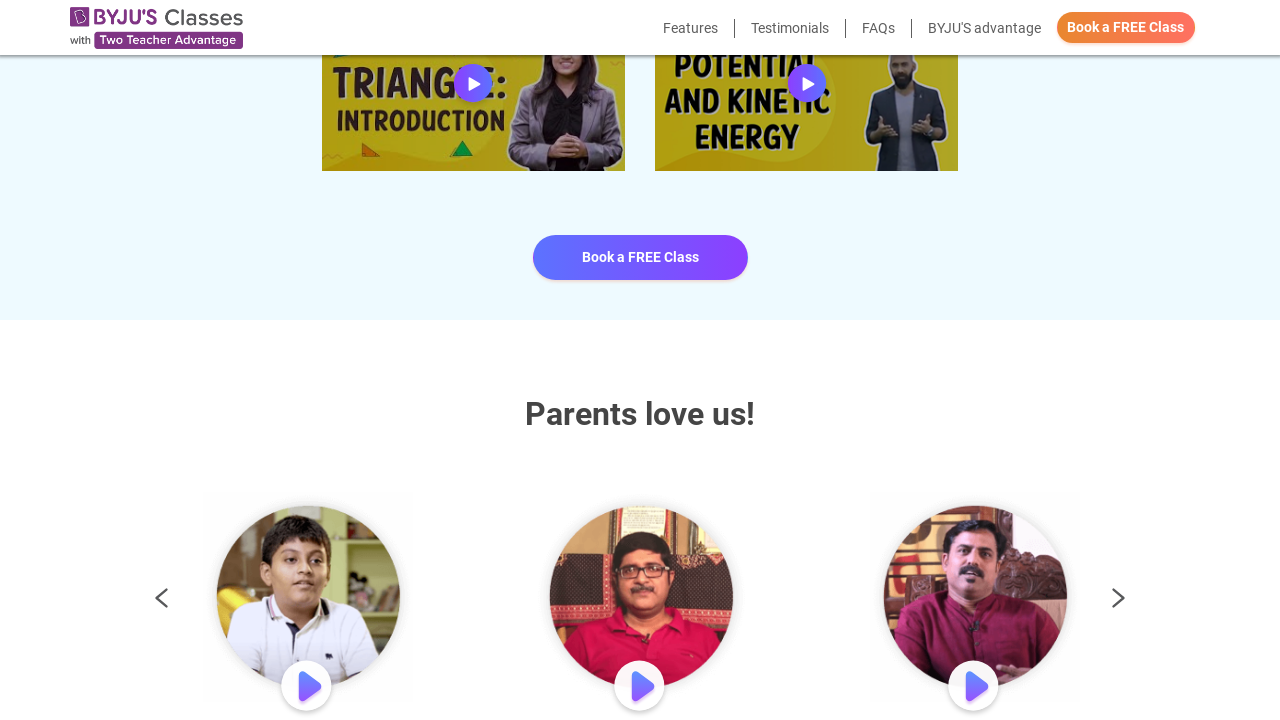

Located video thumbnails (count: 2)
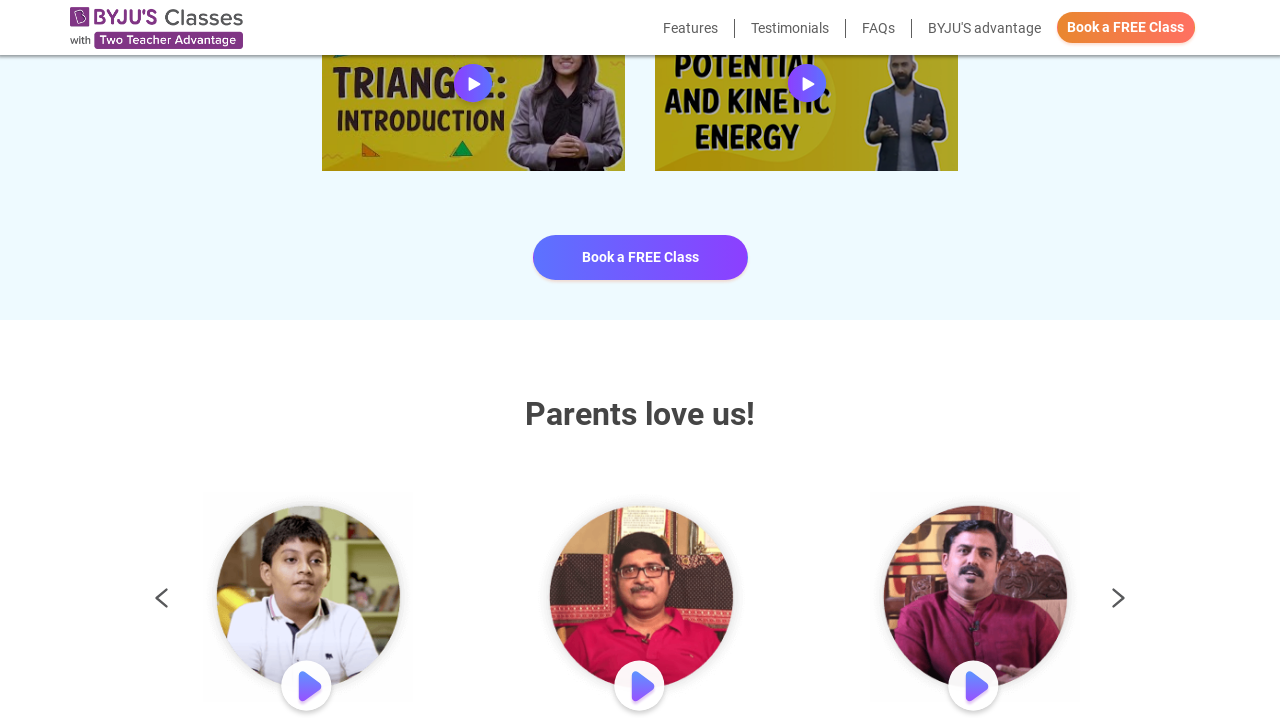

Clicked first video thumbnail at (473, 86) on xpath=//div[@class='row row-inline']//a >> nth=0
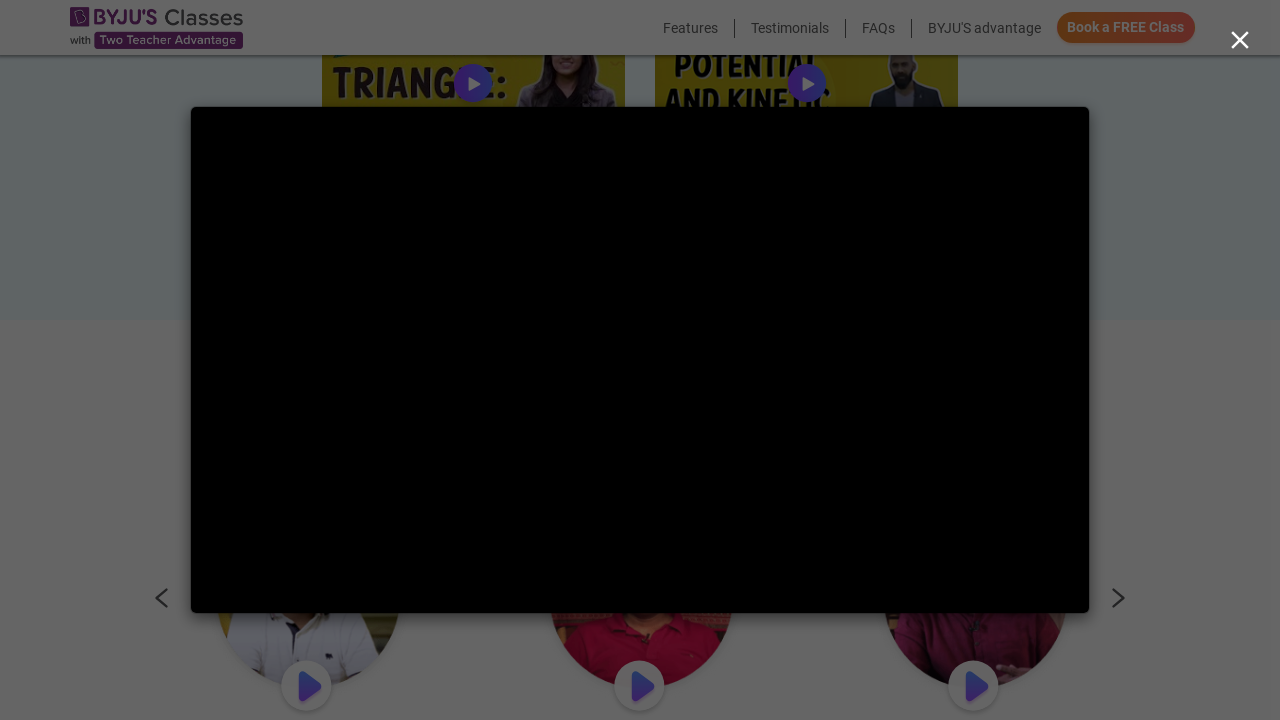

Waited for first video to load
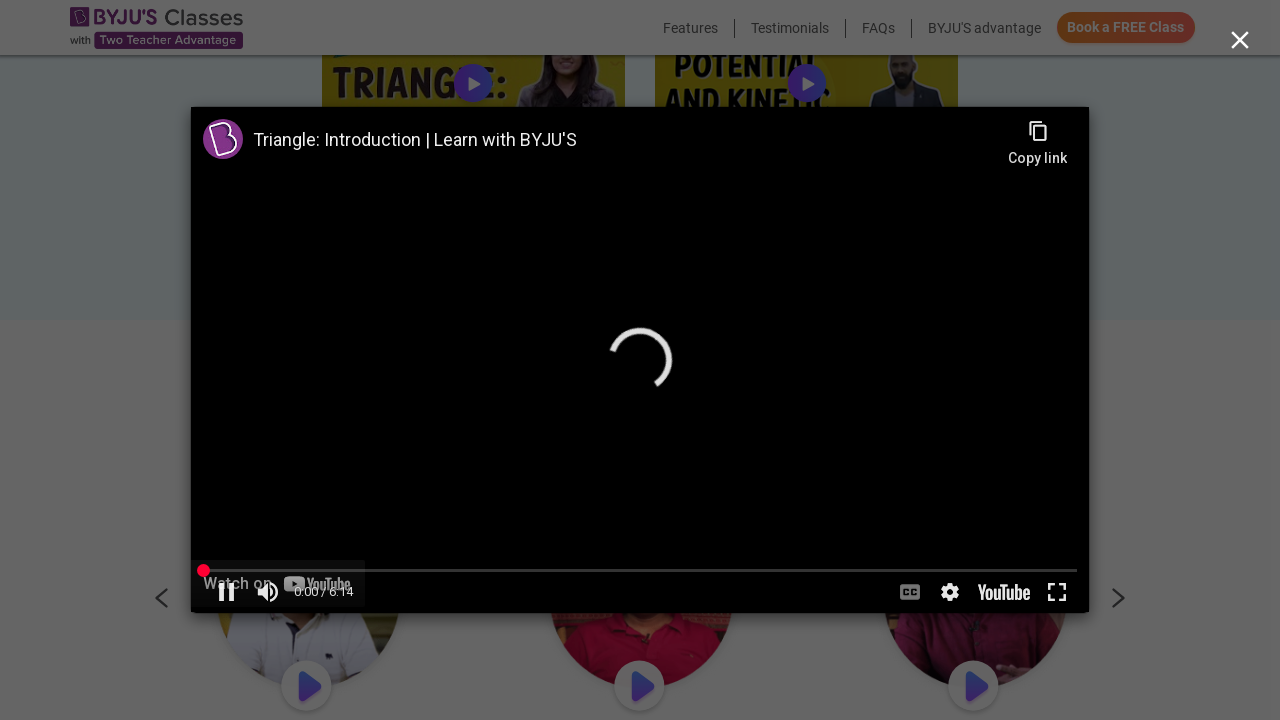

Located video player iframe and title element
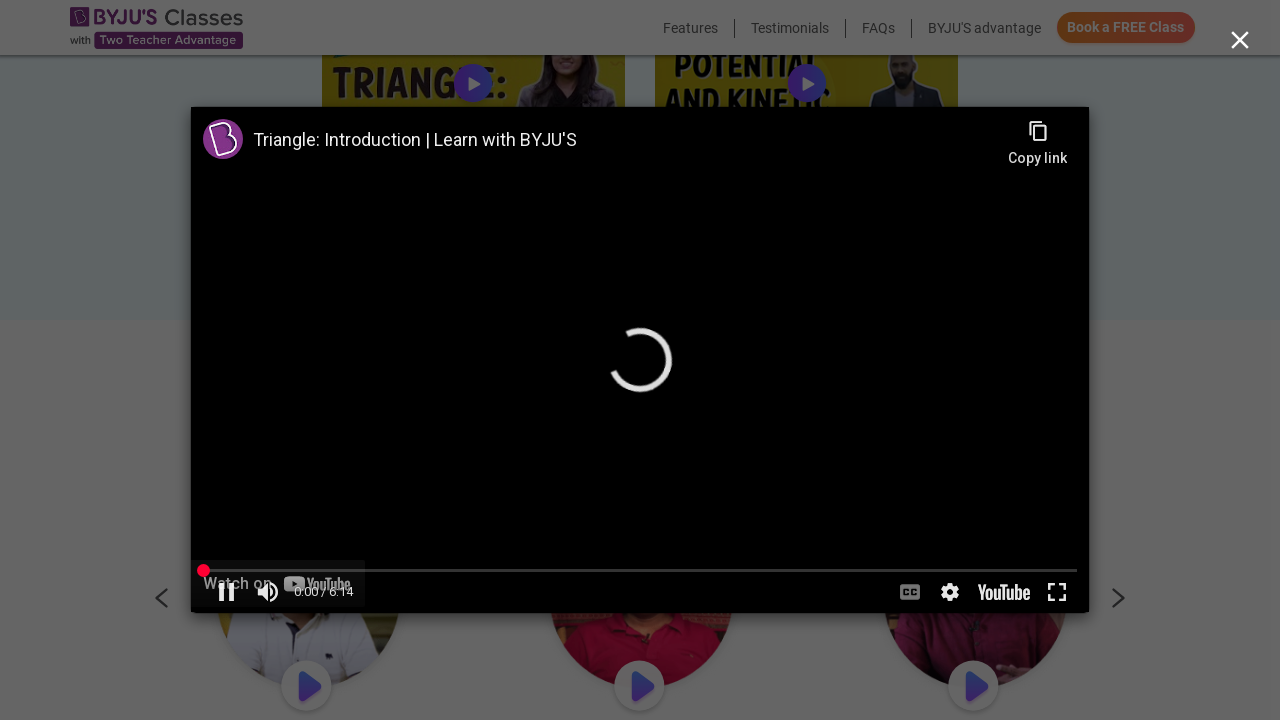

Closed first video modal at (1240, 41) on (//button[@type='button'])[14]
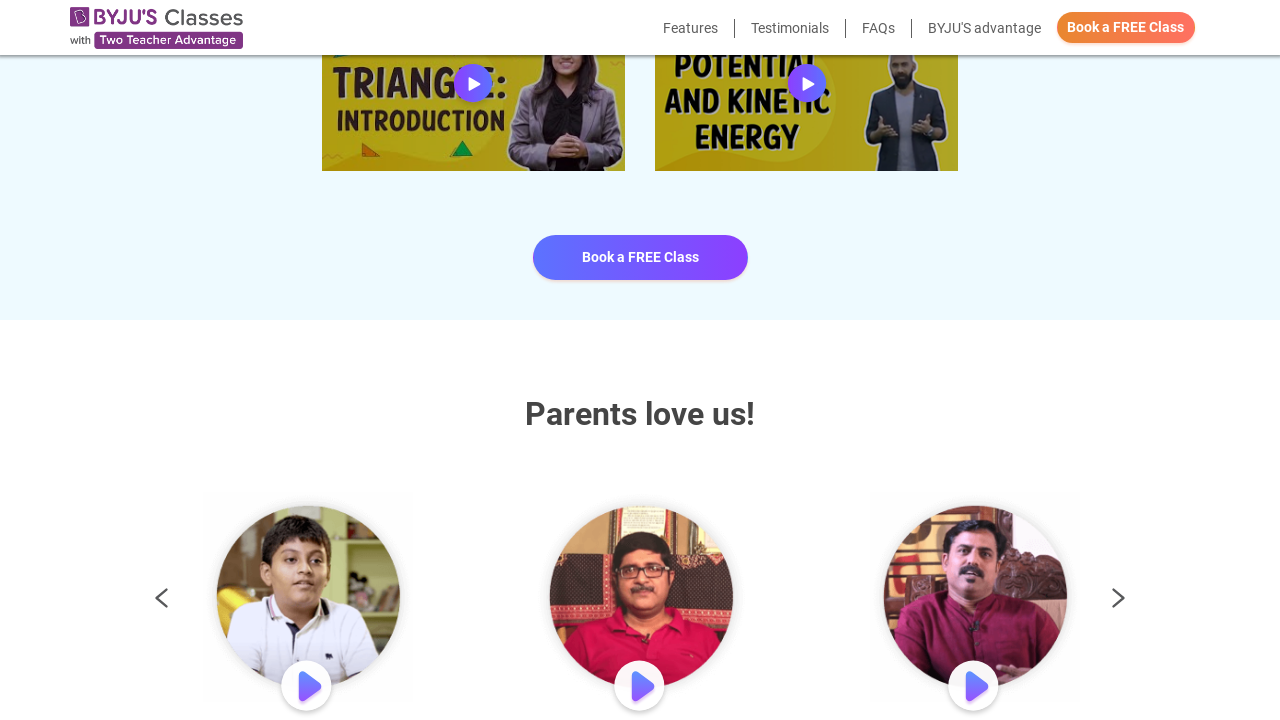

Waited after closing first video modal
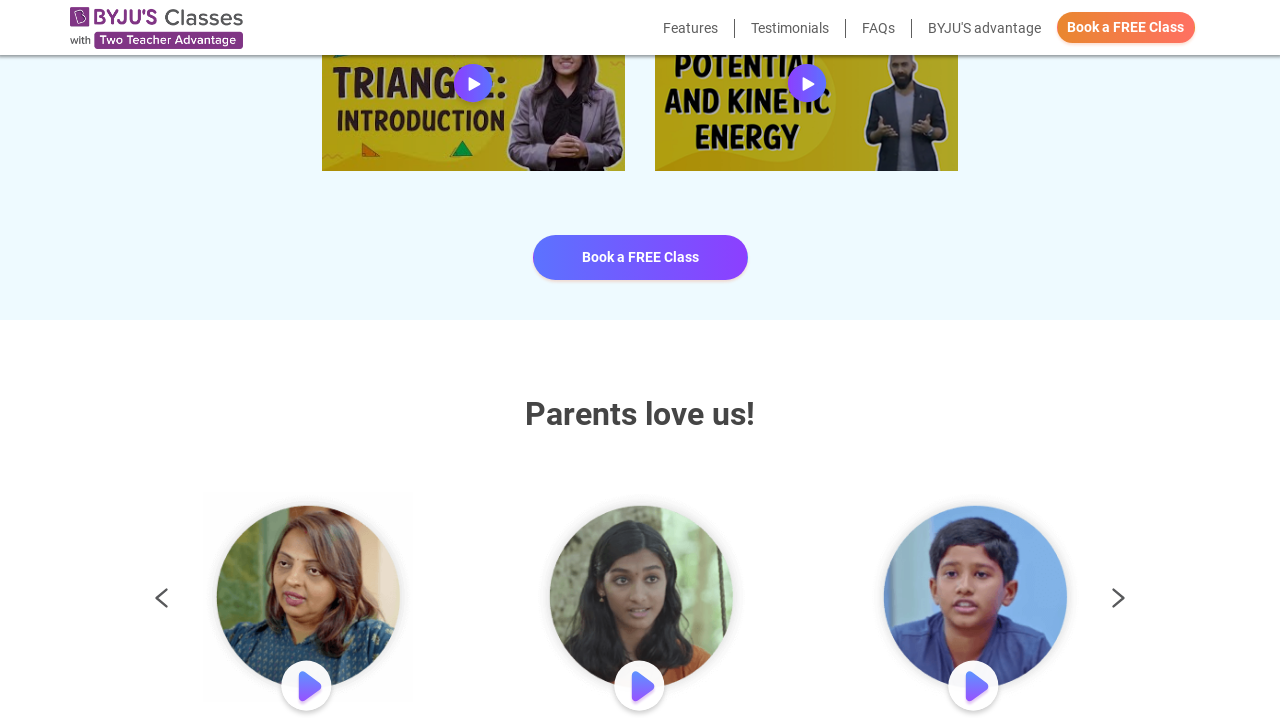

Clicked second video thumbnail at (807, 86) on xpath=//div[@class='row row-inline']//a >> nth=1
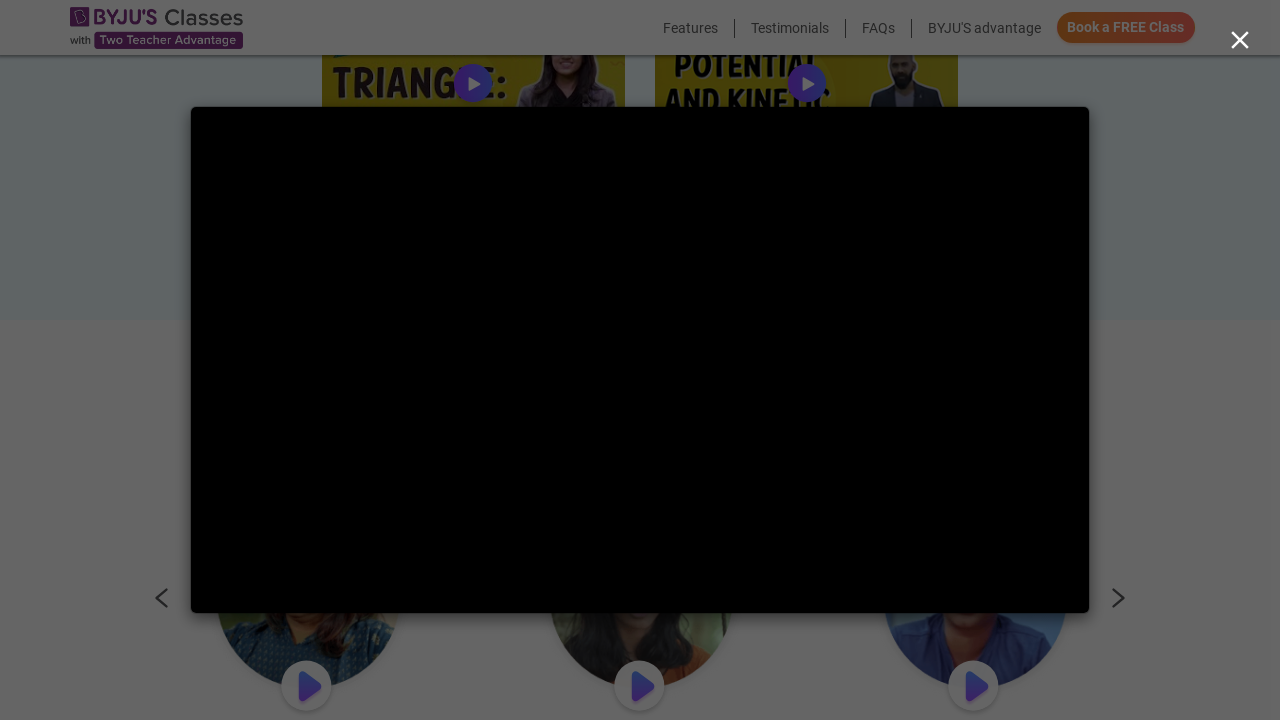

Waited for second video to load
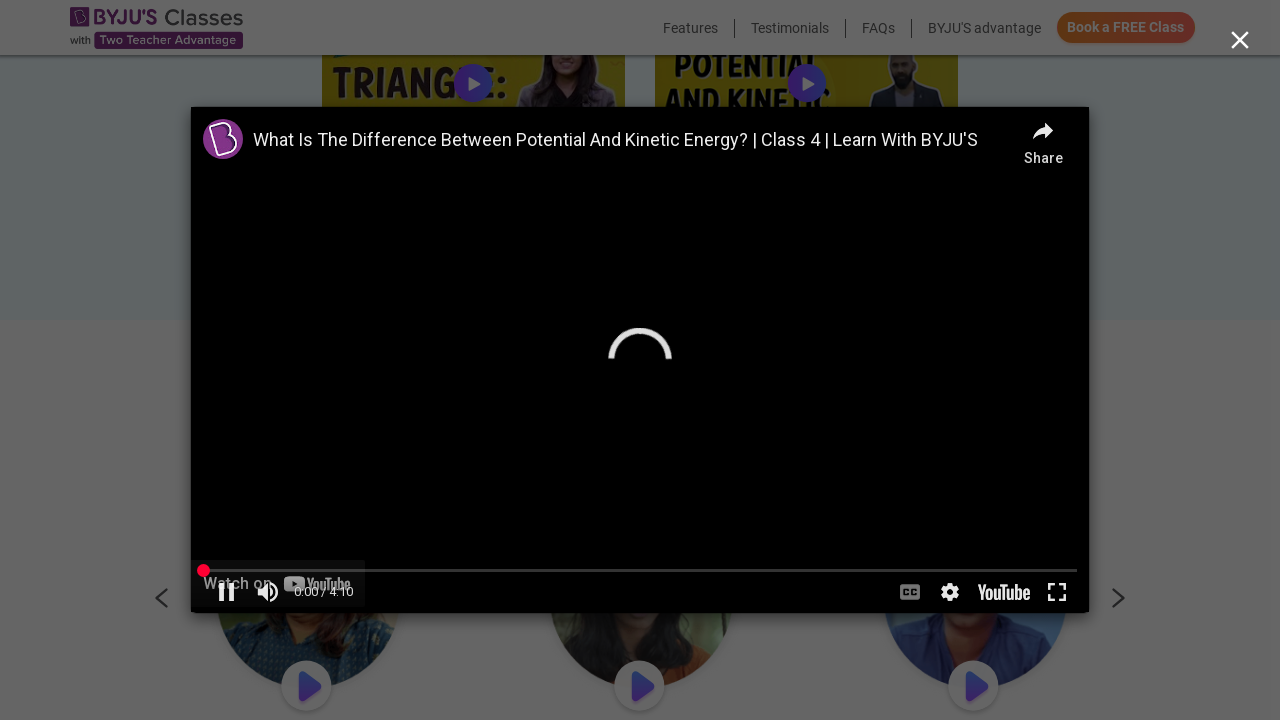

Located video player iframe and title element for second video
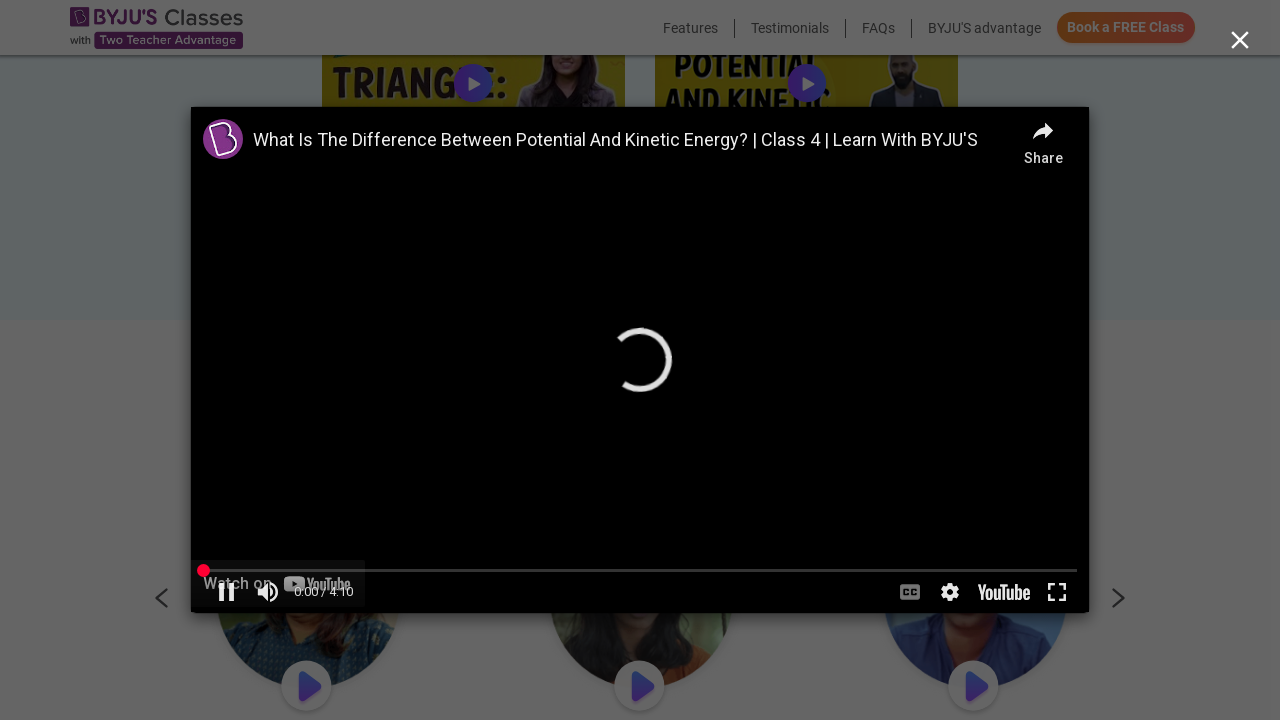

Closed second video modal at (1240, 41) on (//button[@type='button'])[14]
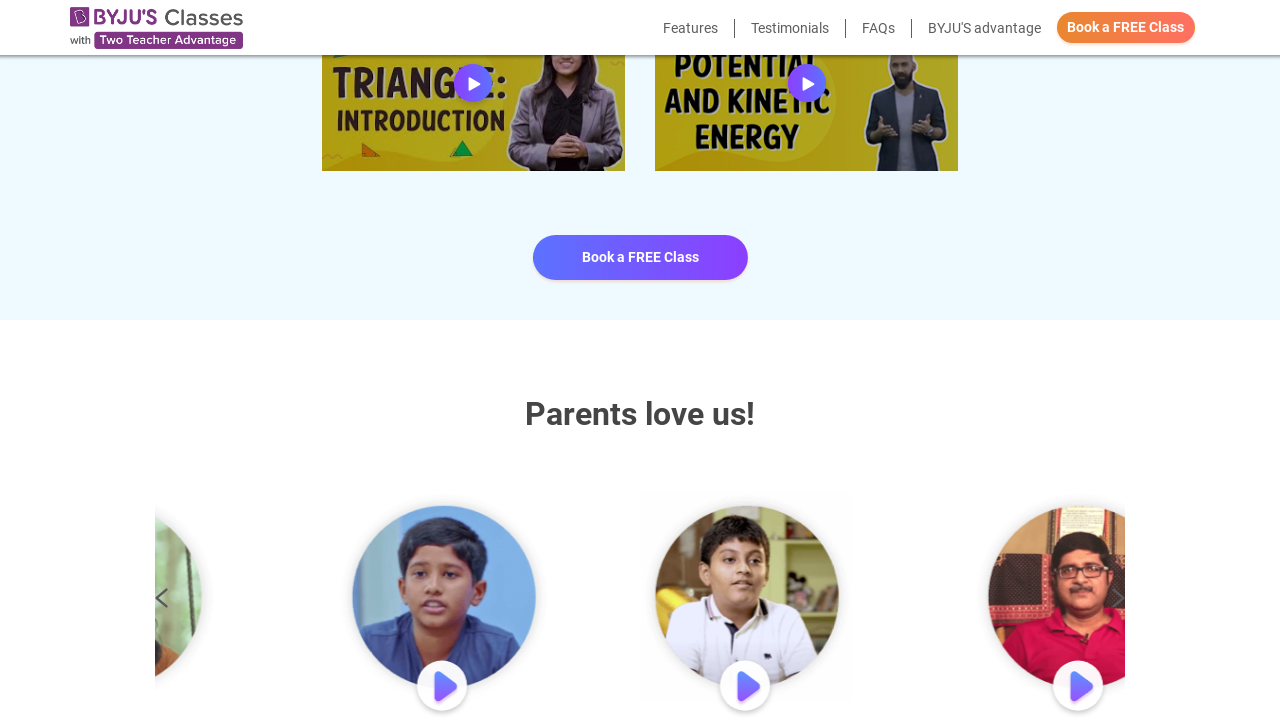

Waited after closing second video modal
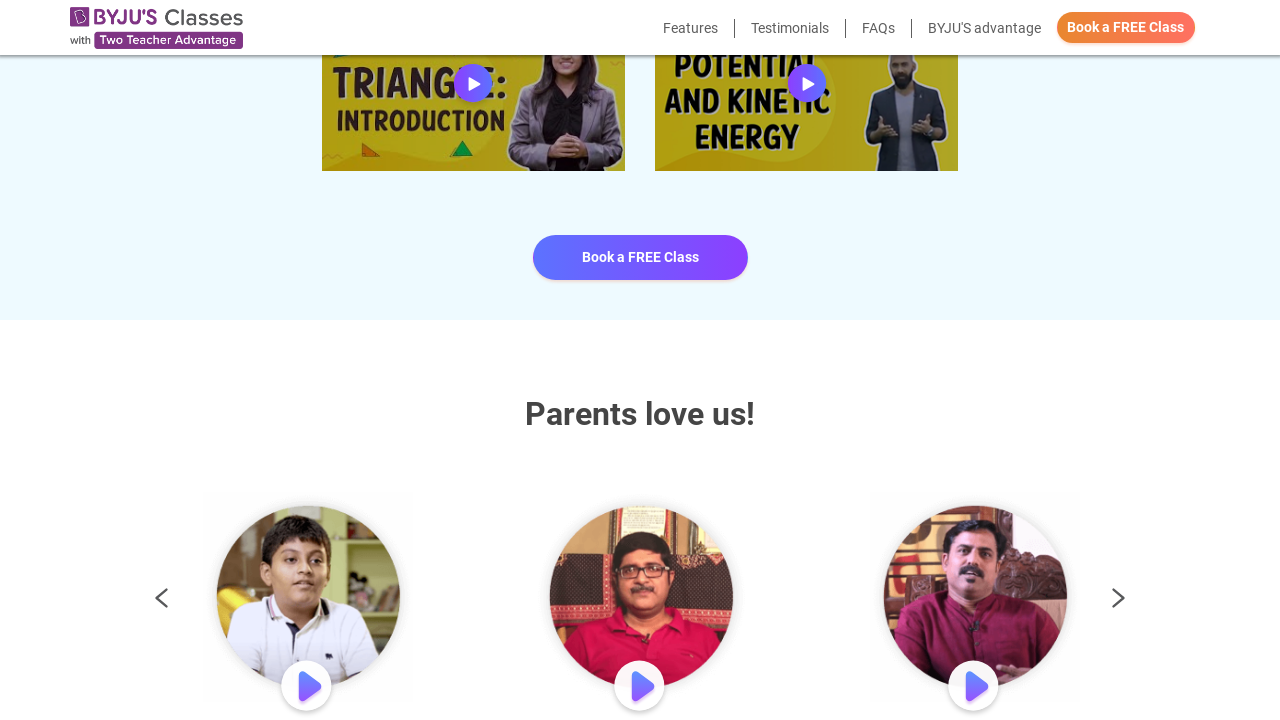

Selected class level at index 1 from dropdown on xpath=//select[@class='form-control video-selection']
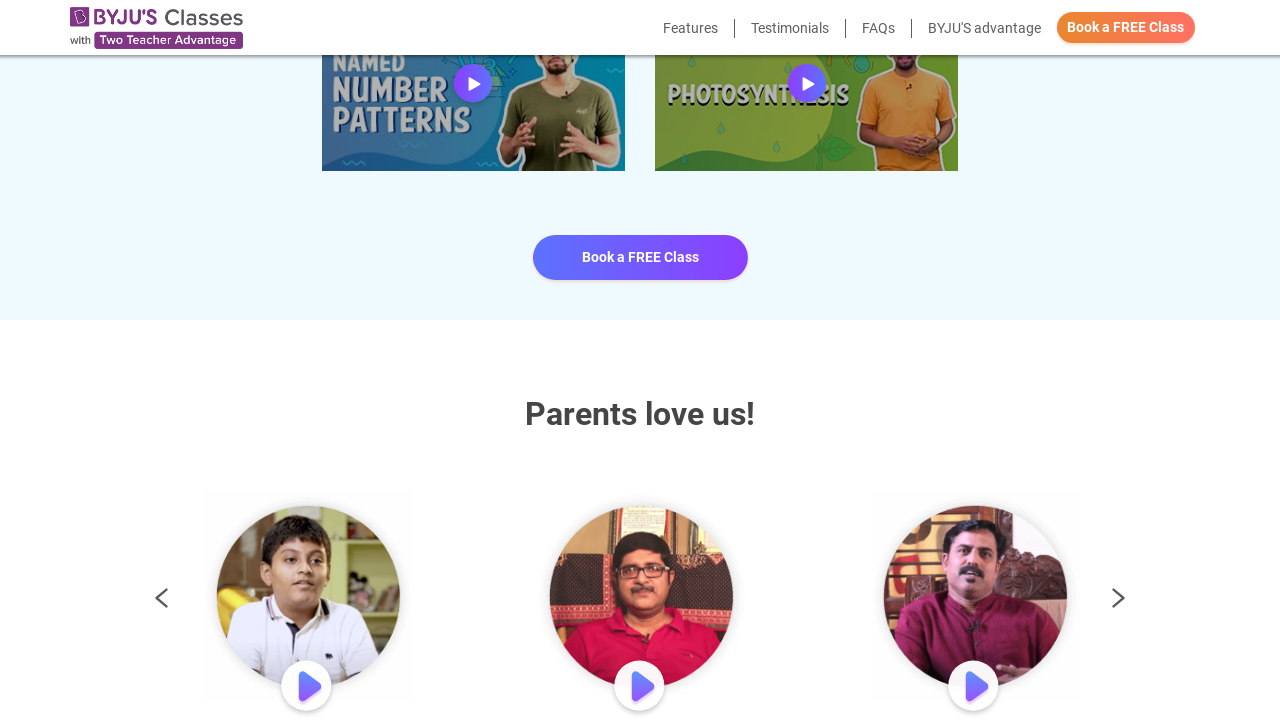

Waited for videos to load
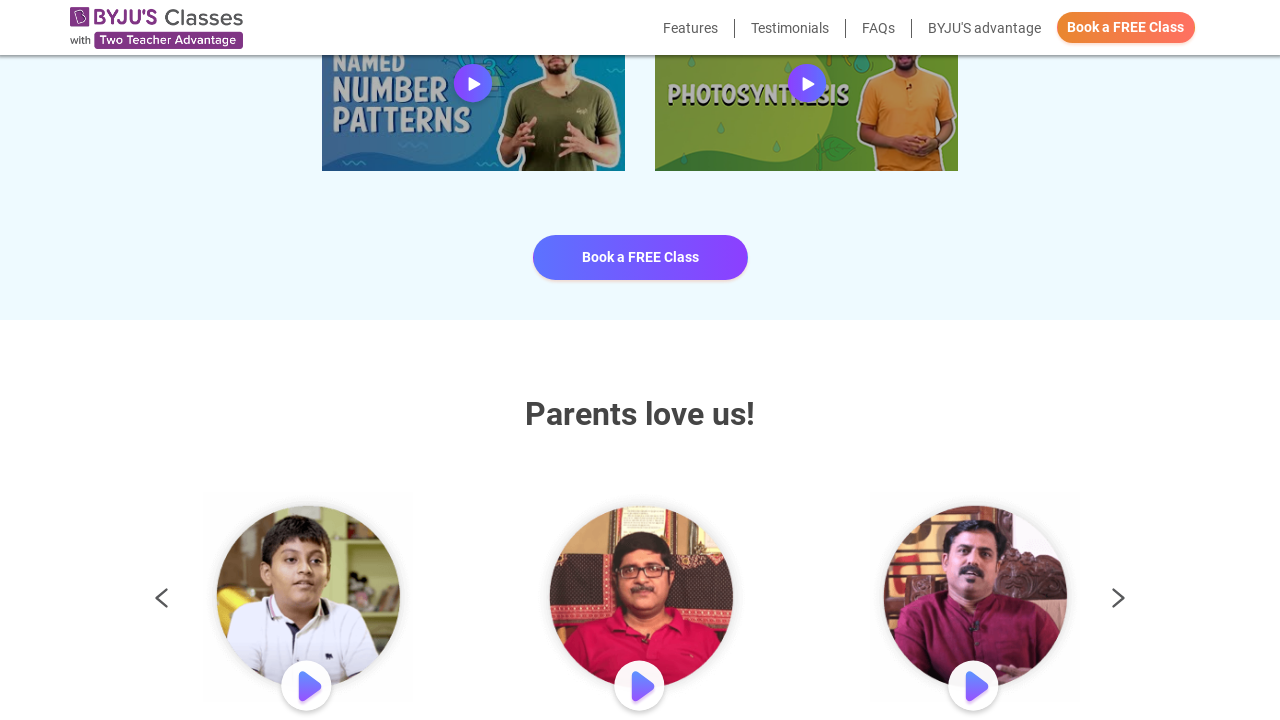

Located video thumbnails (count: 2)
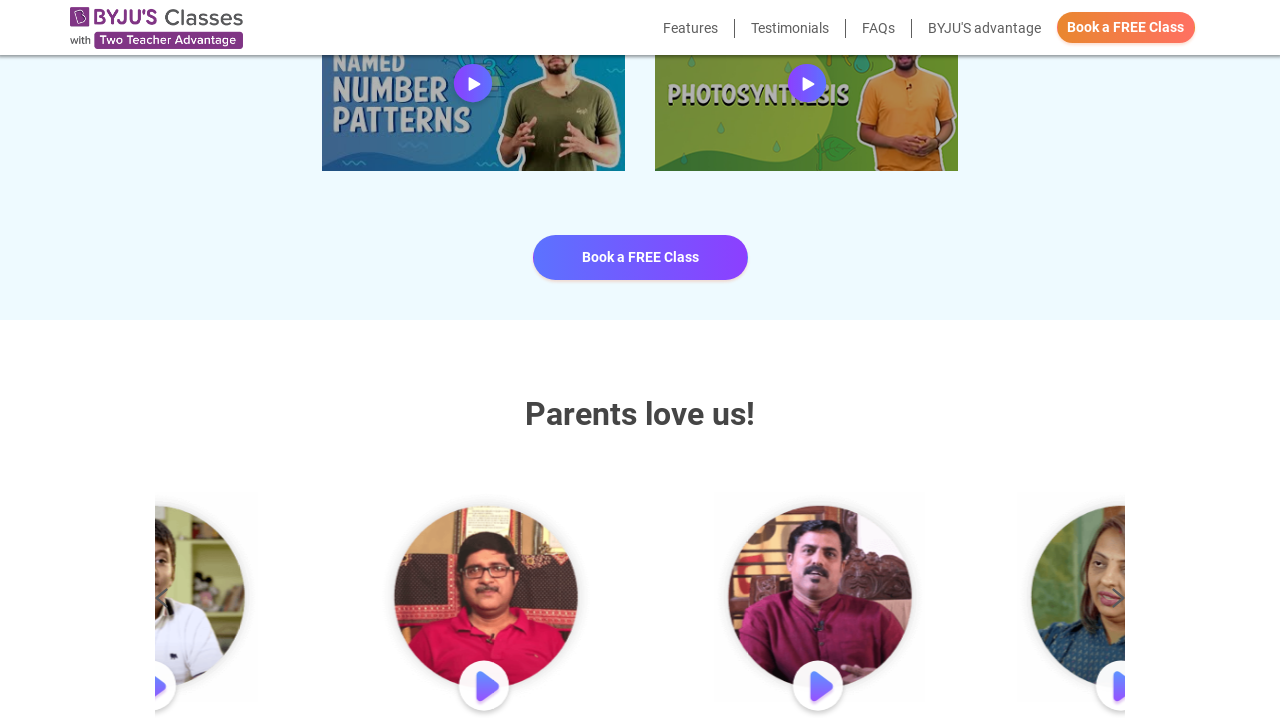

Clicked first video thumbnail at (473, 86) on xpath=//div[@class='row row-inline']//a >> nth=0
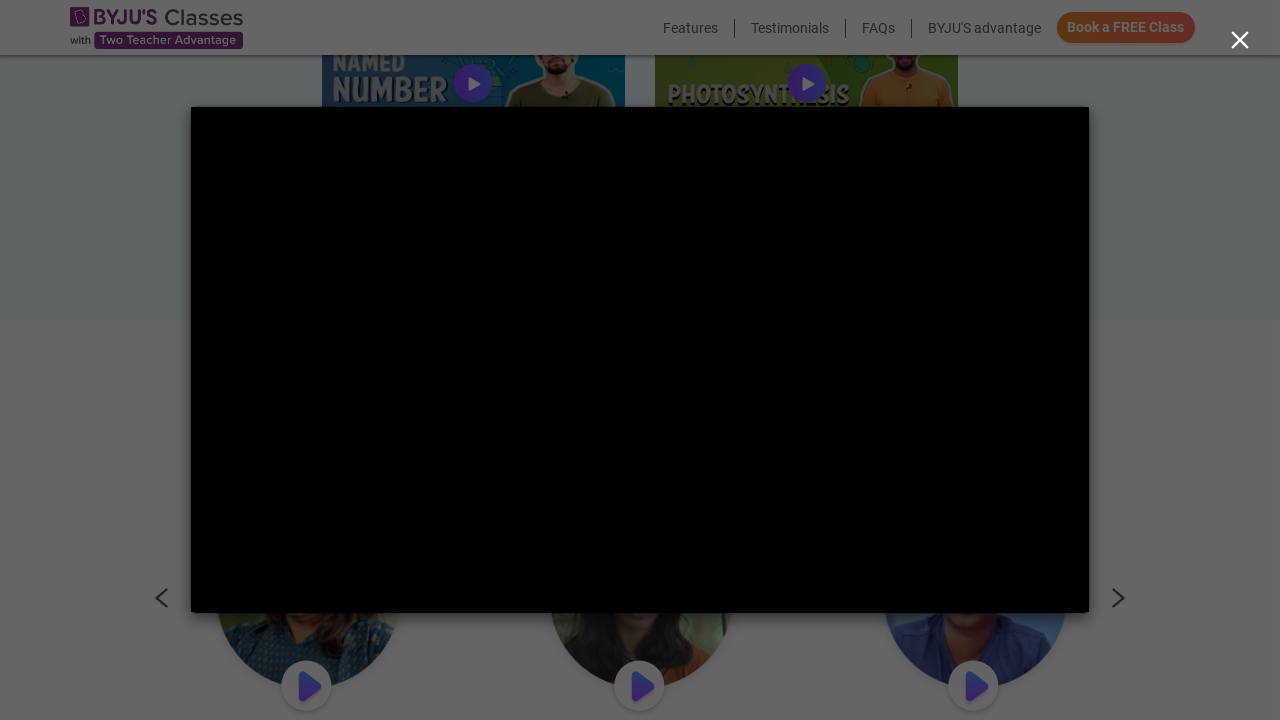

Waited for first video to load
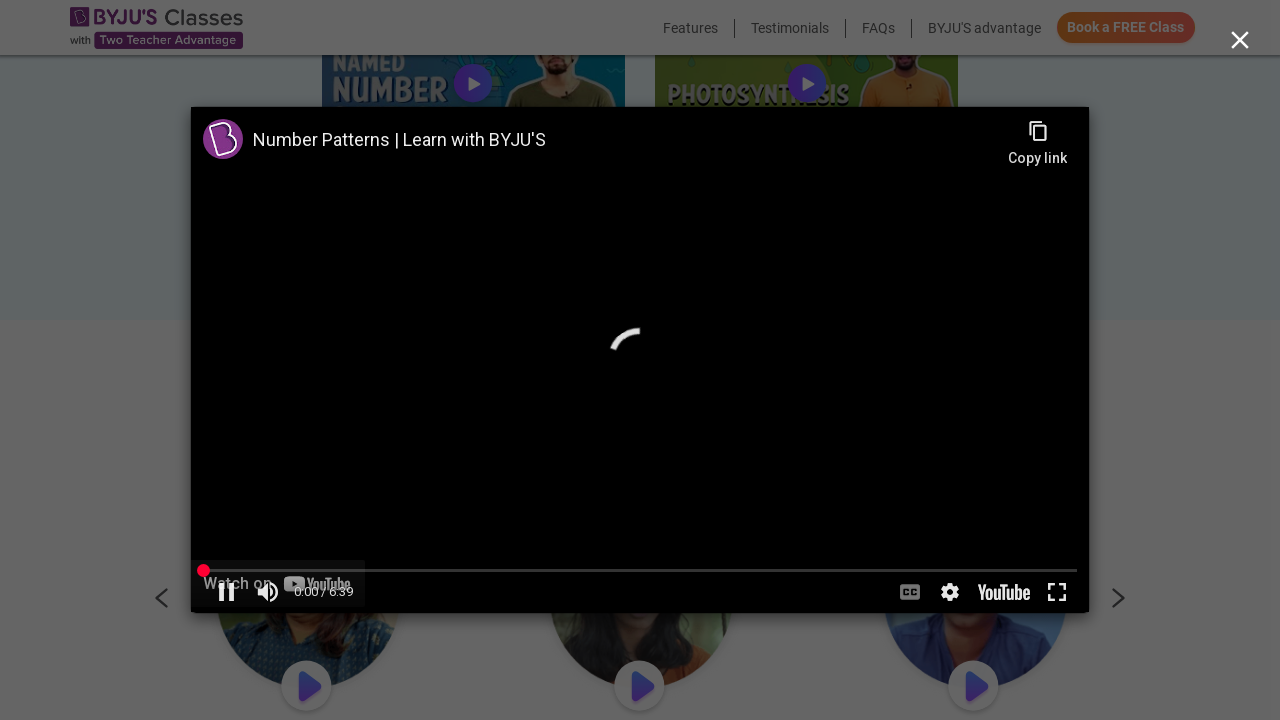

Located video player iframe and title element
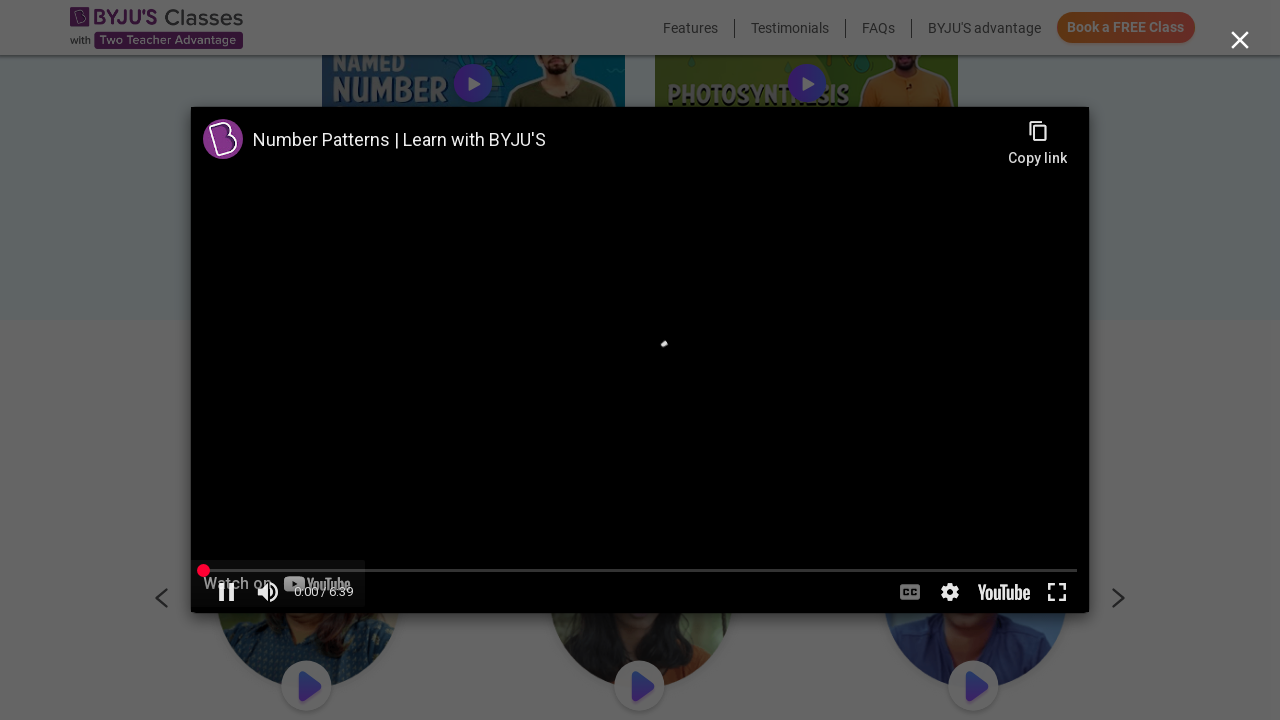

Closed first video modal at (1240, 41) on (//button[@type='button'])[14]
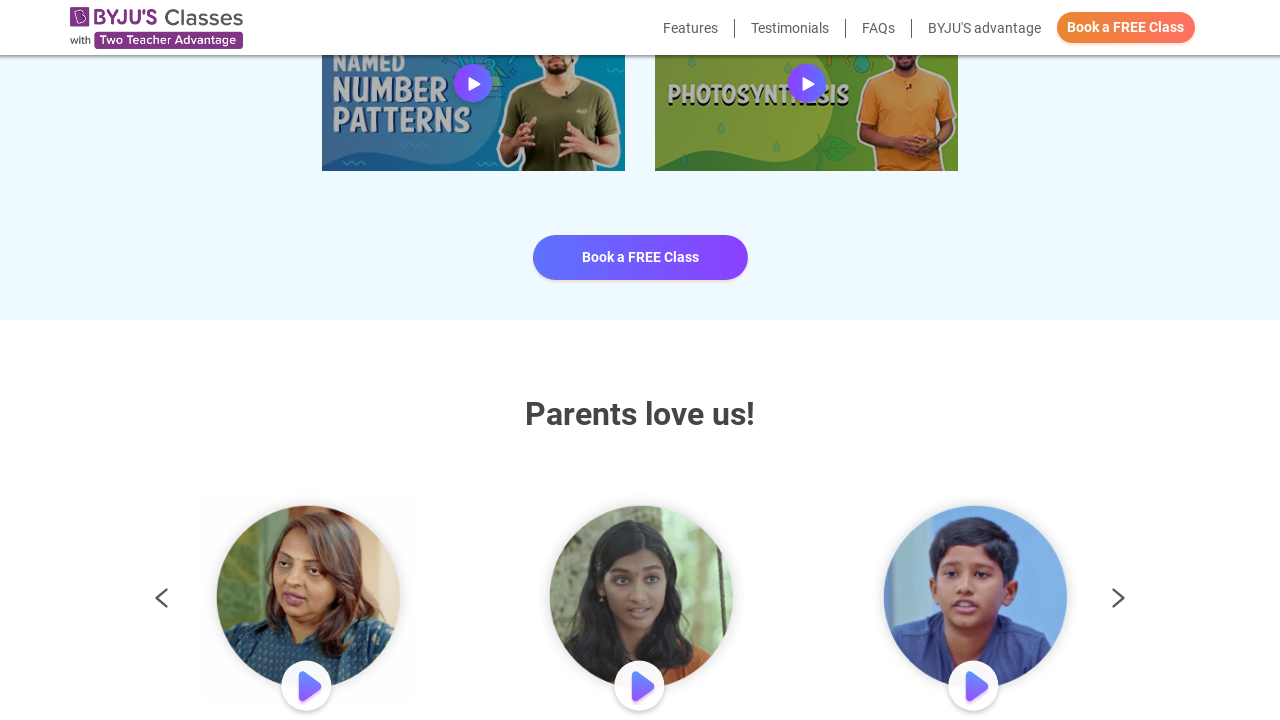

Waited after closing first video modal
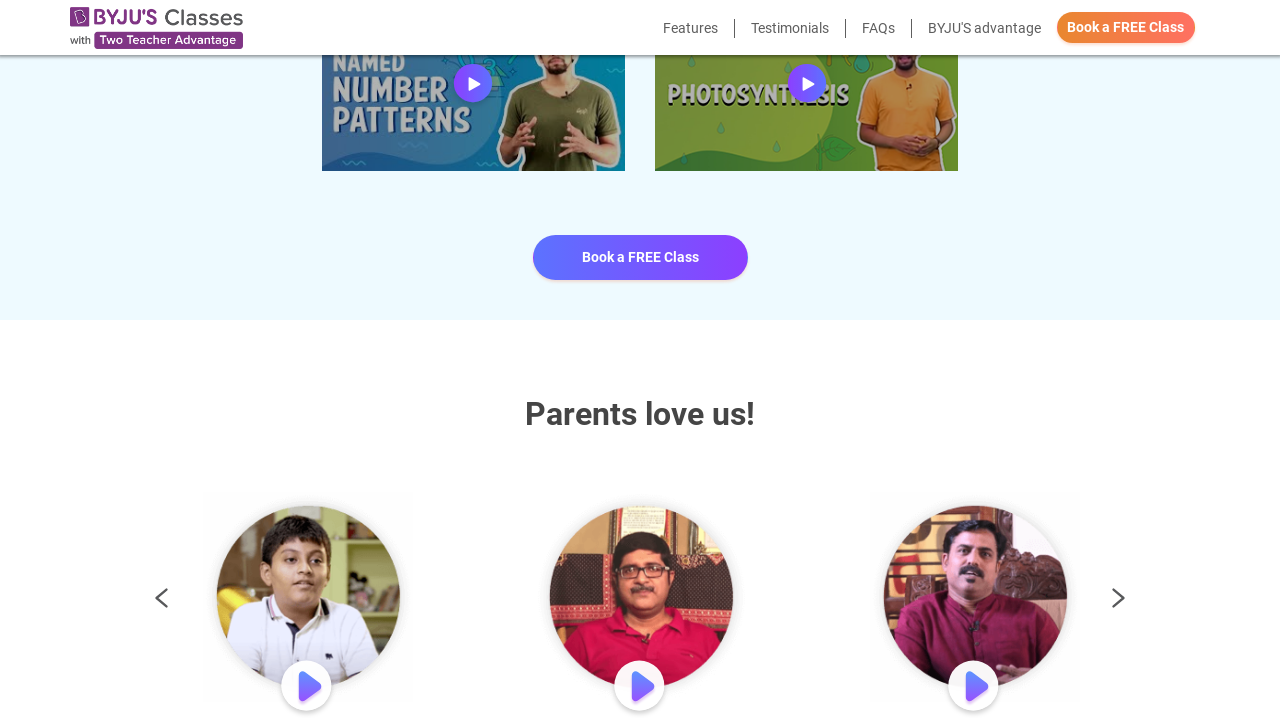

Clicked second video thumbnail at (807, 86) on xpath=//div[@class='row row-inline']//a >> nth=1
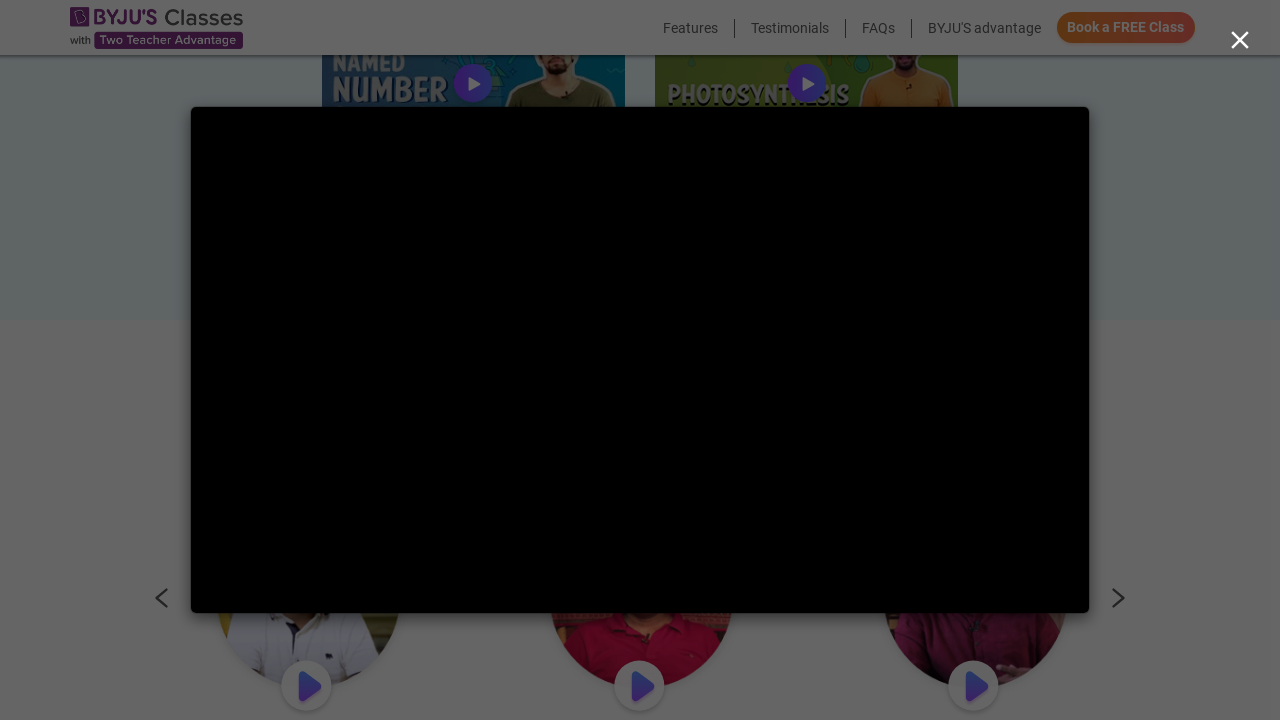

Waited for second video to load
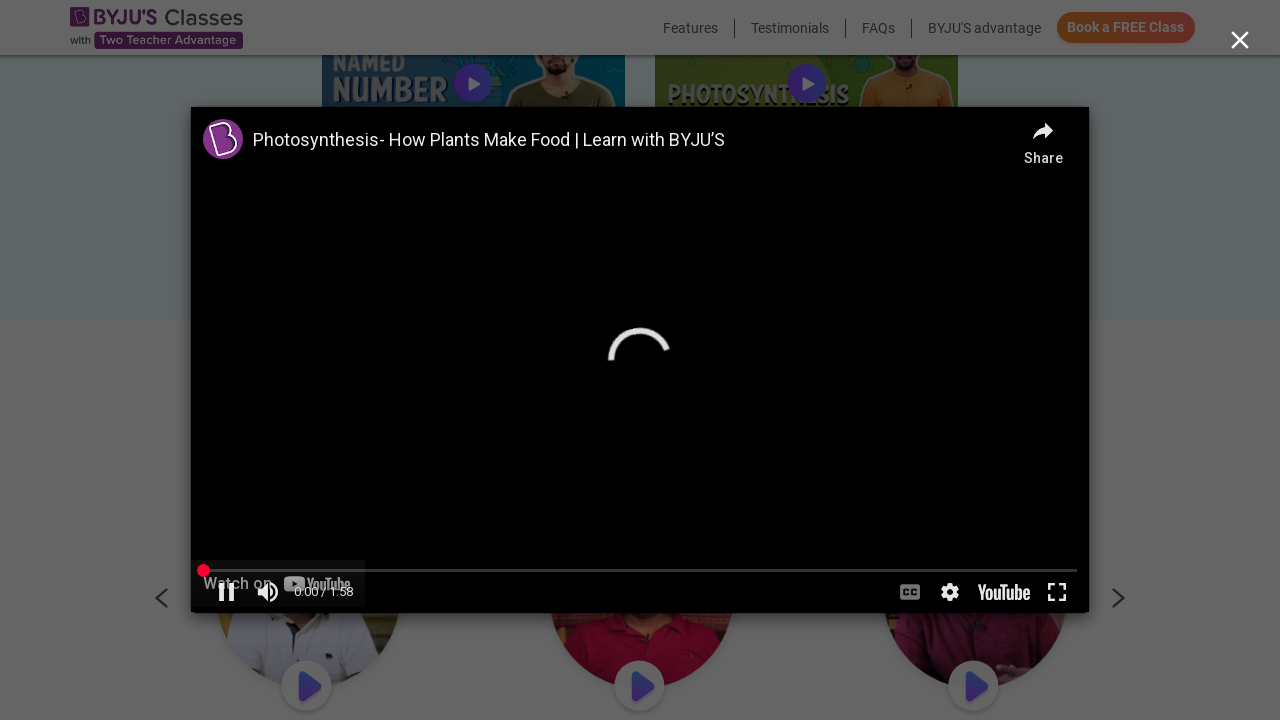

Located video player iframe and title element for second video
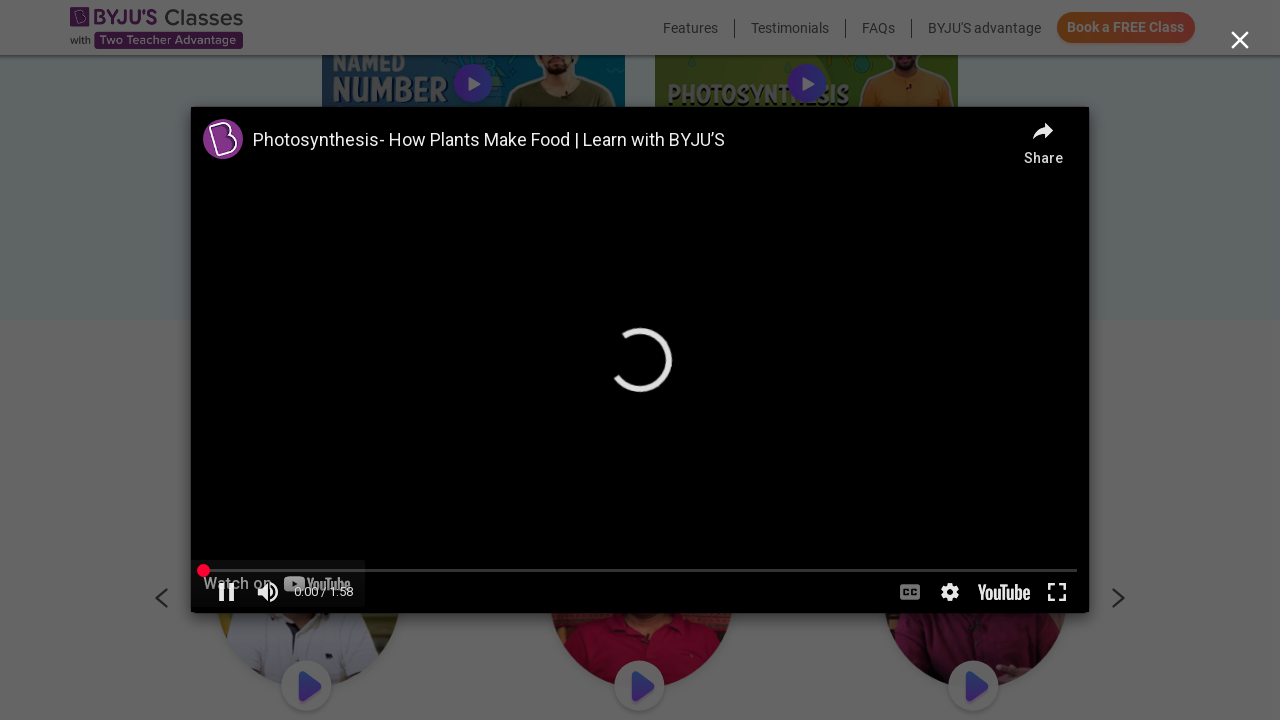

Closed second video modal at (1240, 41) on (//button[@type='button'])[14]
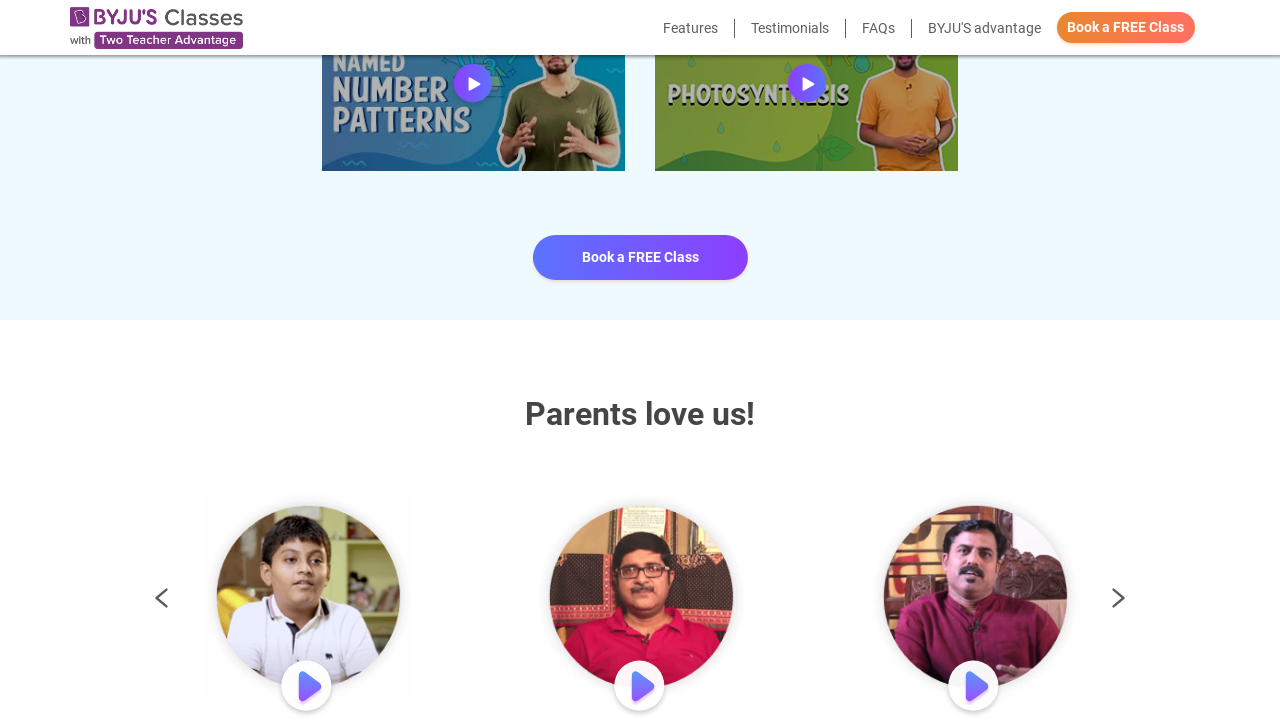

Waited after closing second video modal
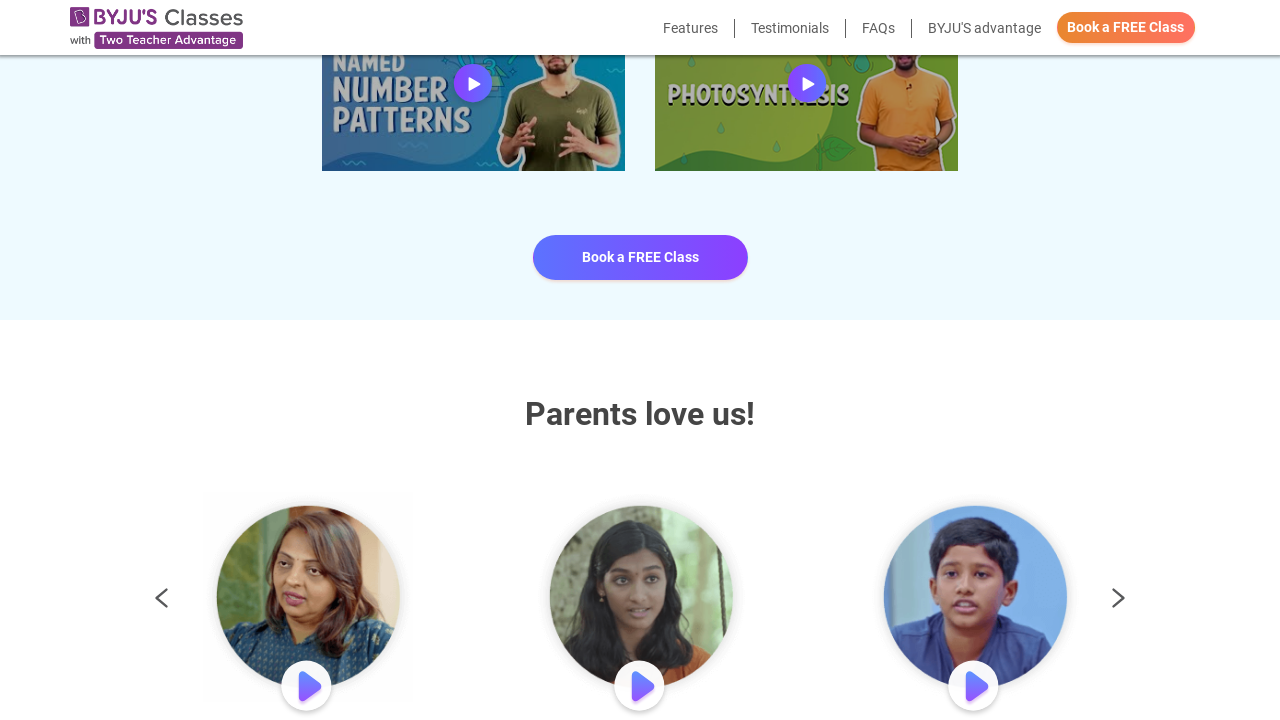

Selected class level at index 2 from dropdown on xpath=//select[@class='form-control video-selection']
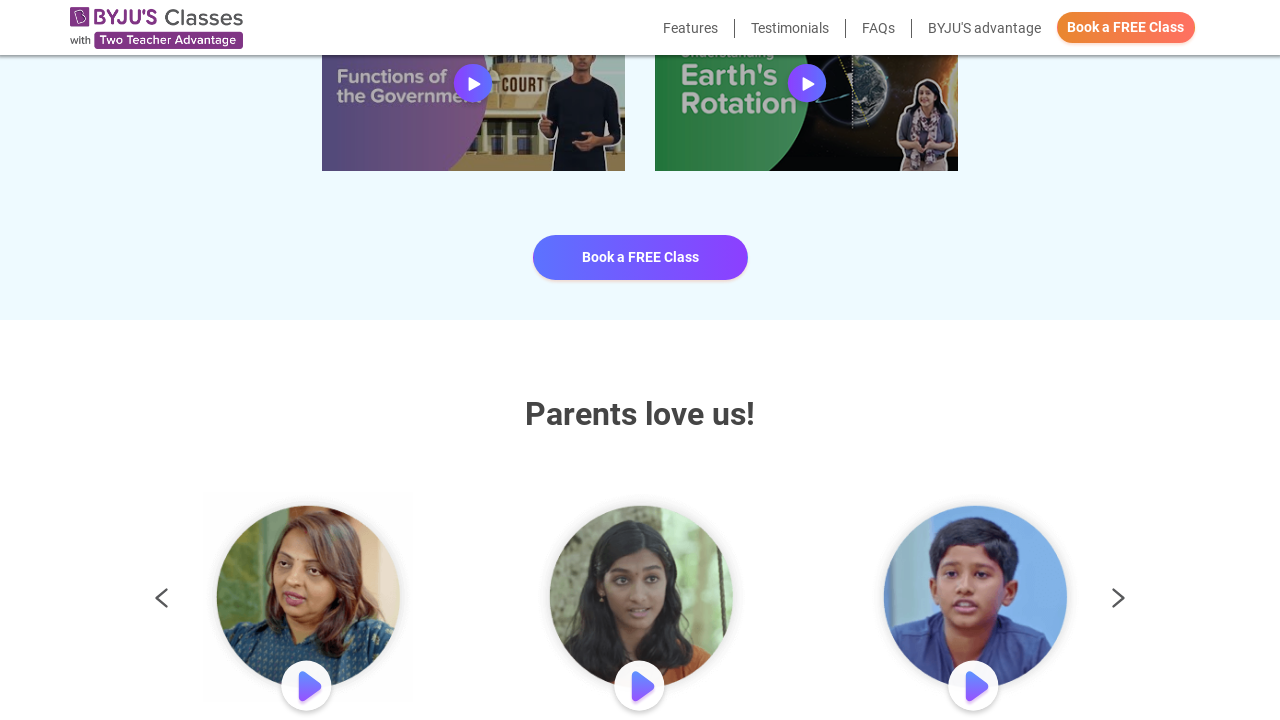

Waited for videos to load
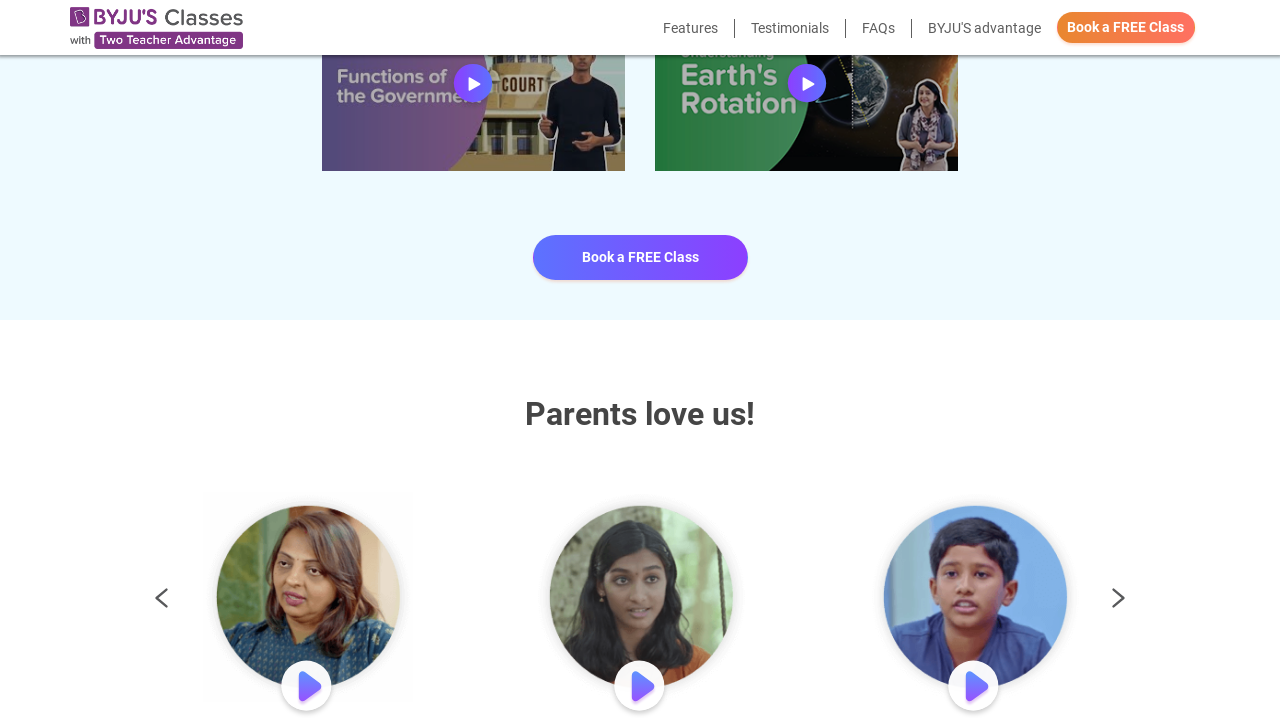

Located video thumbnails (count: 2)
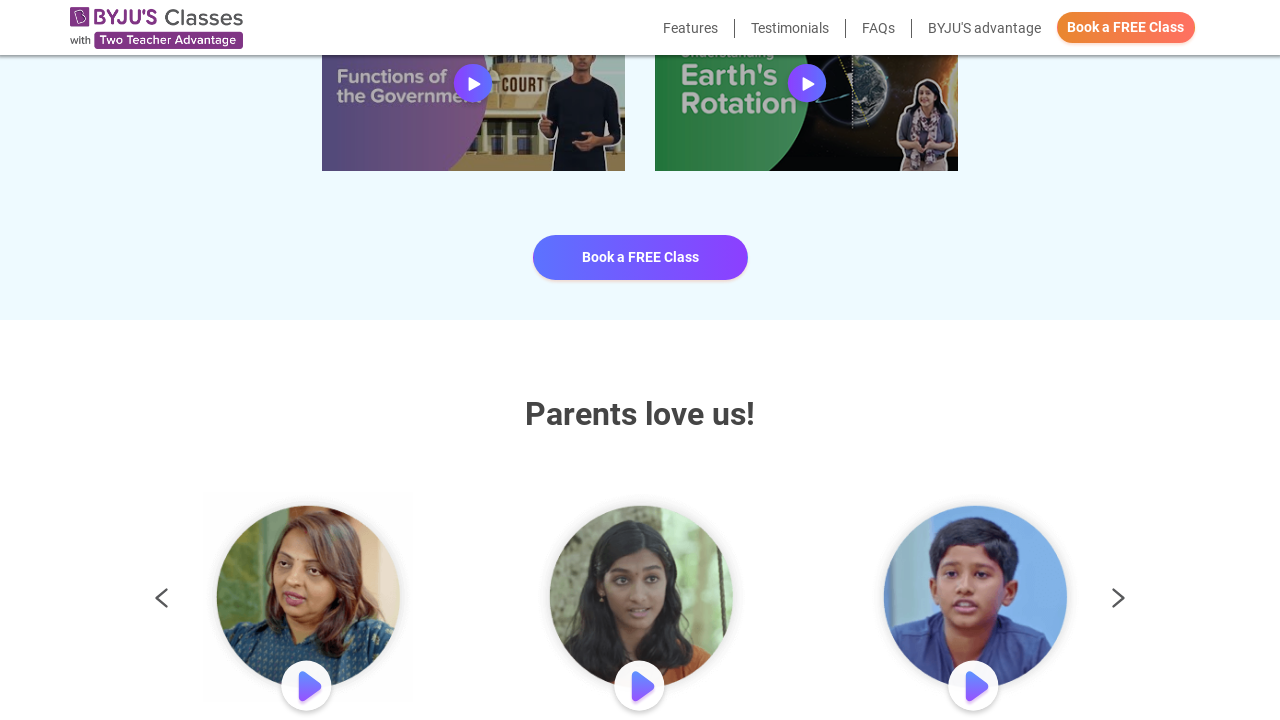

Clicked first video thumbnail at (473, 86) on xpath=//div[@class='row row-inline']//a >> nth=0
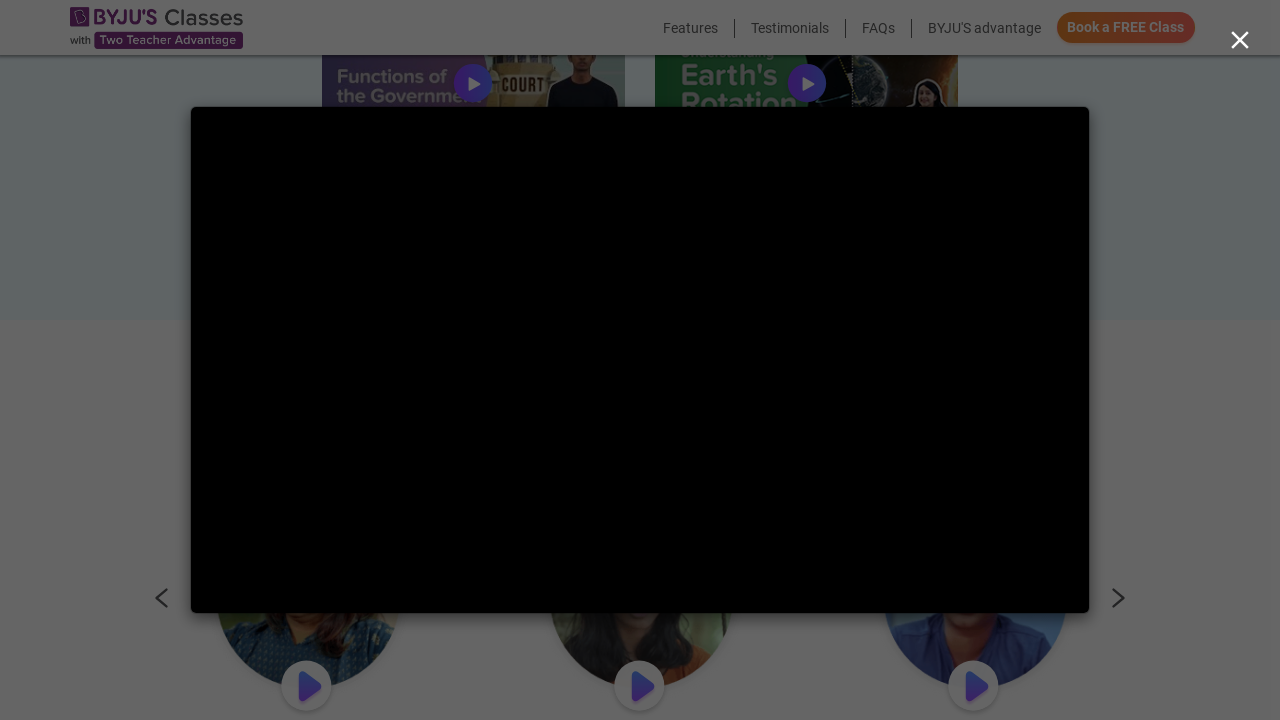

Waited for first video to load
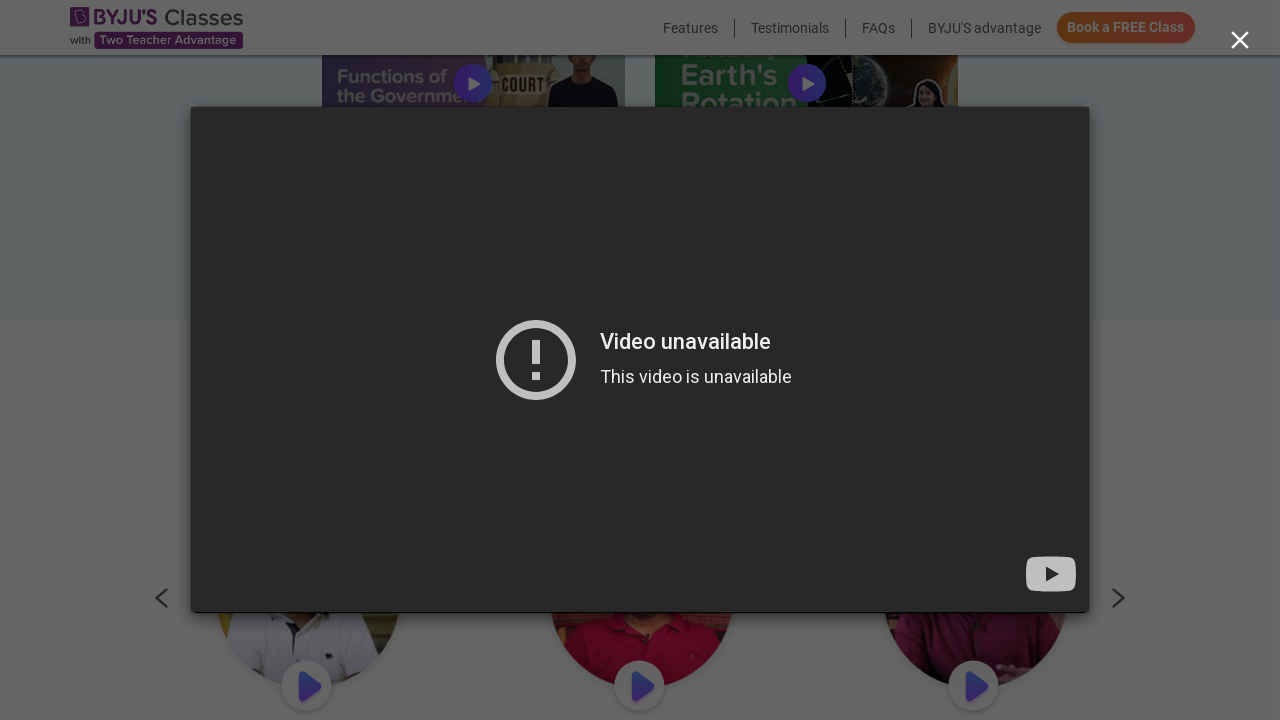

Located video player iframe and title element
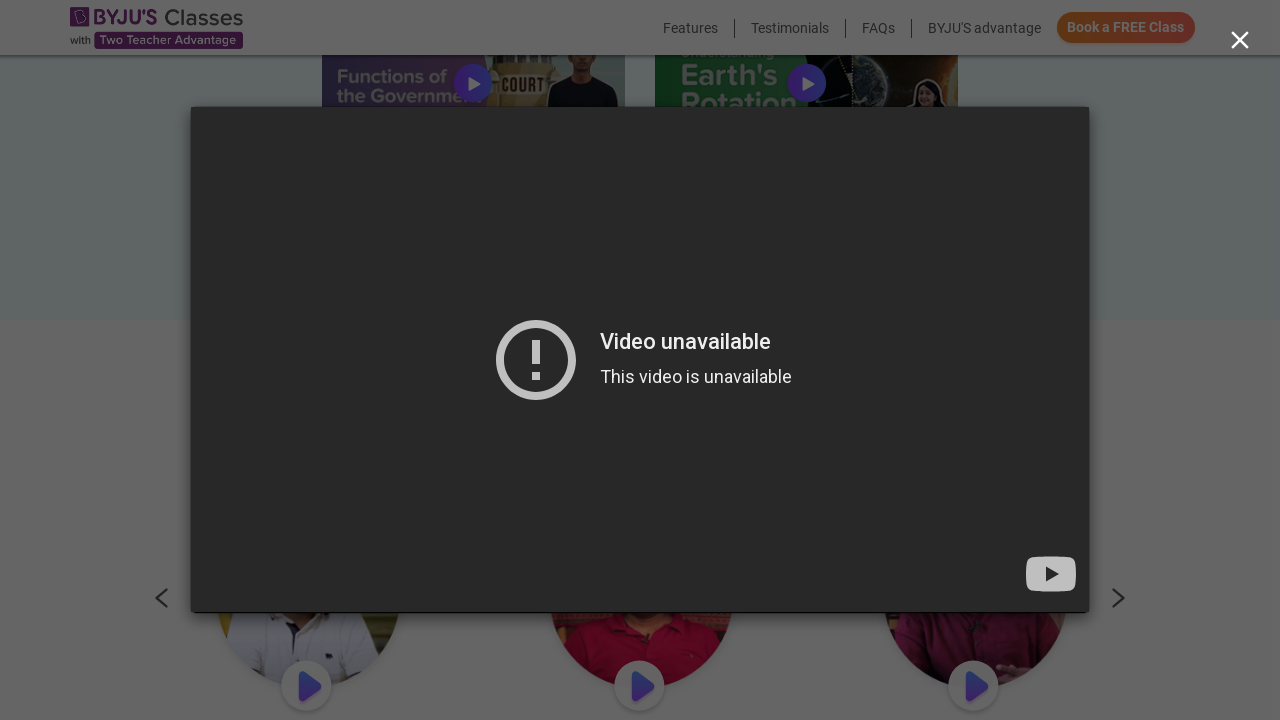

Closed first video modal at (1240, 41) on (//button[@type='button'])[14]
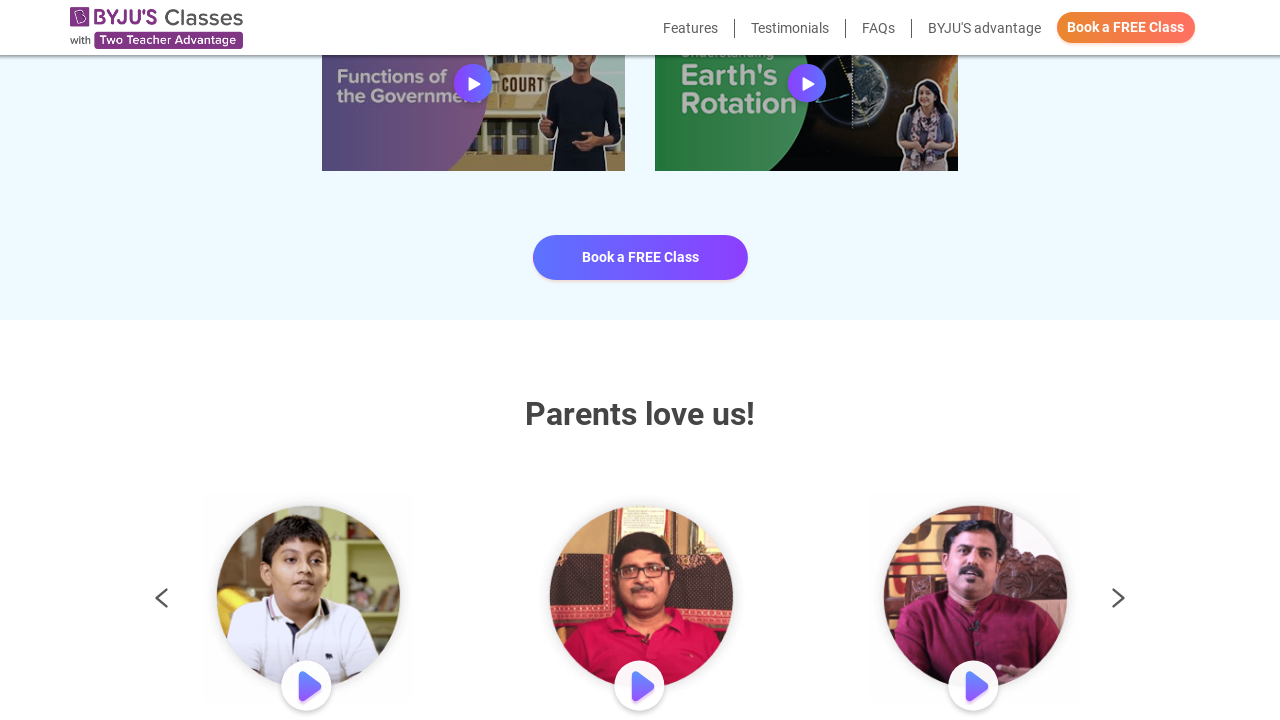

Waited after closing first video modal
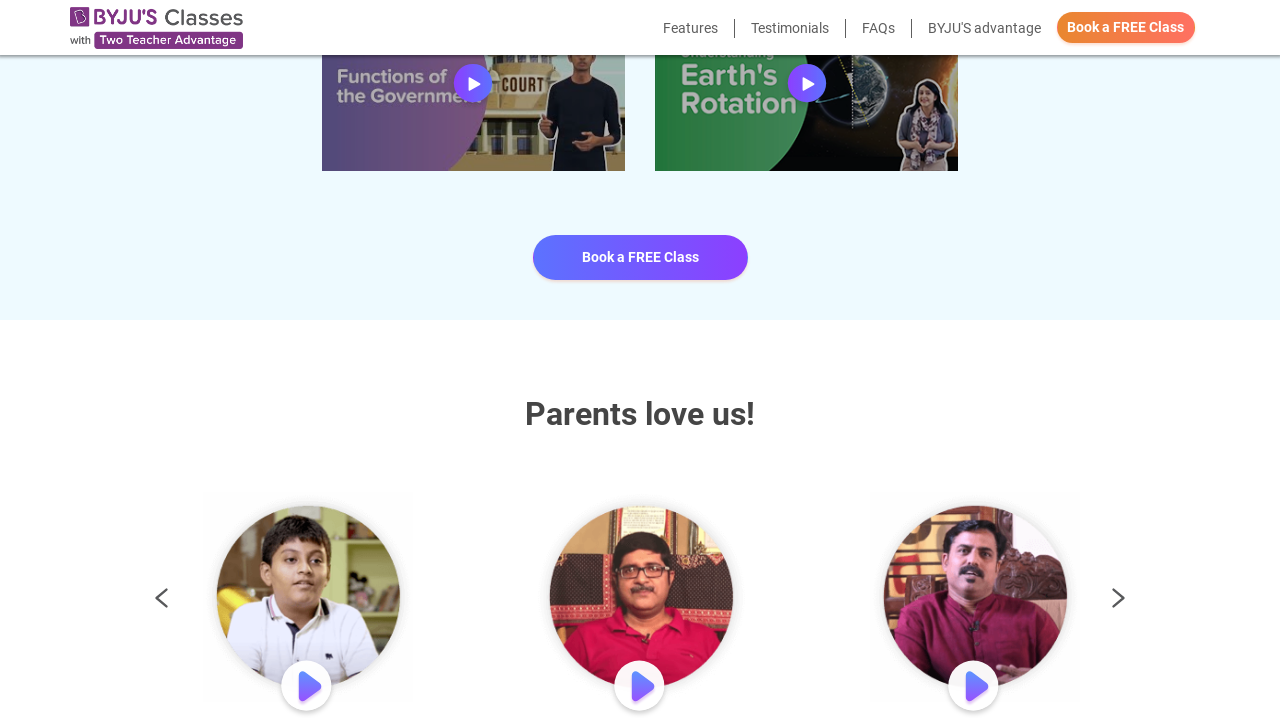

Clicked second video thumbnail at (807, 86) on xpath=//div[@class='row row-inline']//a >> nth=1
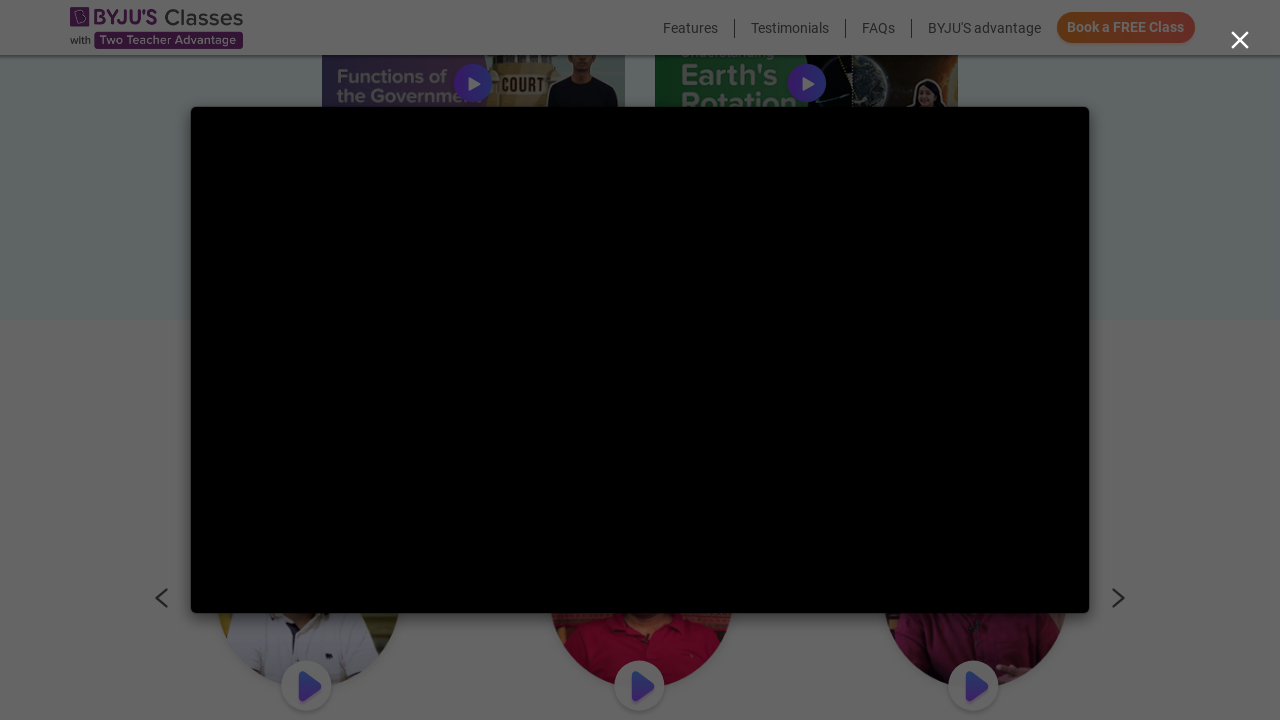

Waited for second video to load
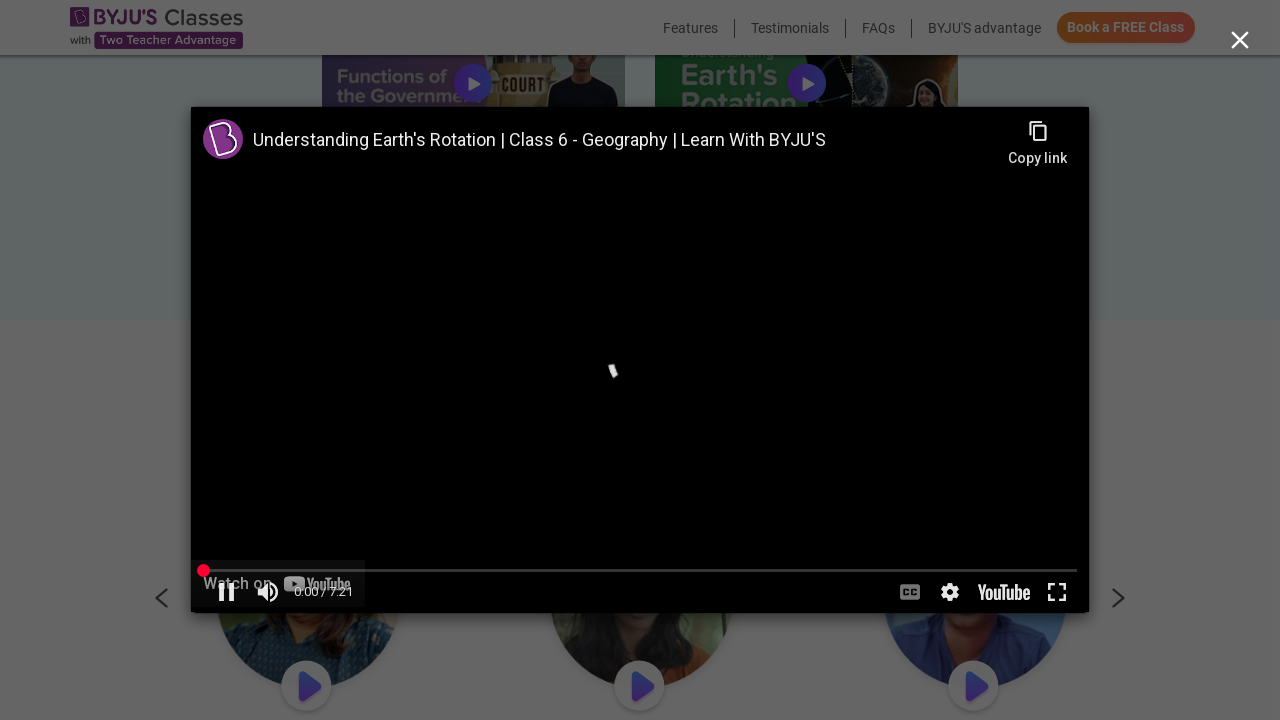

Located video player iframe and title element for second video
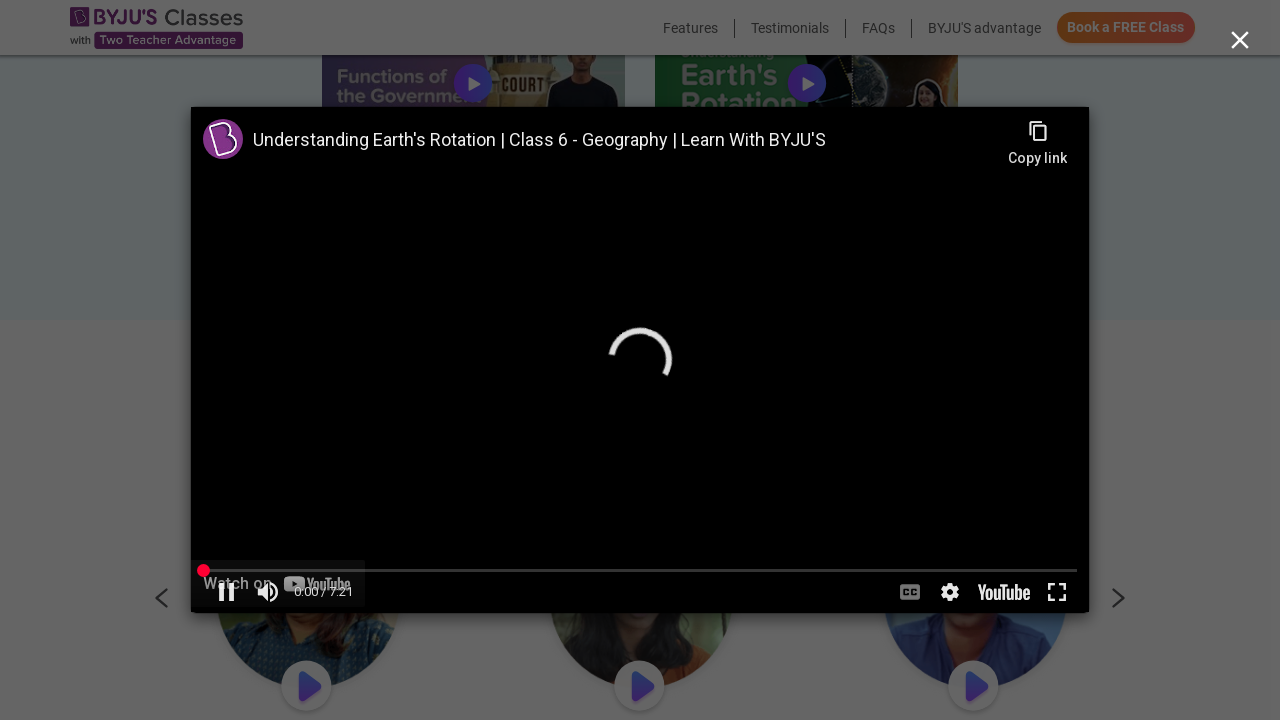

Closed second video modal at (1240, 41) on (//button[@type='button'])[14]
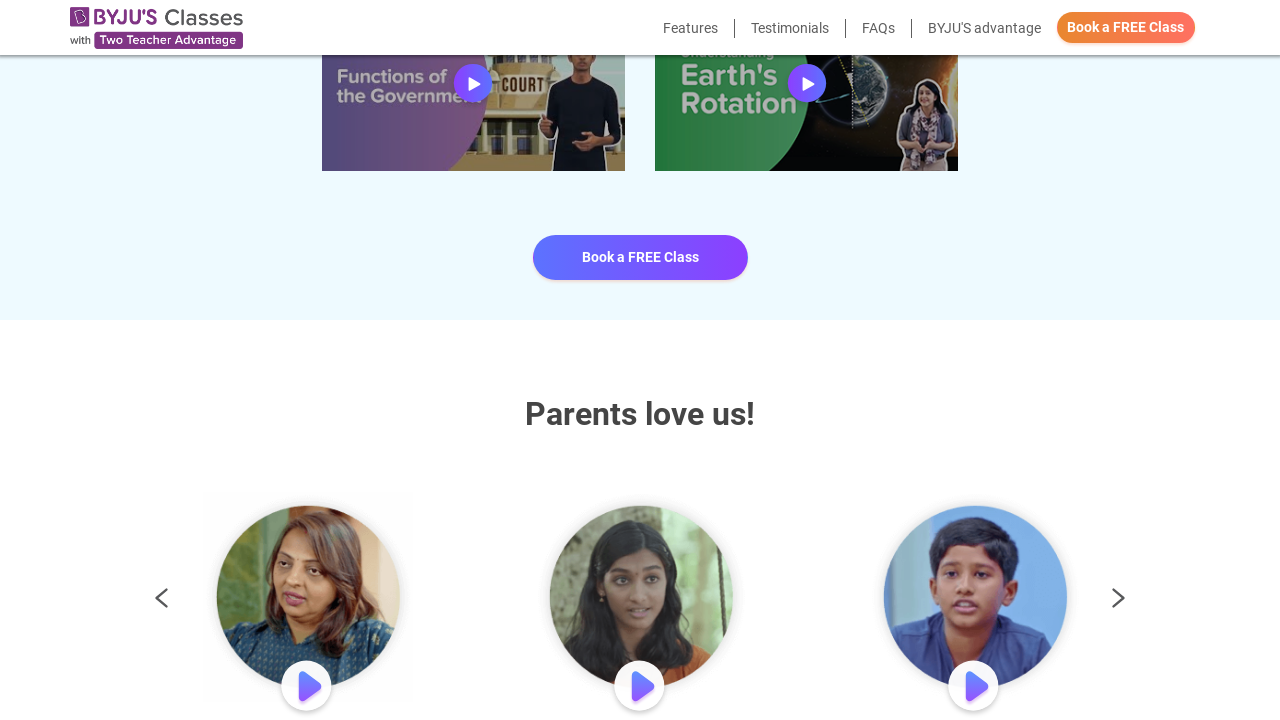

Waited after closing second video modal
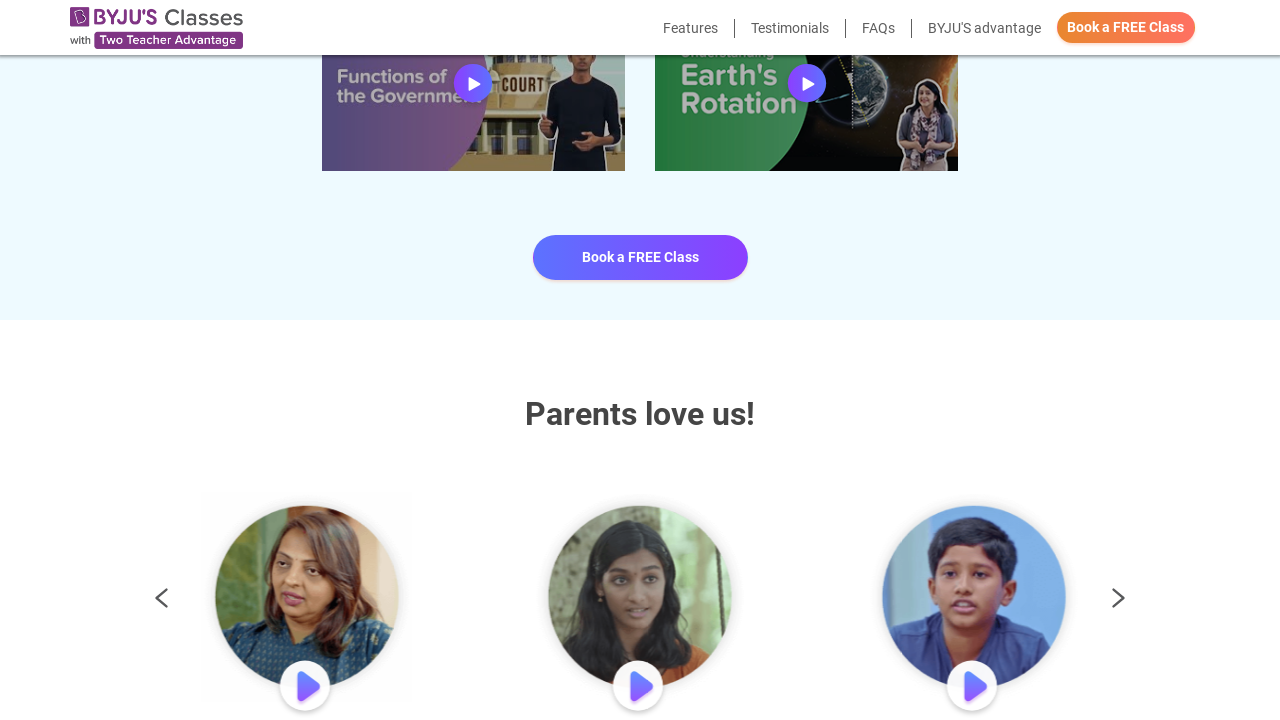

Selected class level at index 3 from dropdown on xpath=//select[@class='form-control video-selection']
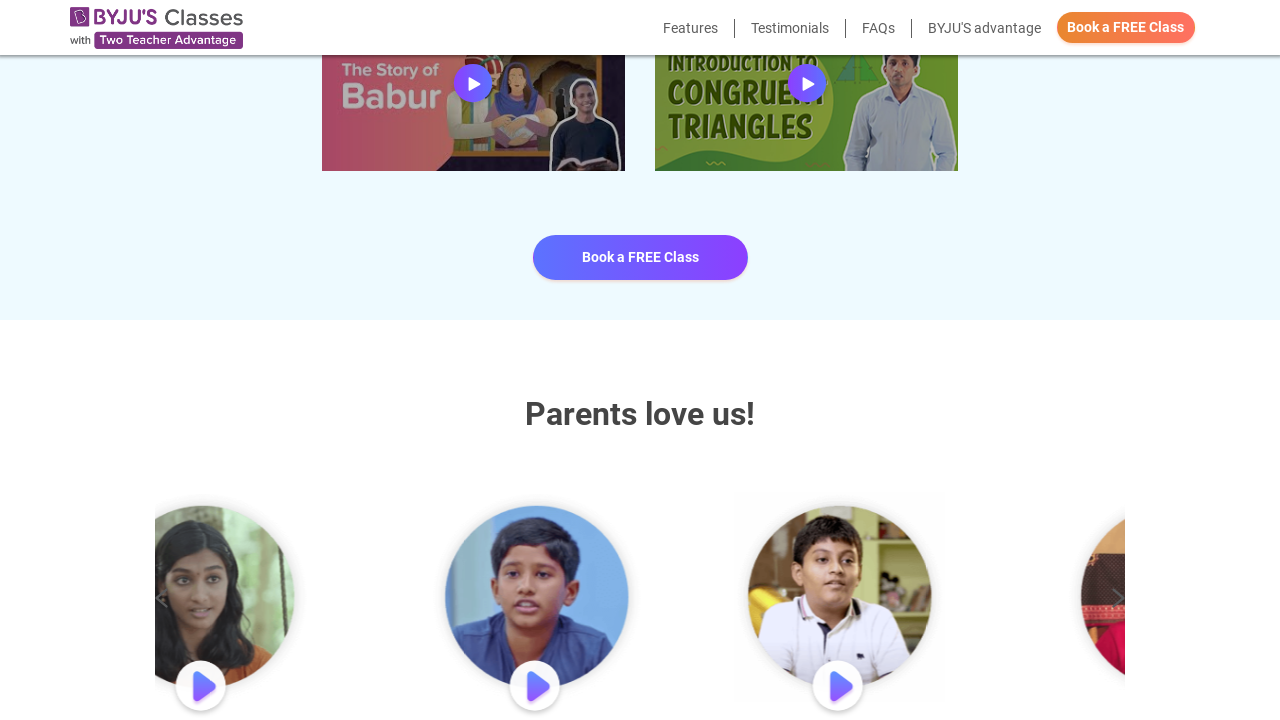

Waited for videos to load
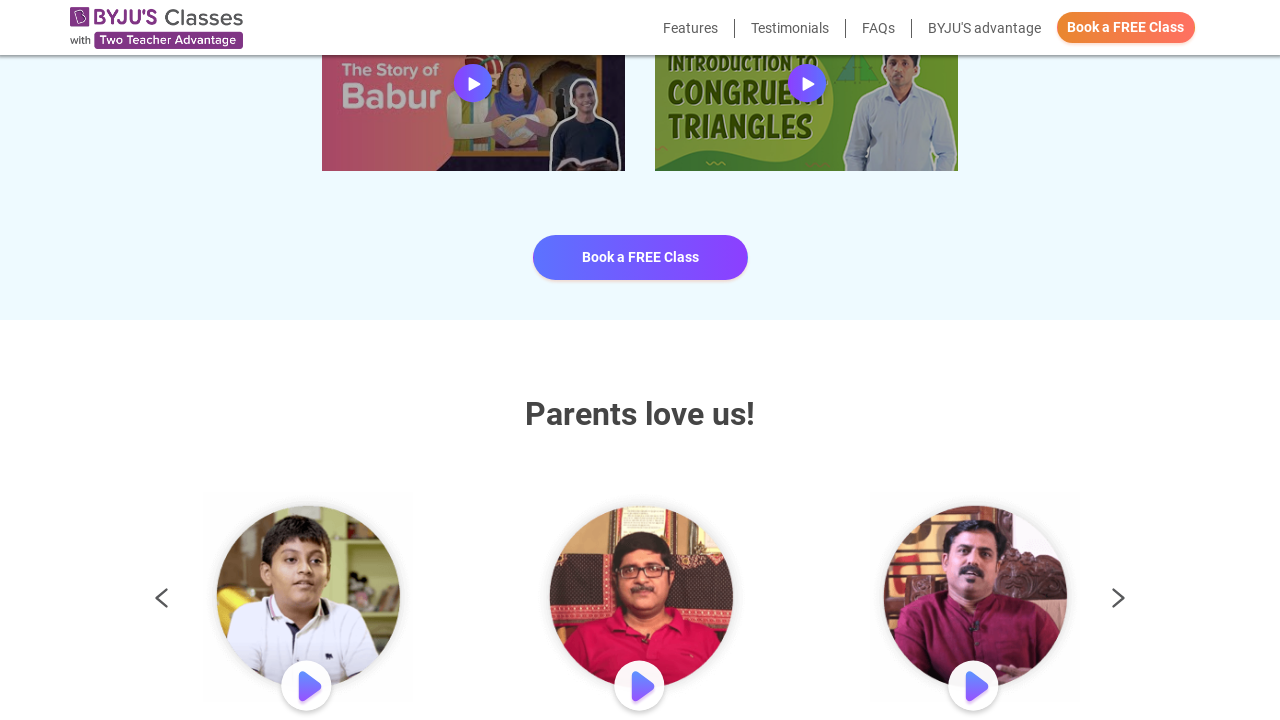

Located video thumbnails (count: 2)
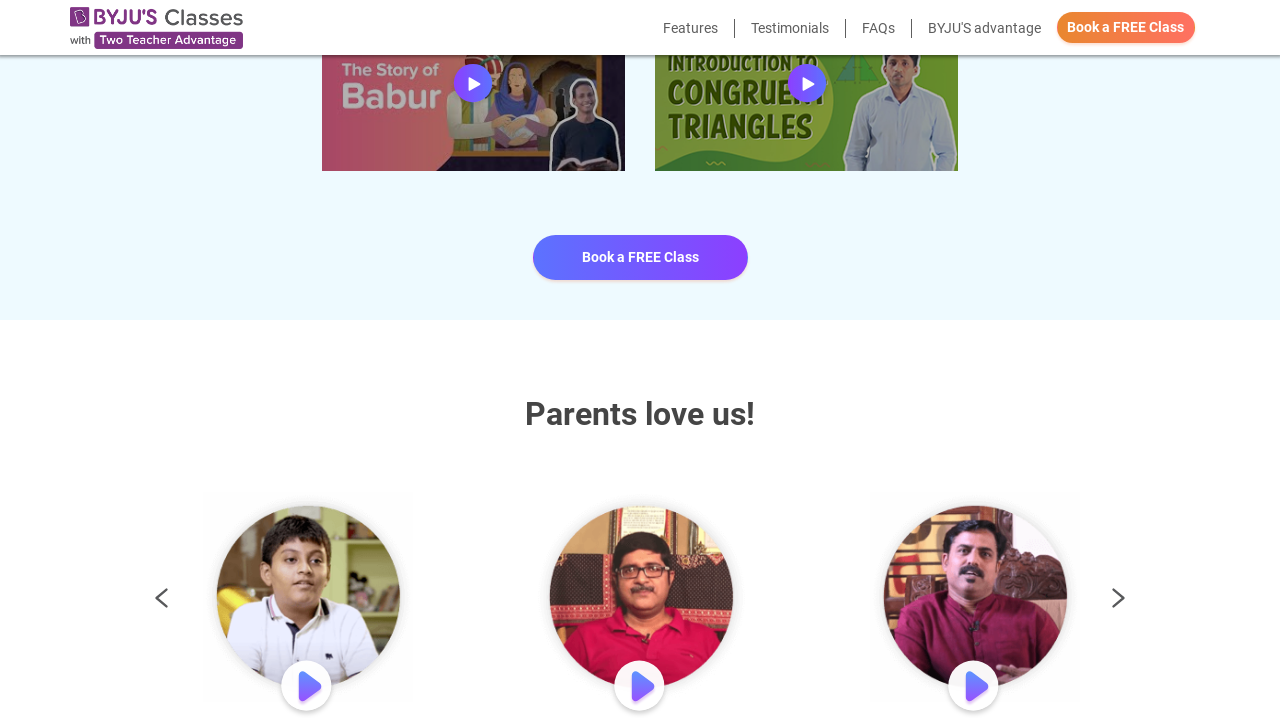

Clicked first video thumbnail at (473, 86) on xpath=//div[@class='row row-inline']//a >> nth=0
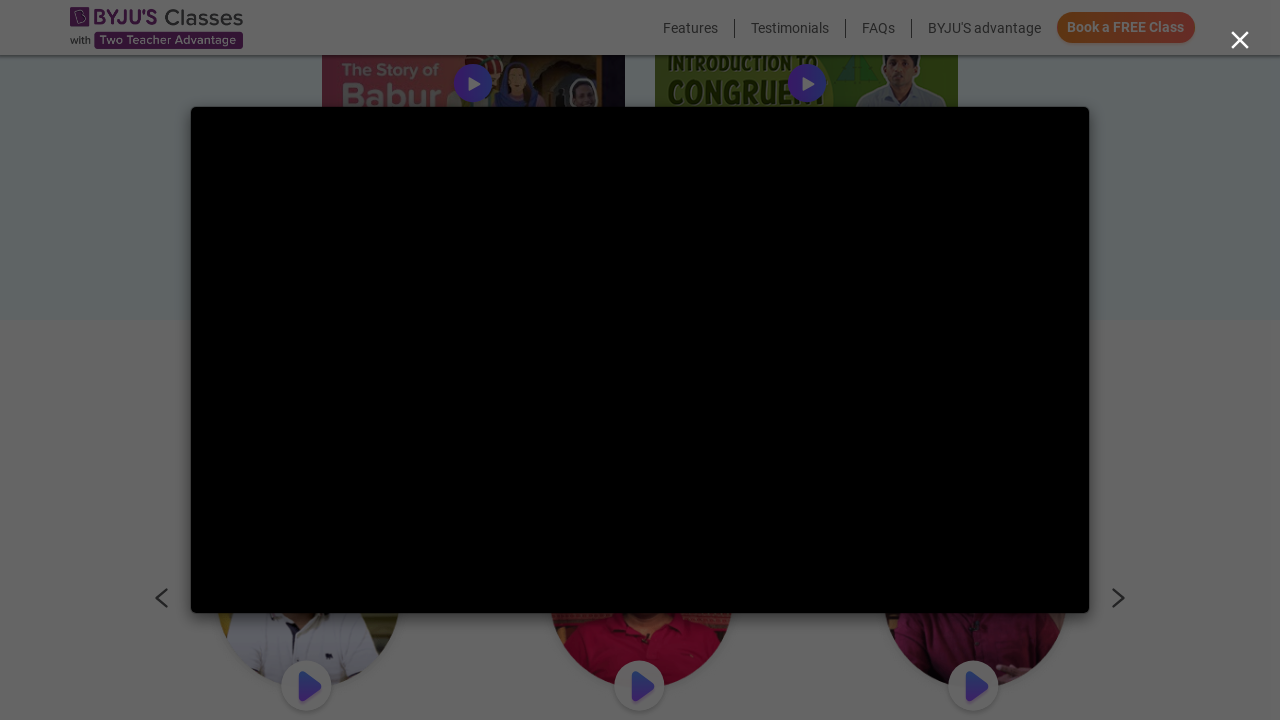

Waited for first video to load
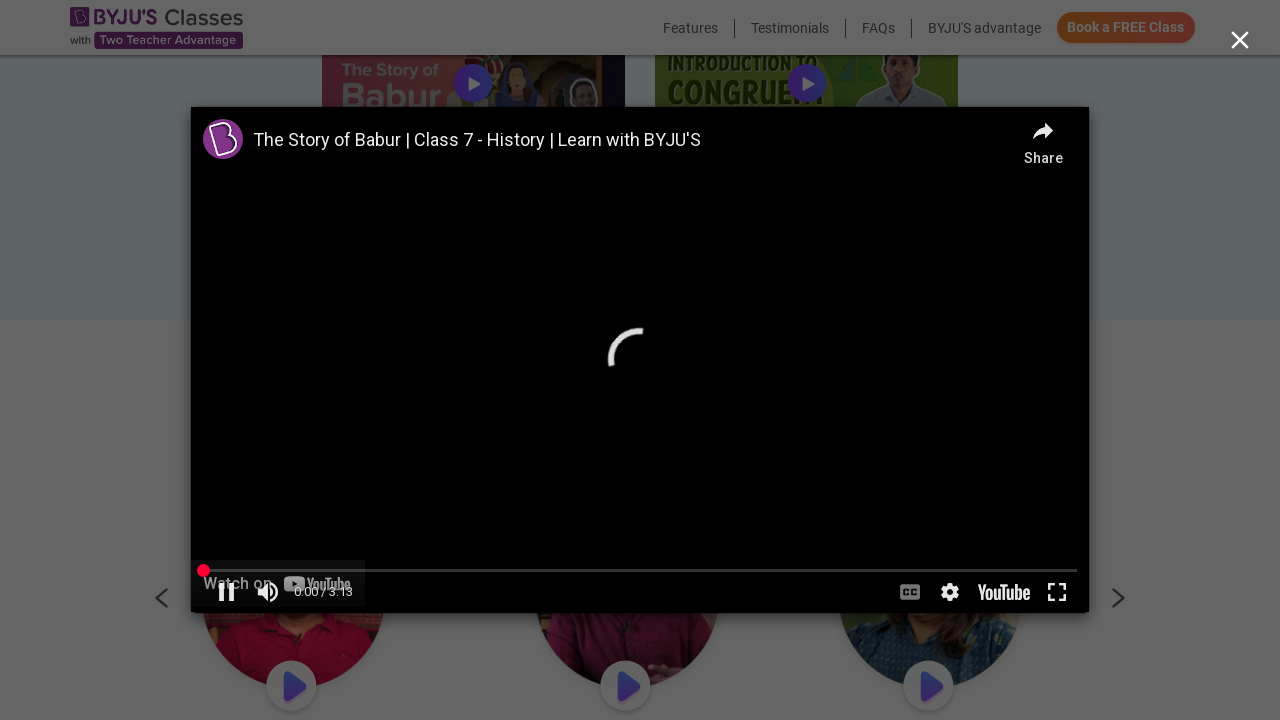

Located video player iframe and title element
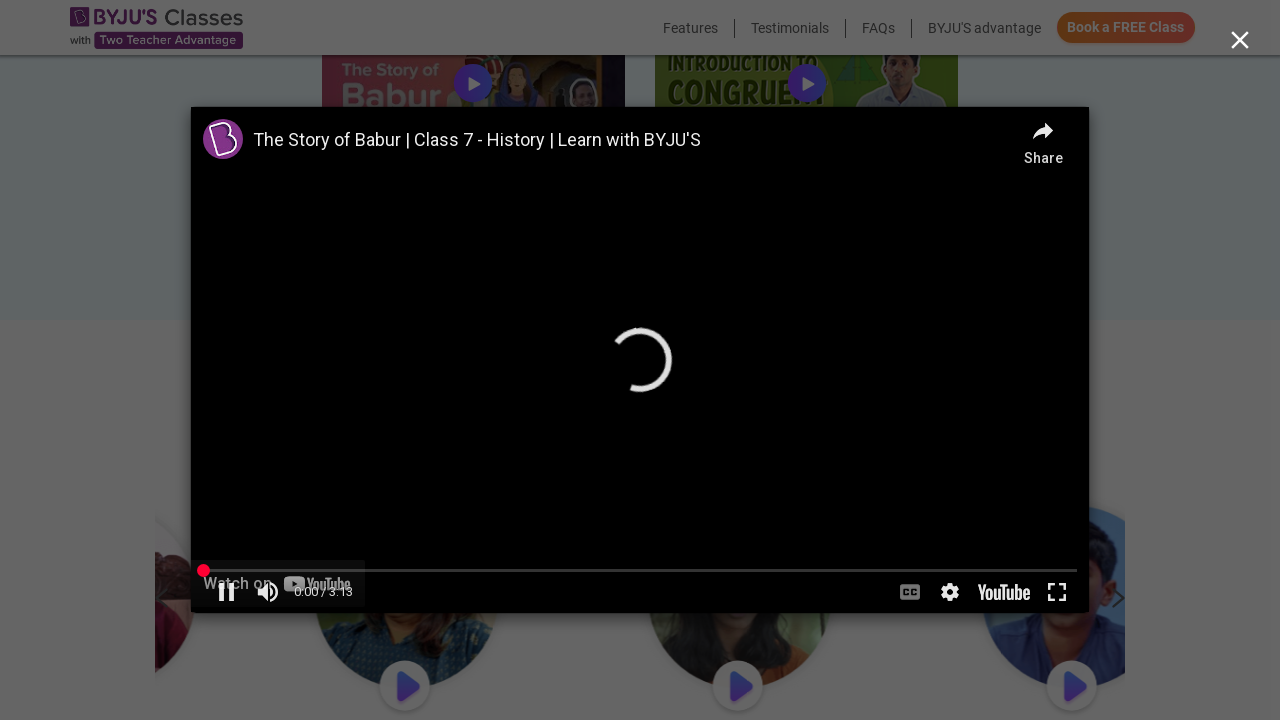

Closed first video modal at (1240, 41) on (//button[@type='button'])[14]
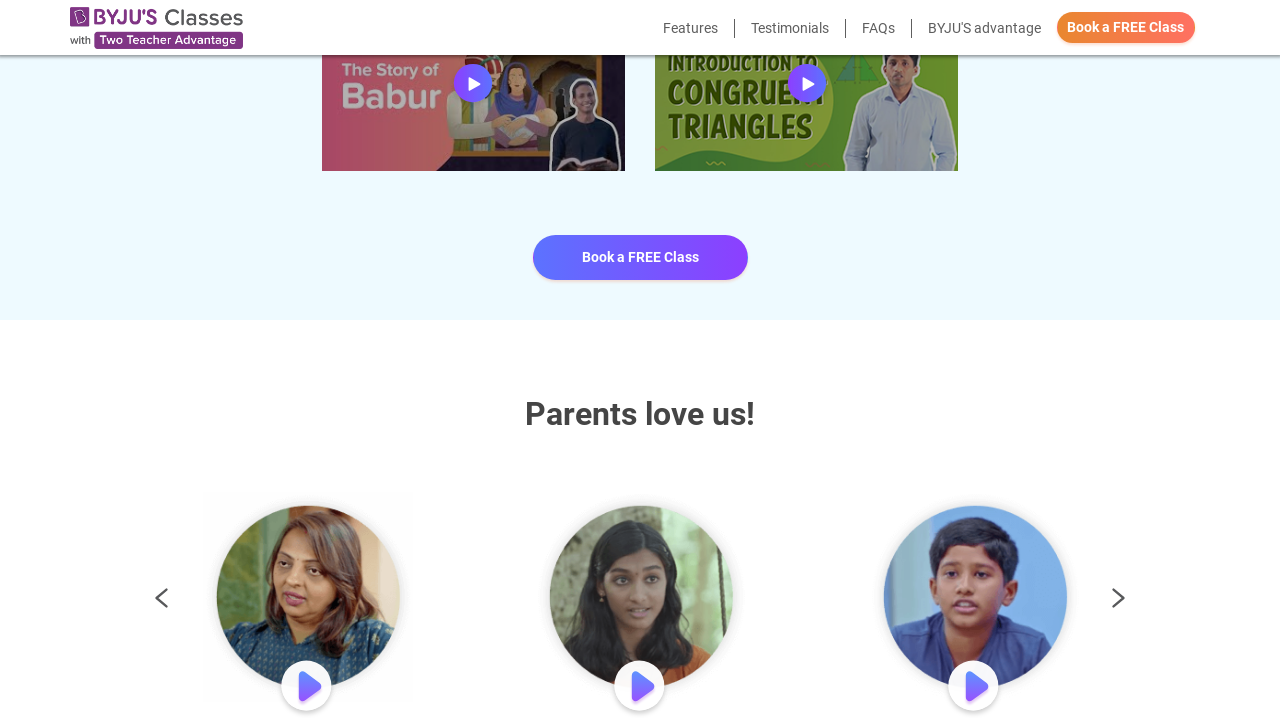

Waited after closing first video modal
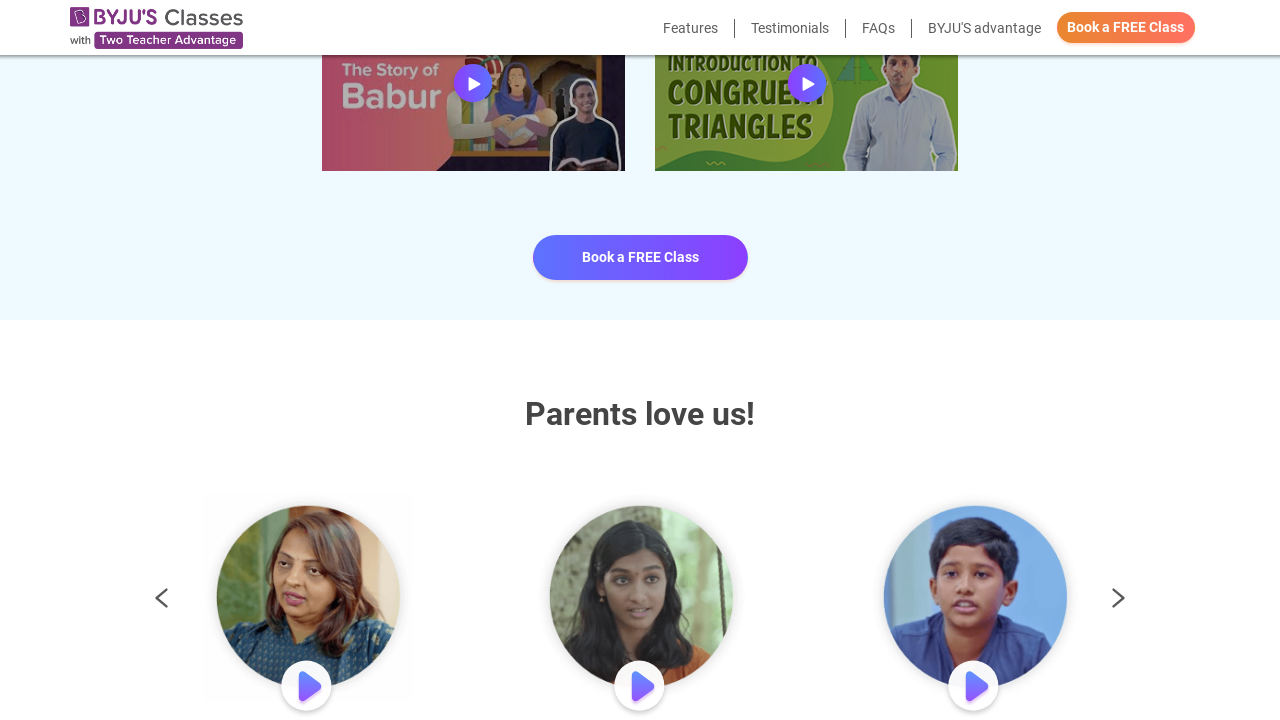

Clicked second video thumbnail at (807, 86) on xpath=//div[@class='row row-inline']//a >> nth=1
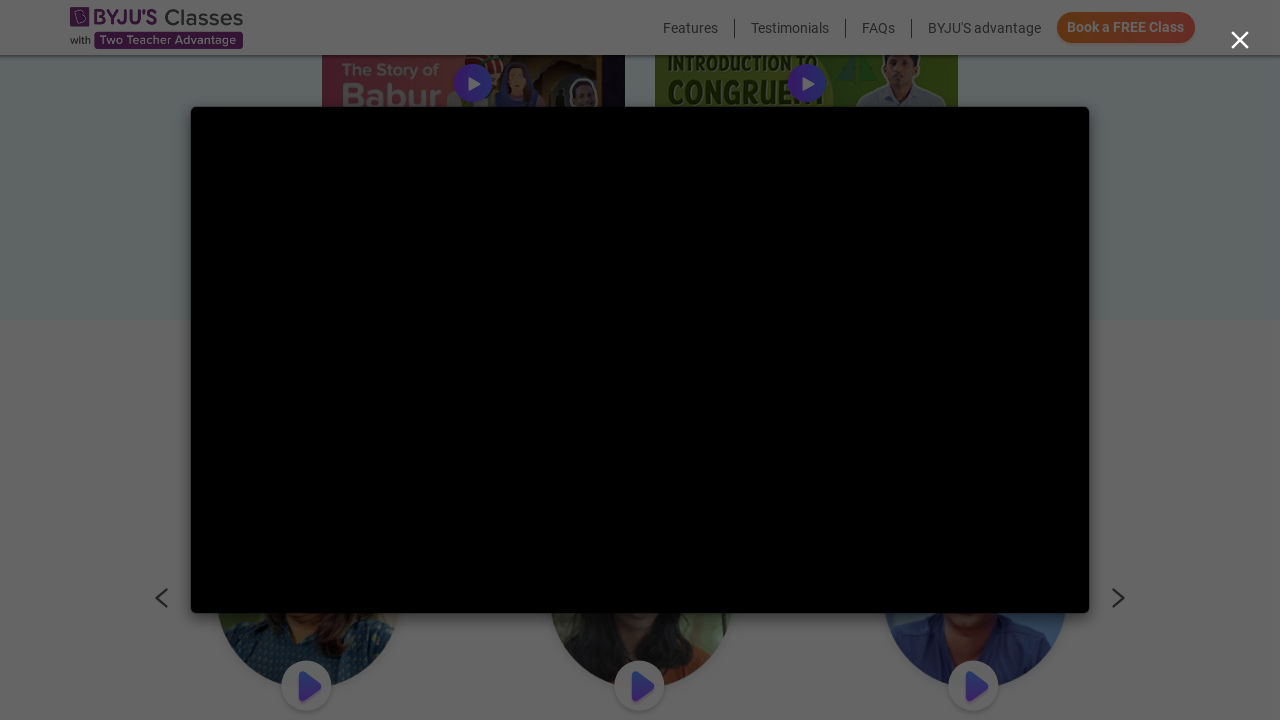

Waited for second video to load
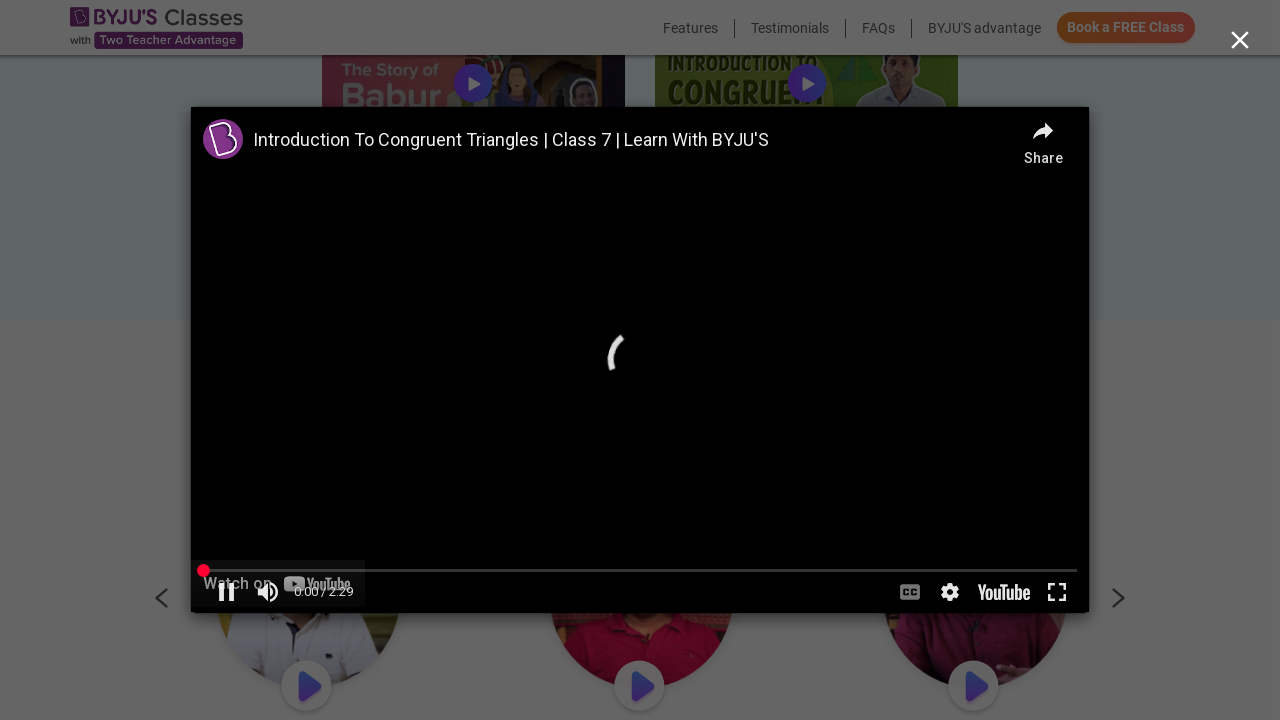

Located video player iframe and title element for second video
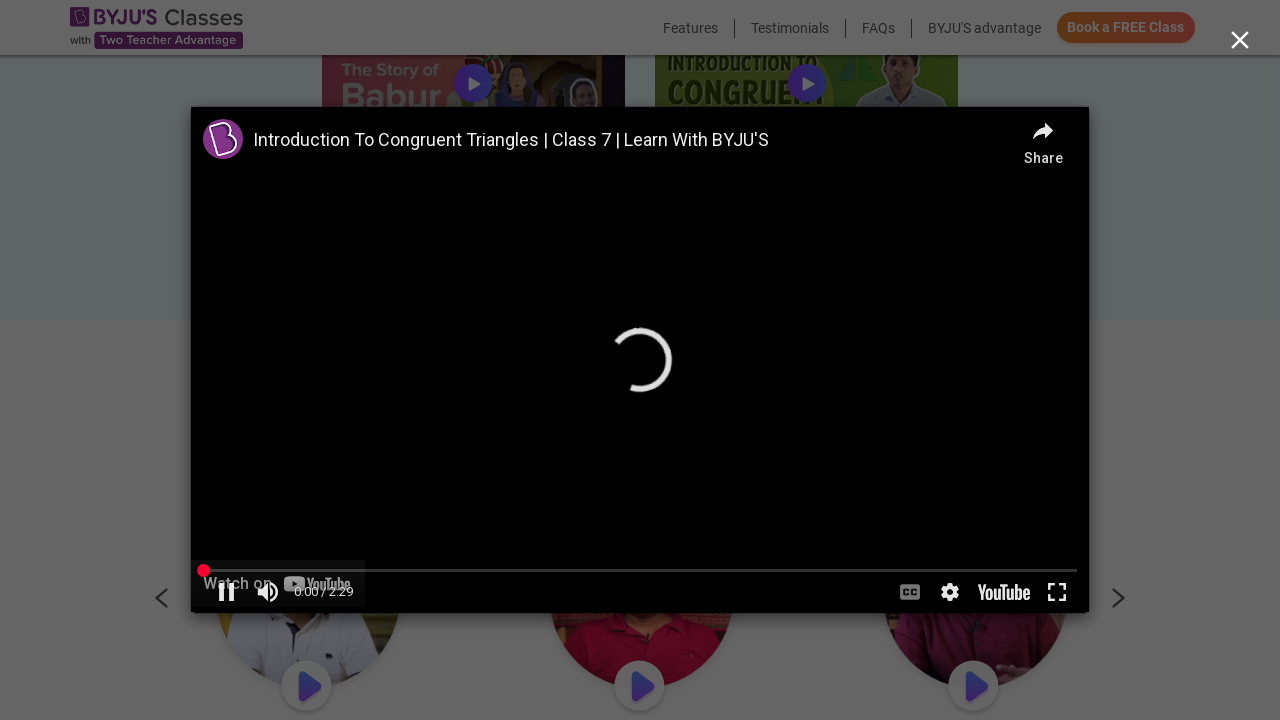

Closed second video modal at (1240, 41) on (//button[@type='button'])[14]
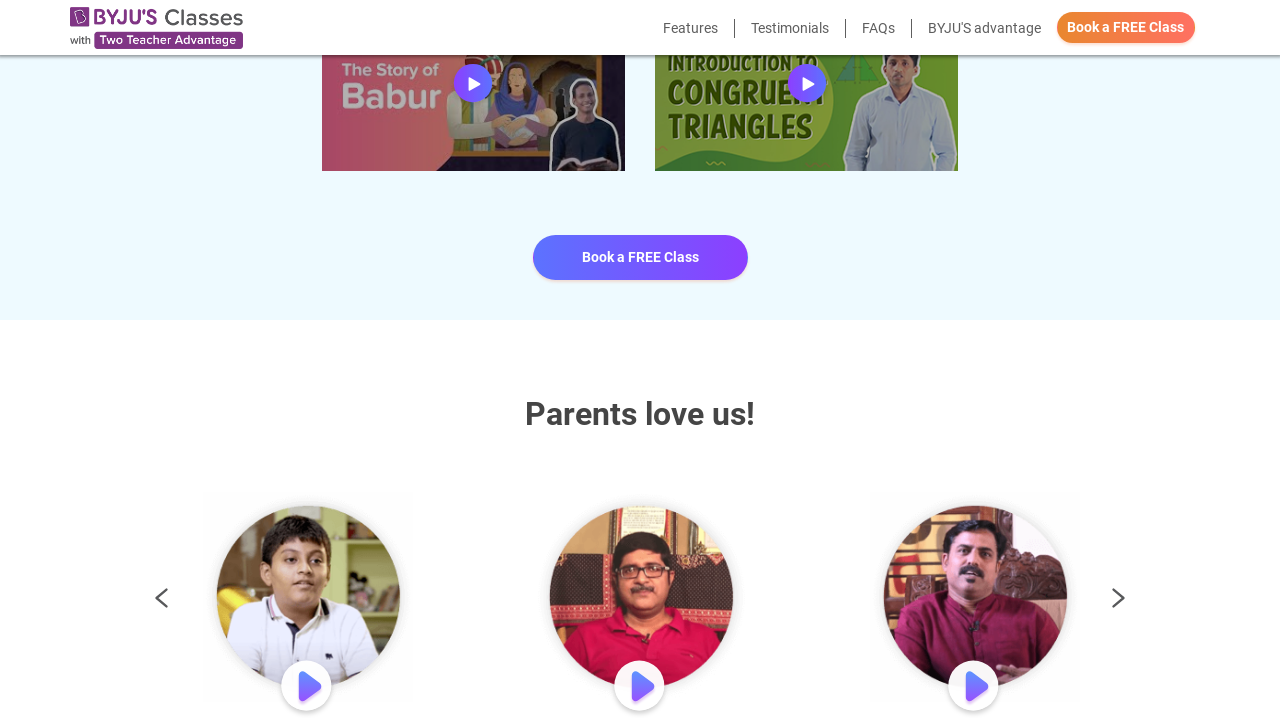

Waited after closing second video modal
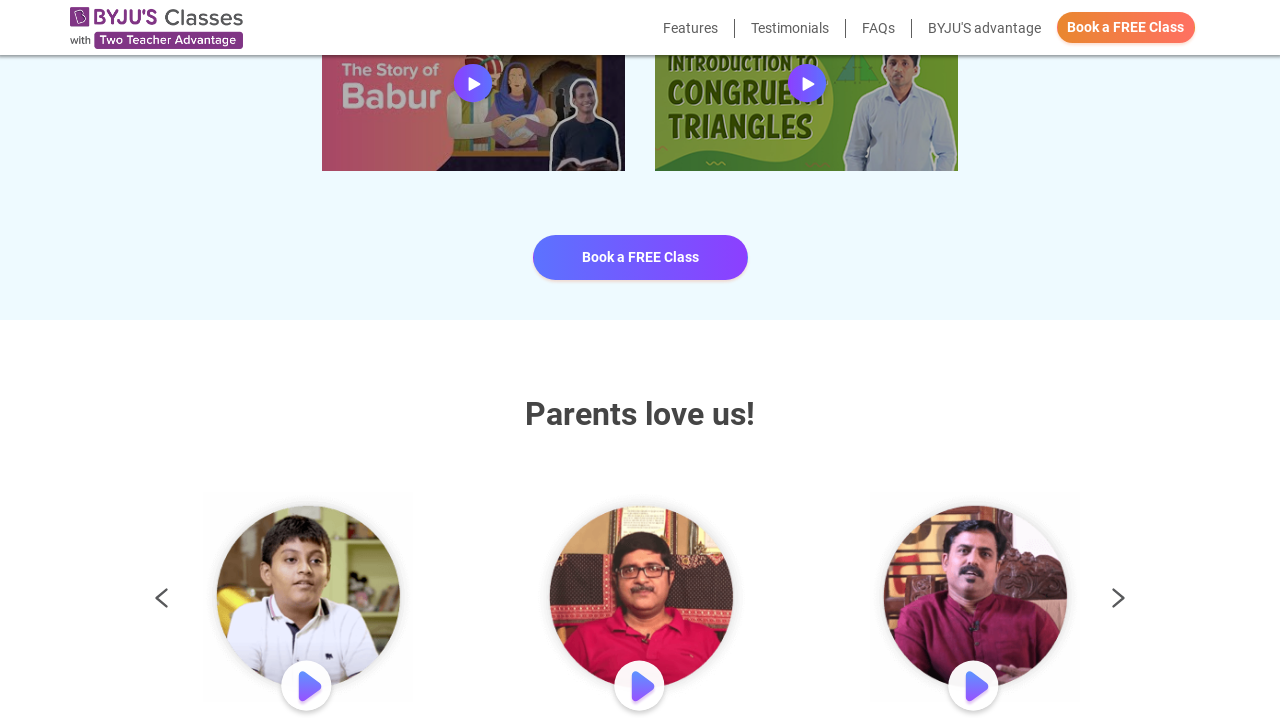

Selected class level at index 4 from dropdown on xpath=//select[@class='form-control video-selection']
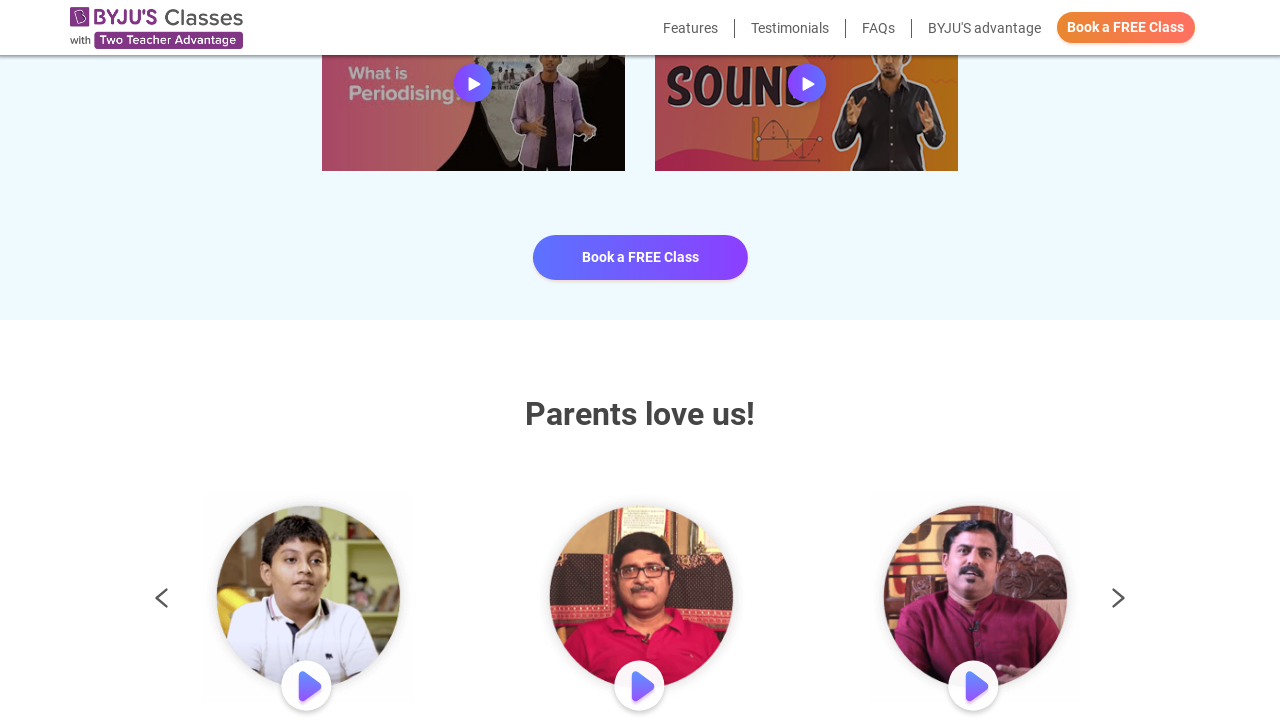

Waited for videos to load
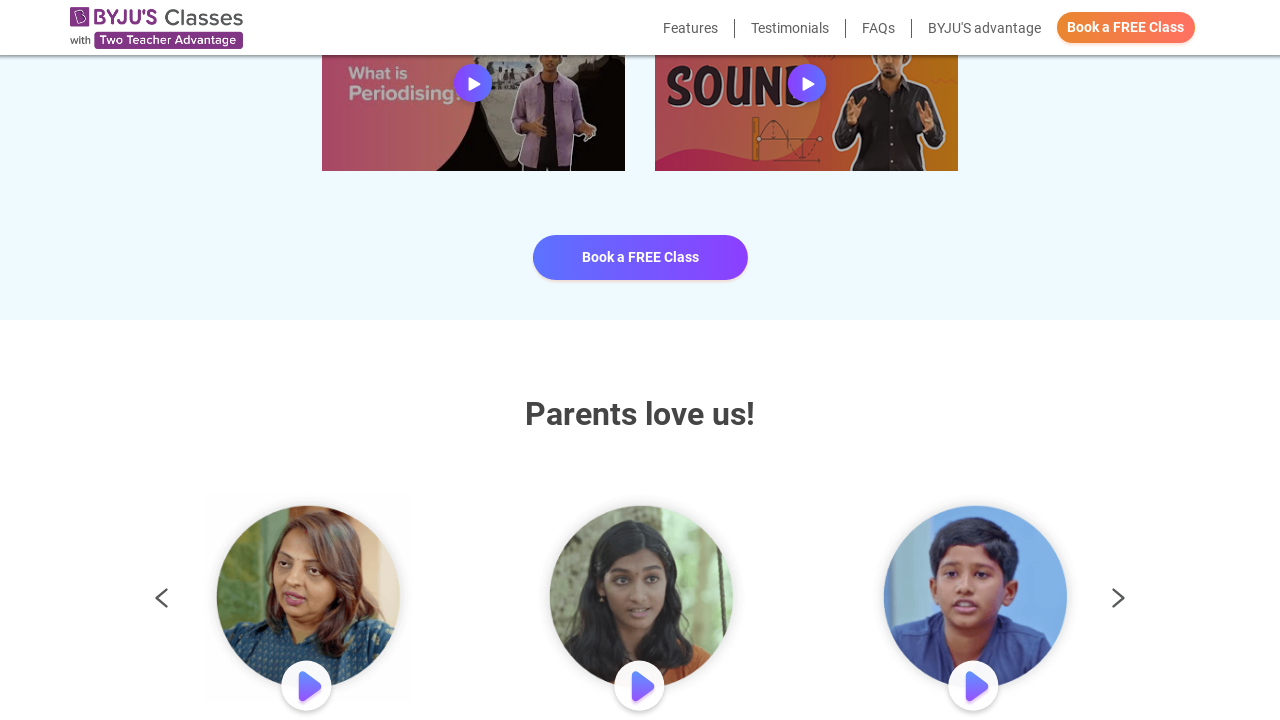

Located video thumbnails (count: 2)
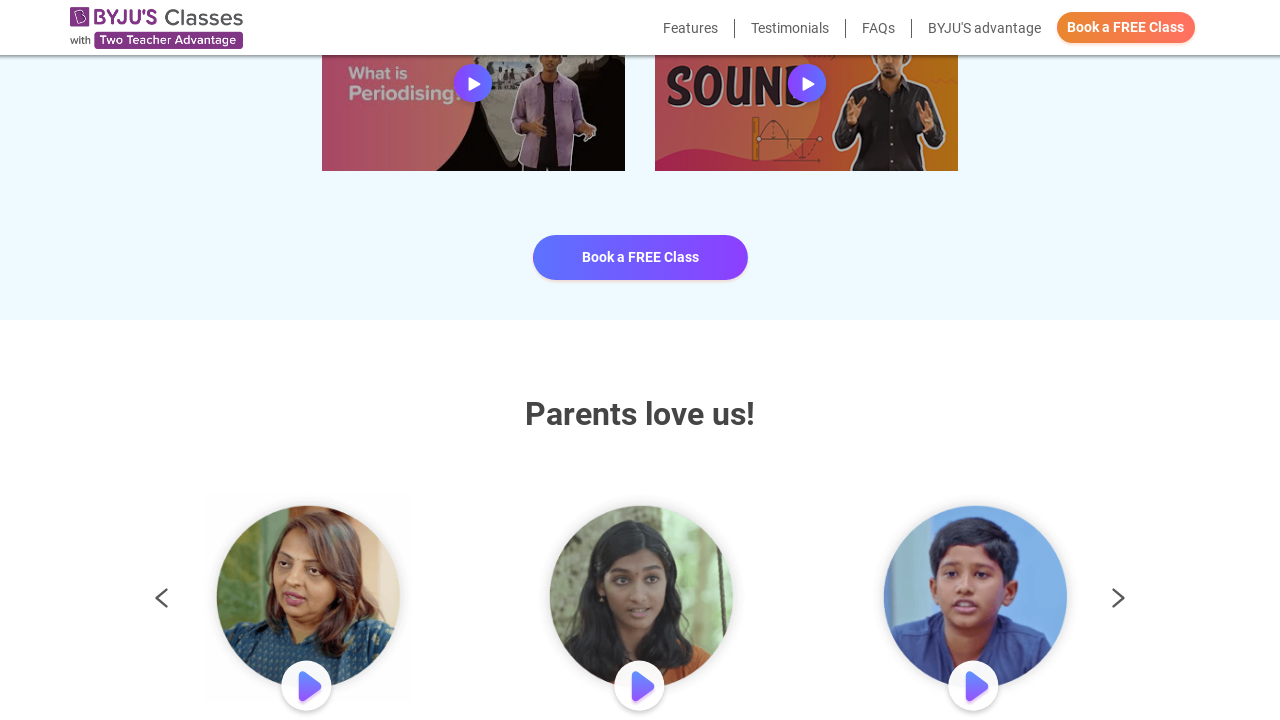

Clicked first video thumbnail at (473, 86) on xpath=//div[@class='row row-inline']//a >> nth=0
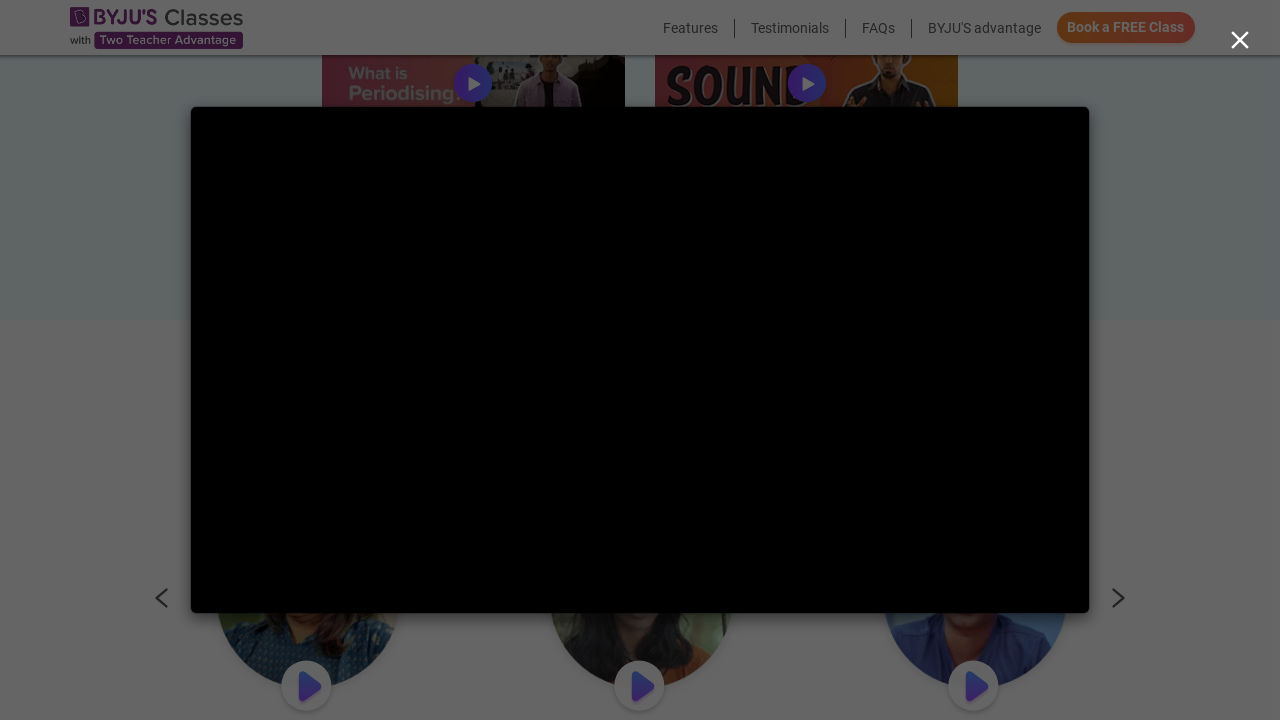

Waited for first video to load
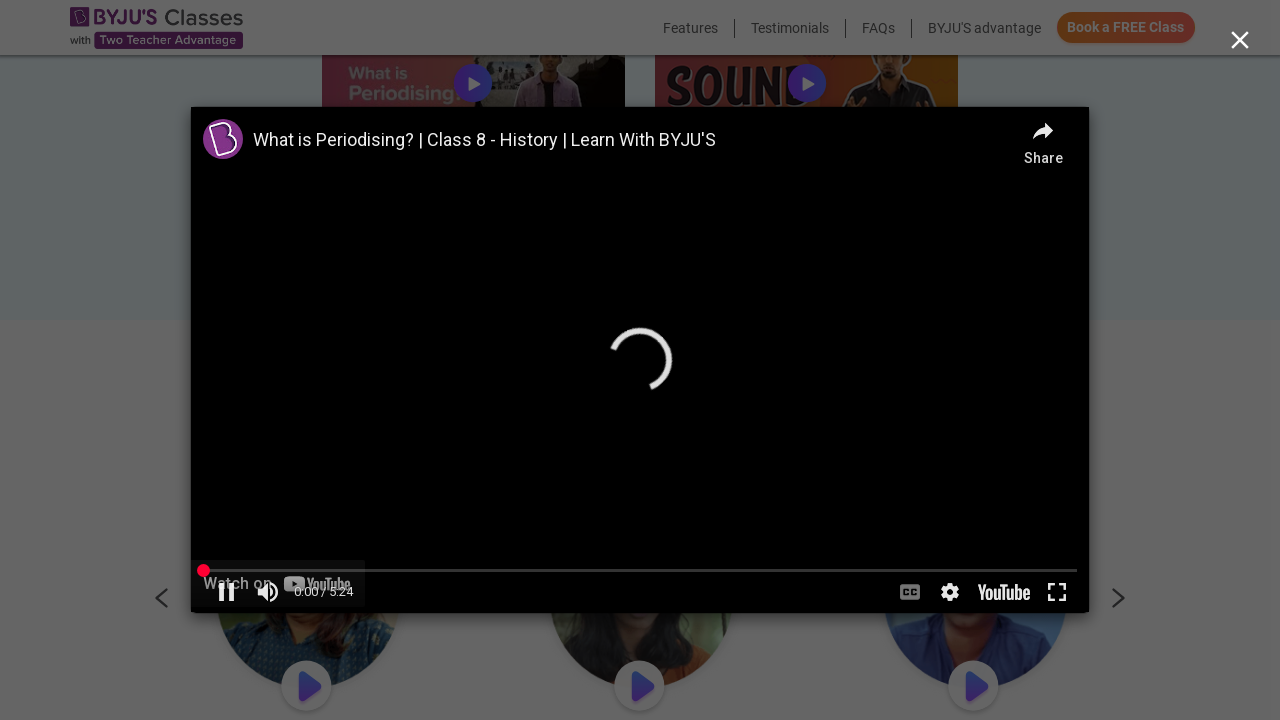

Located video player iframe and title element
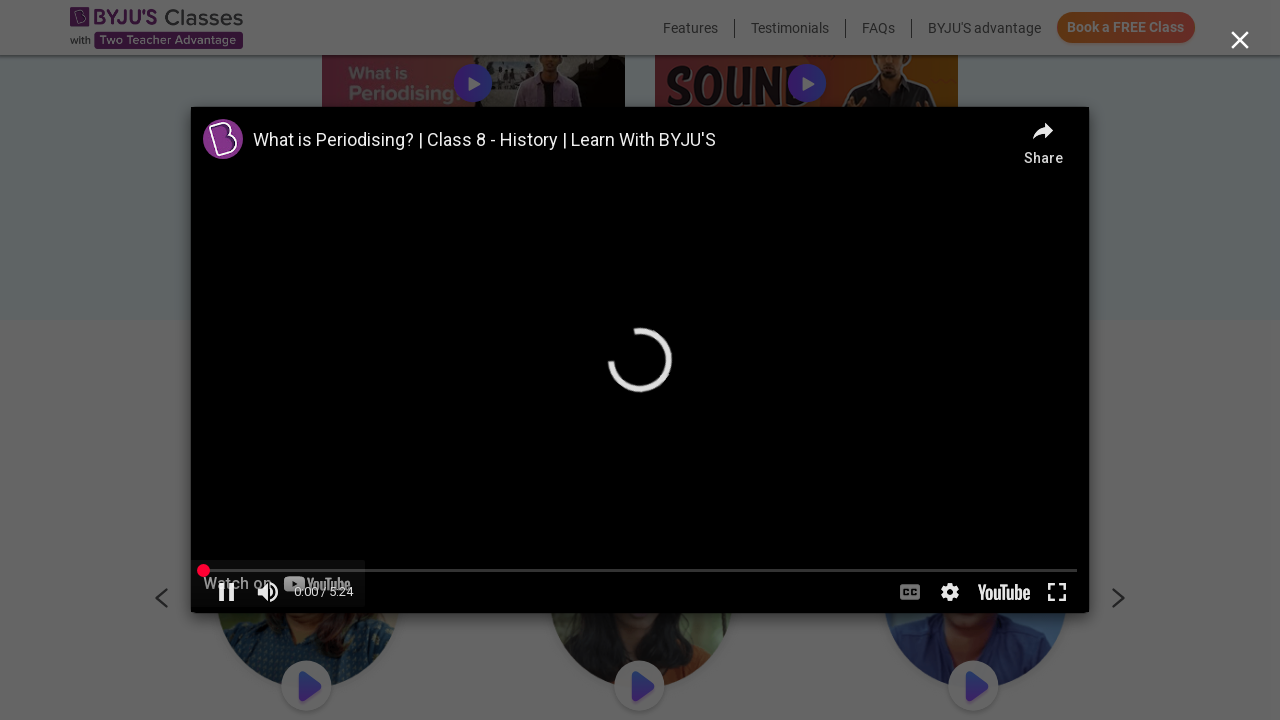

Closed first video modal at (1240, 41) on (//button[@type='button'])[14]
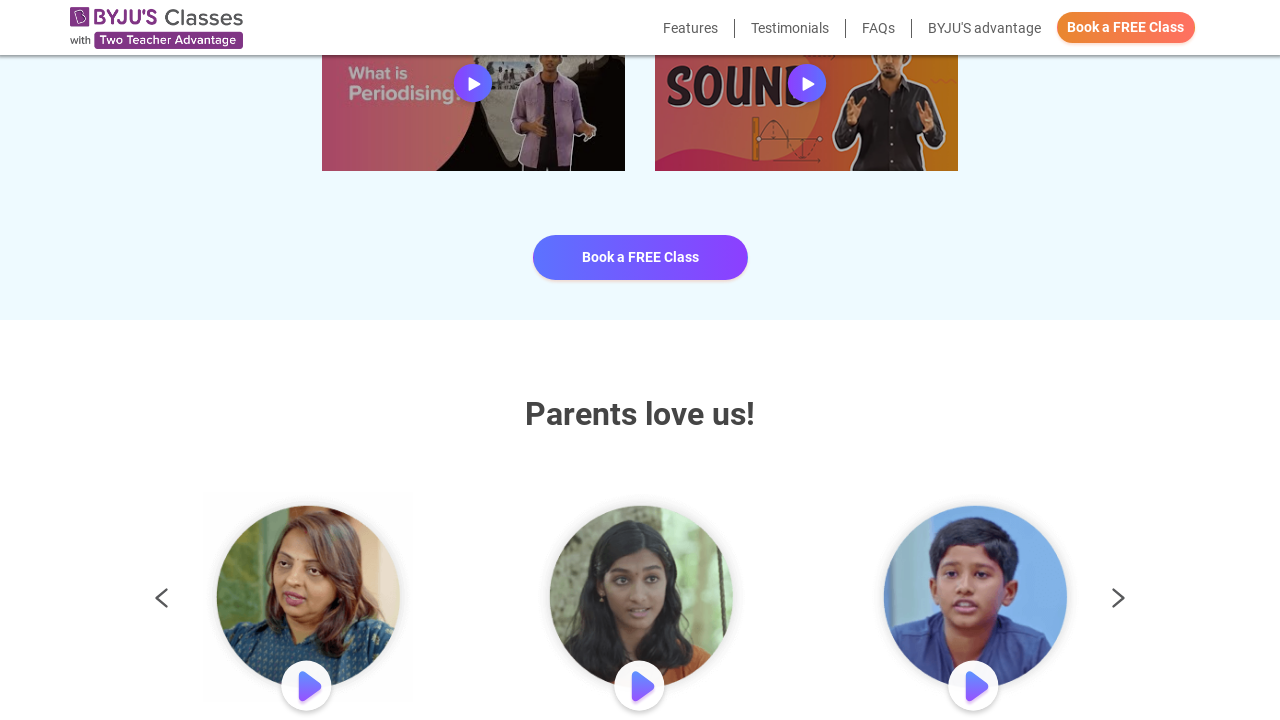

Waited after closing first video modal
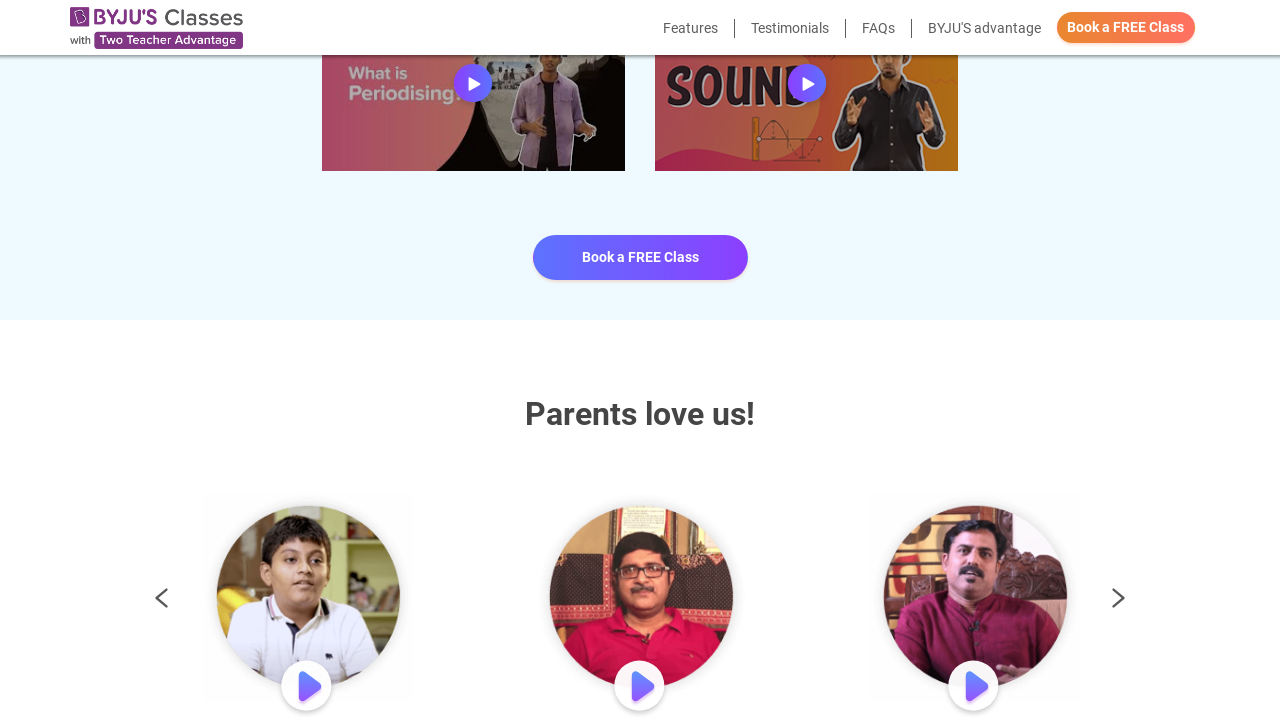

Clicked second video thumbnail at (807, 86) on xpath=//div[@class='row row-inline']//a >> nth=1
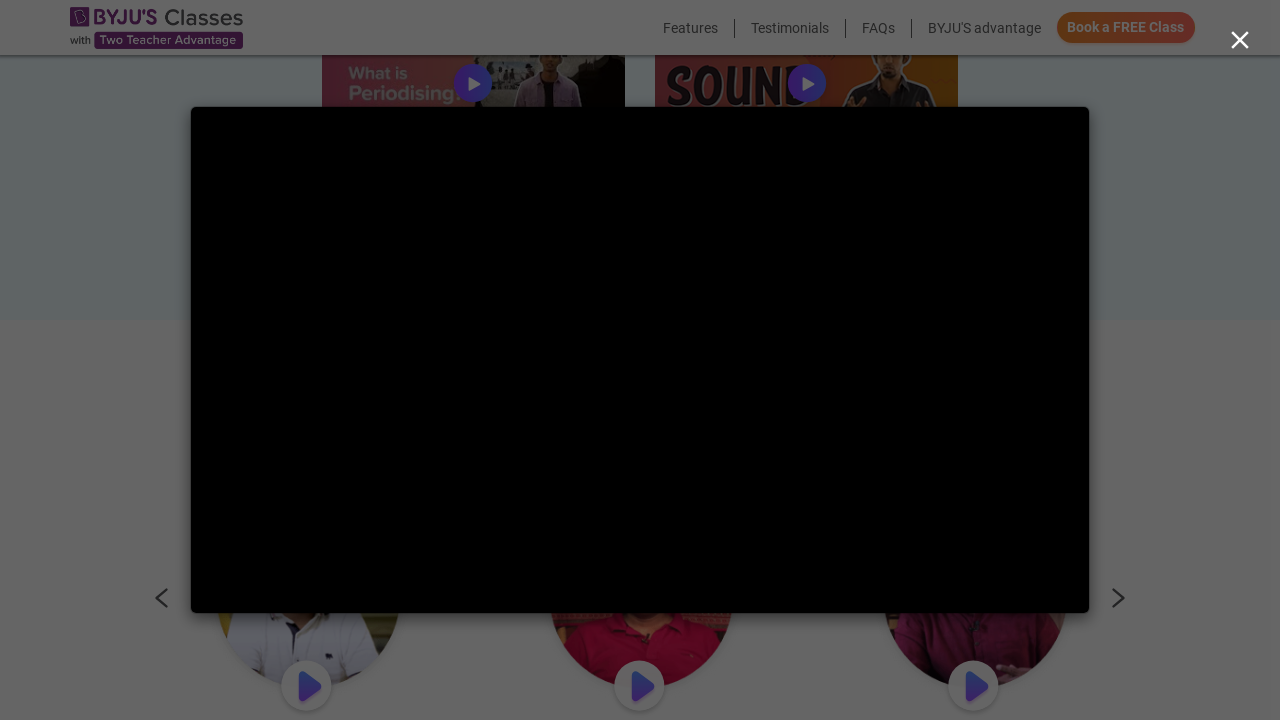

Waited for second video to load
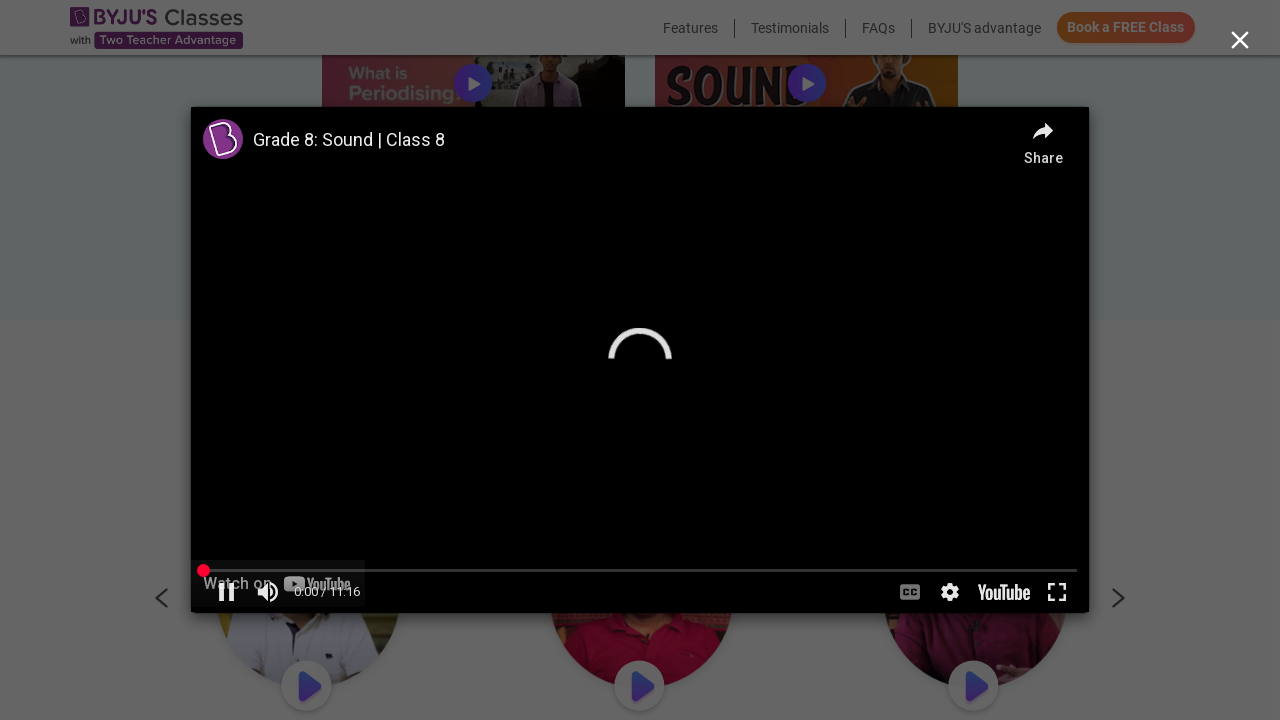

Located video player iframe and title element for second video
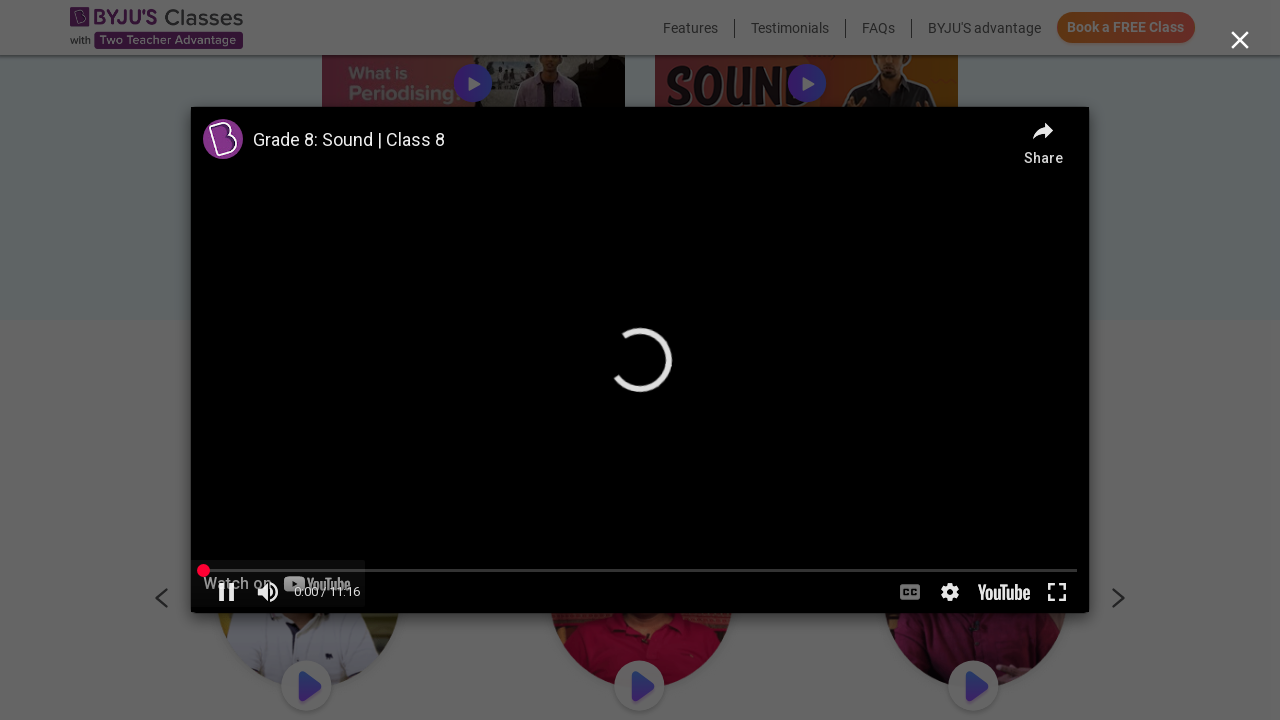

Closed second video modal at (1240, 41) on (//button[@type='button'])[14]
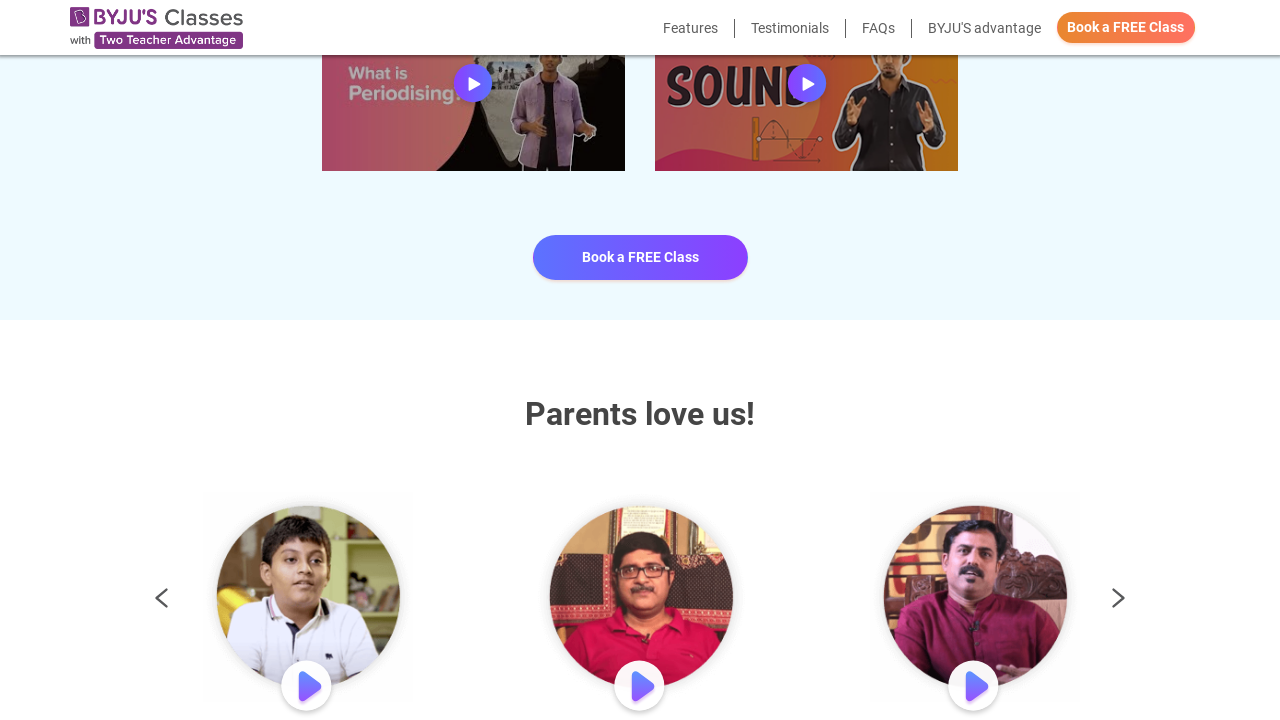

Waited after closing second video modal
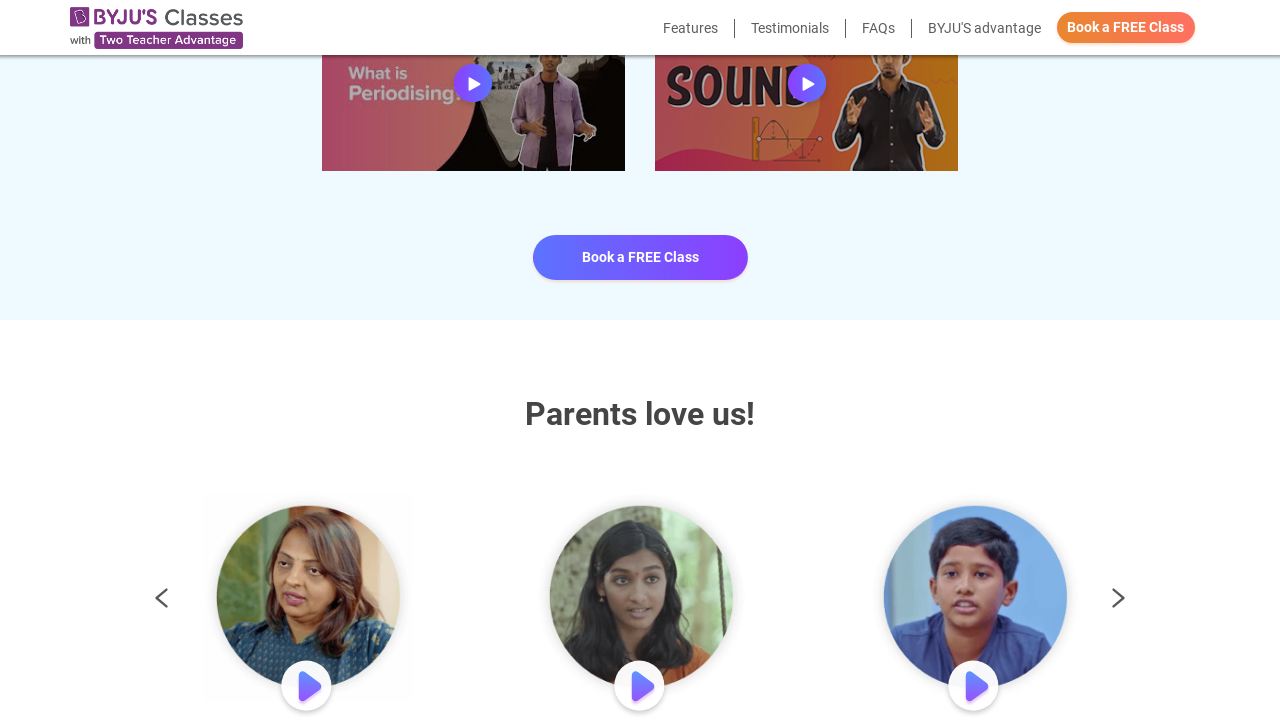

Selected class level at index 5 from dropdown on xpath=//select[@class='form-control video-selection']
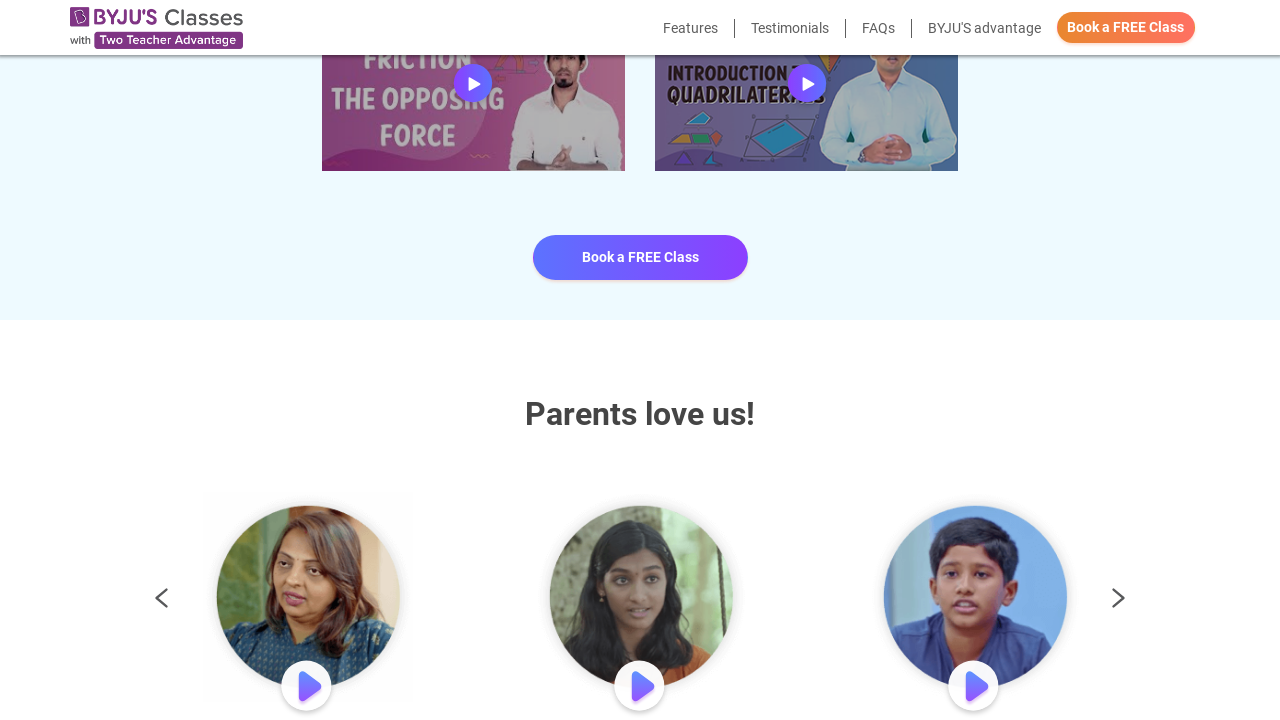

Waited for videos to load
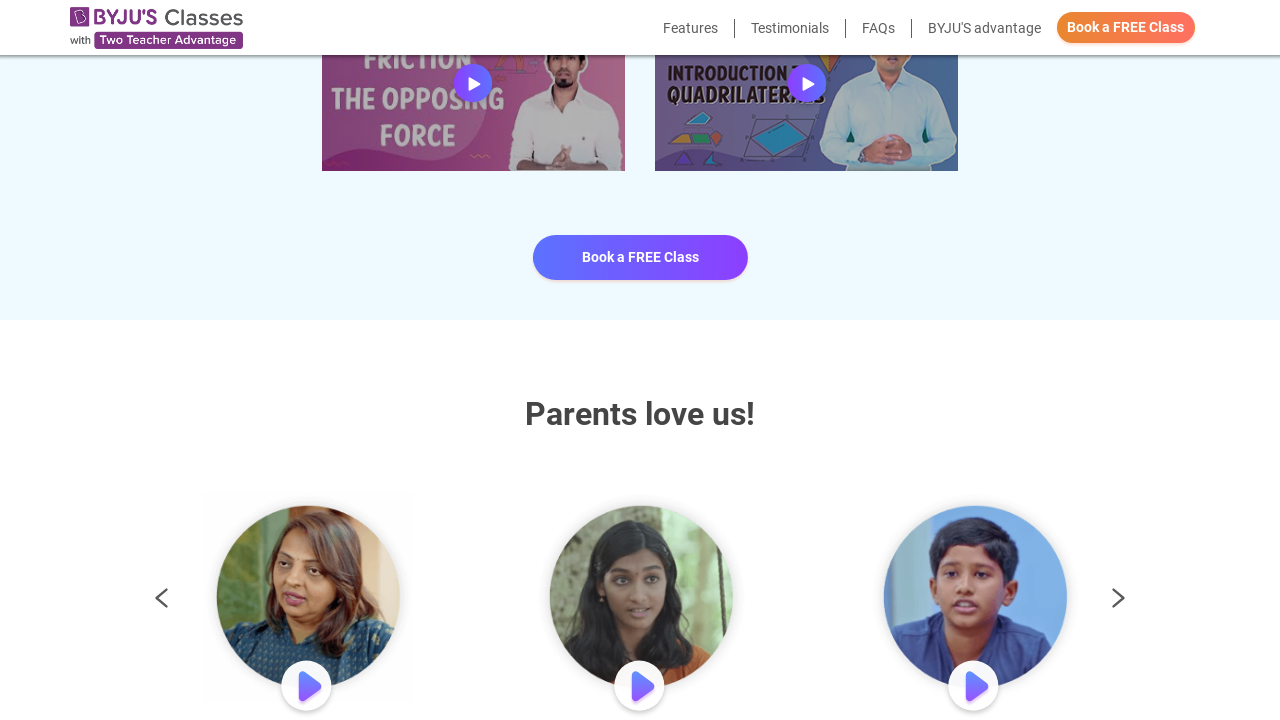

Located video thumbnails (count: 2)
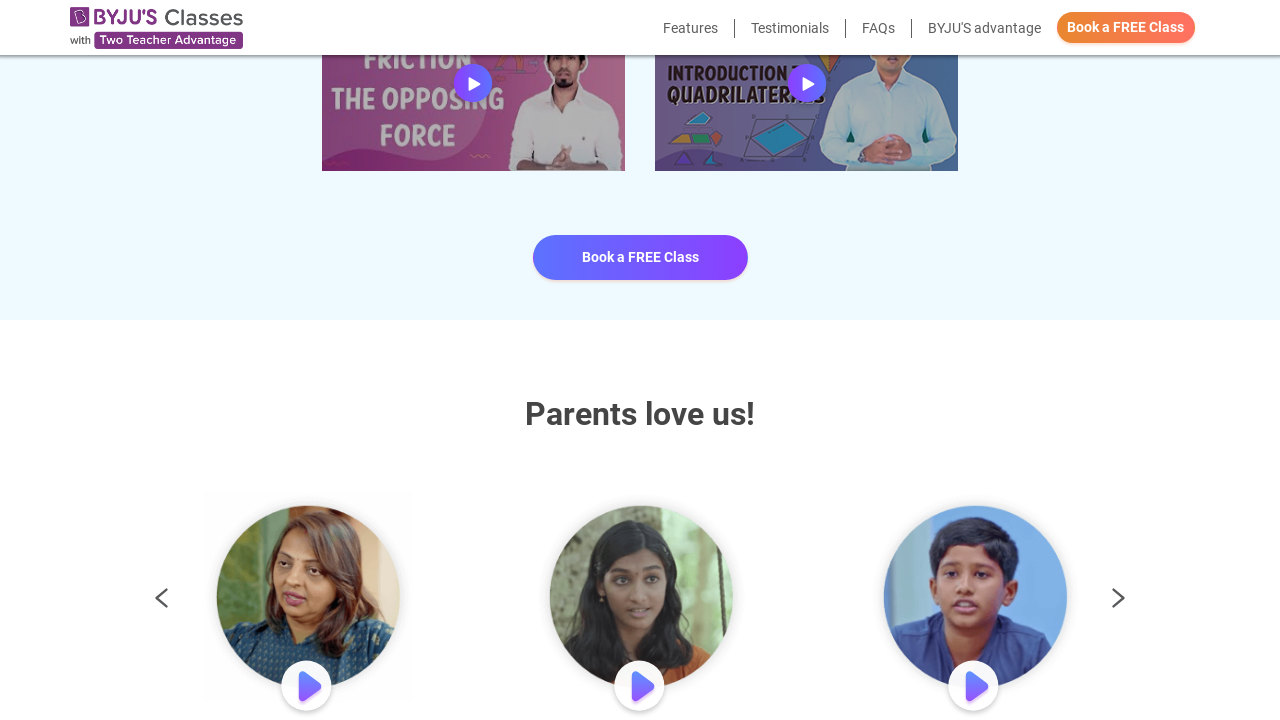

Clicked first video thumbnail at (473, 86) on xpath=//div[@class='row row-inline']//a >> nth=0
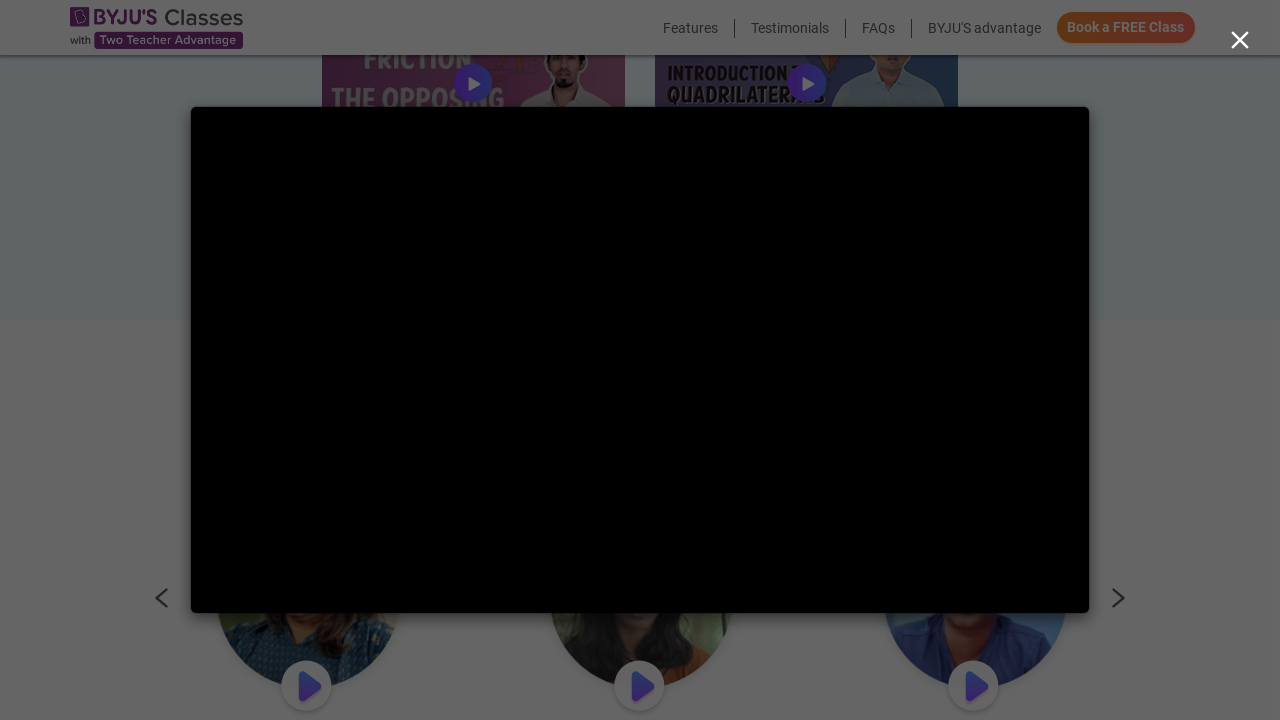

Waited for first video to load
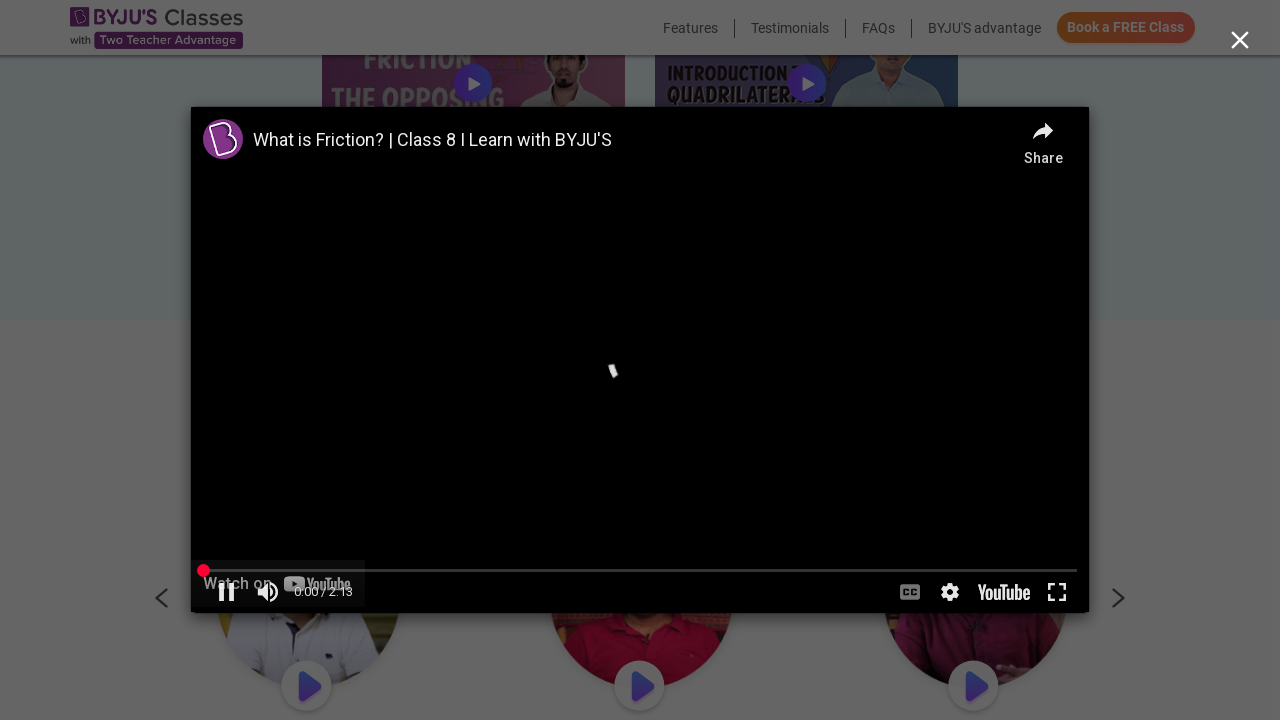

Located video player iframe and title element
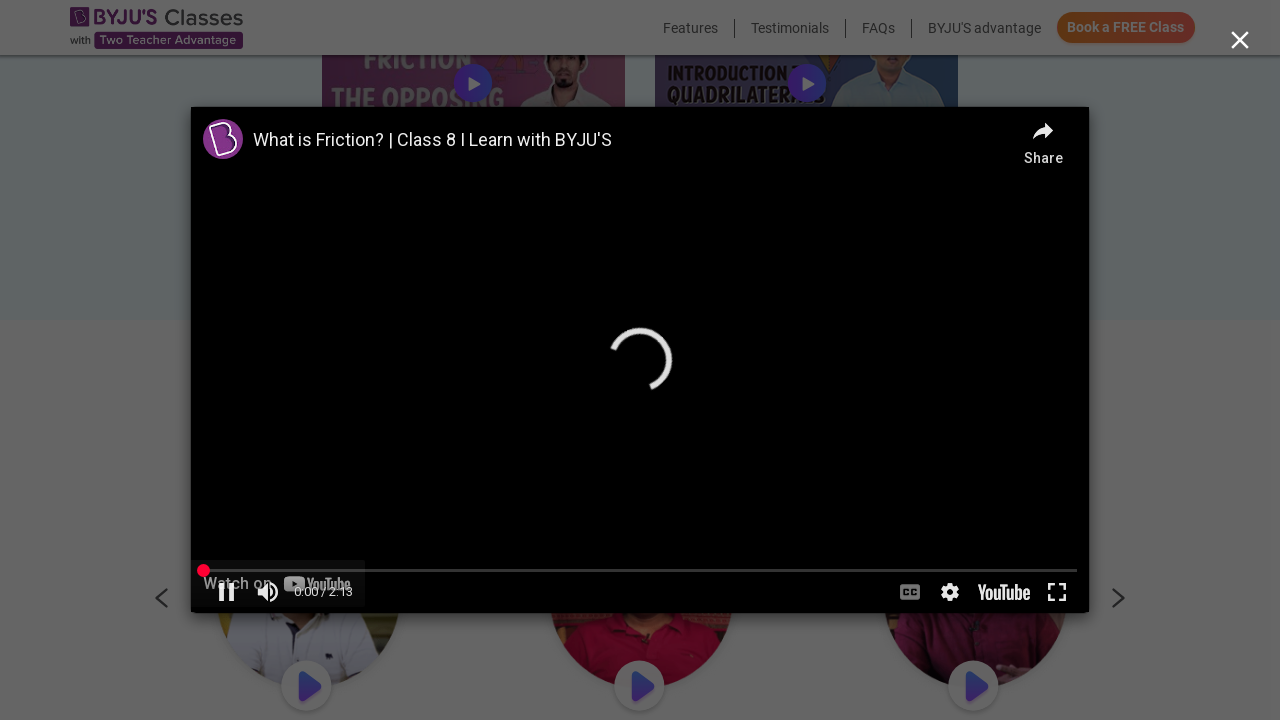

Closed first video modal at (1240, 41) on (//button[@type='button'])[14]
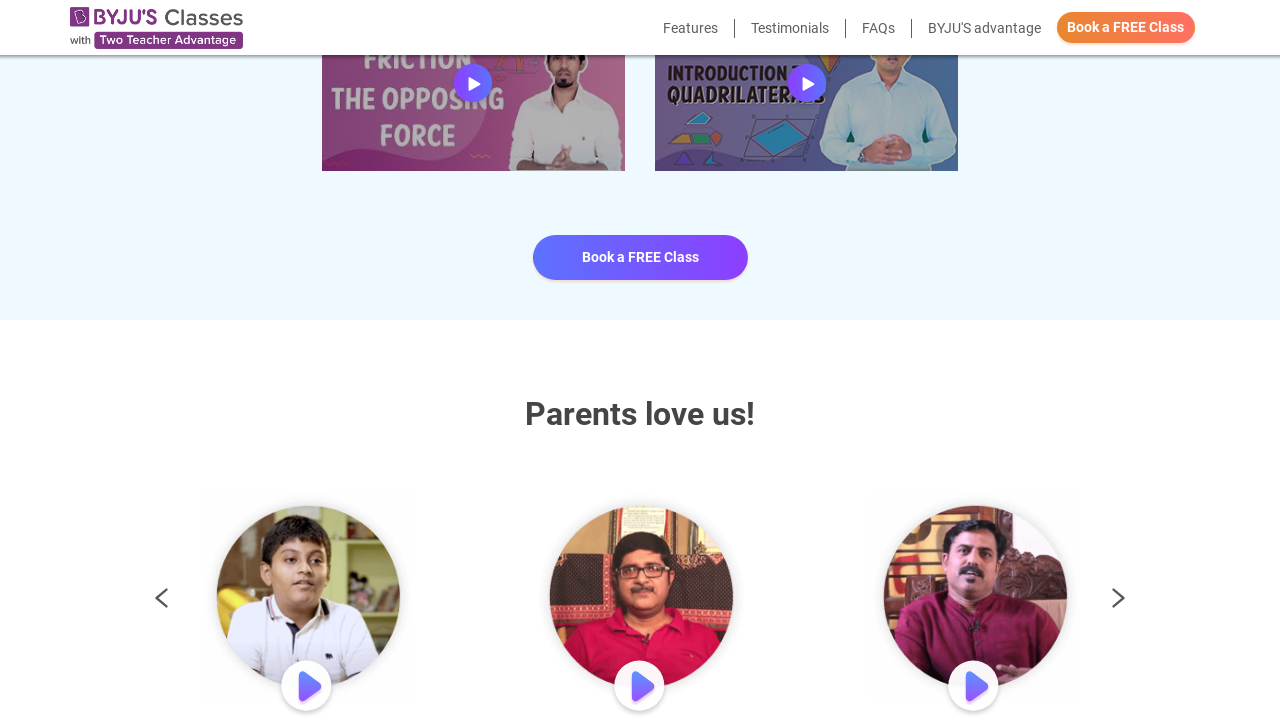

Waited after closing first video modal
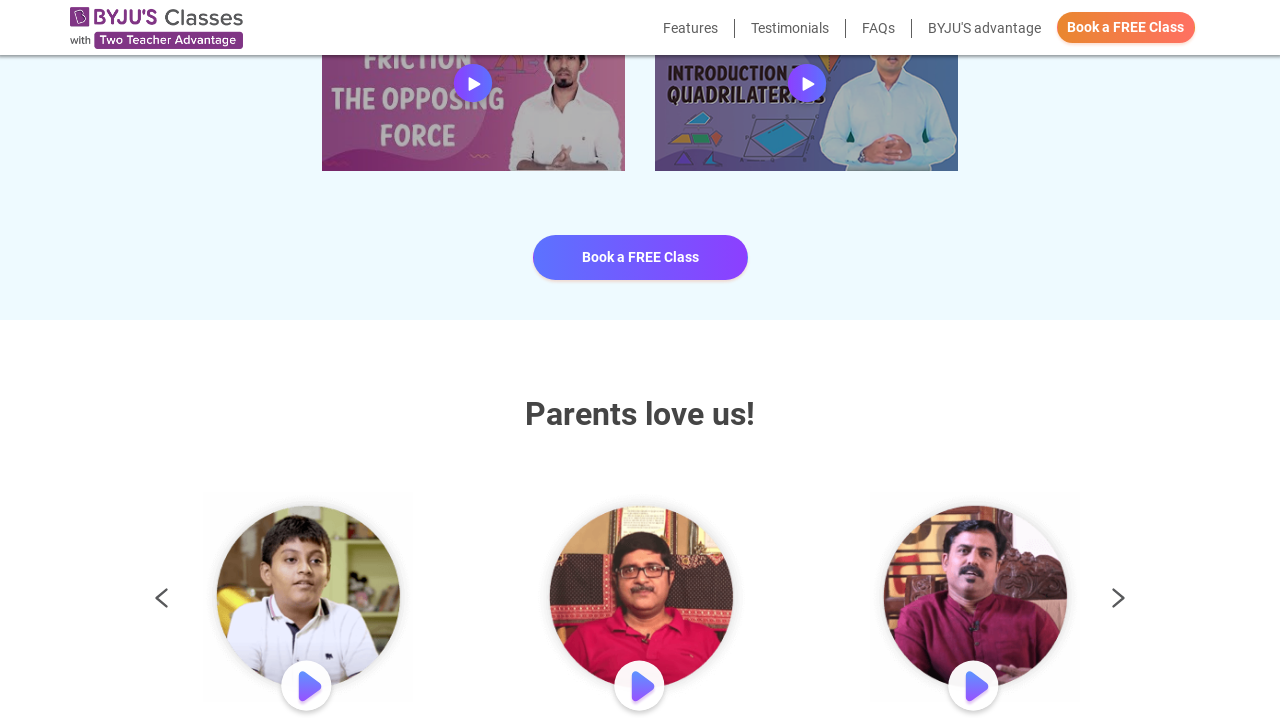

Clicked second video thumbnail at (807, 86) on xpath=//div[@class='row row-inline']//a >> nth=1
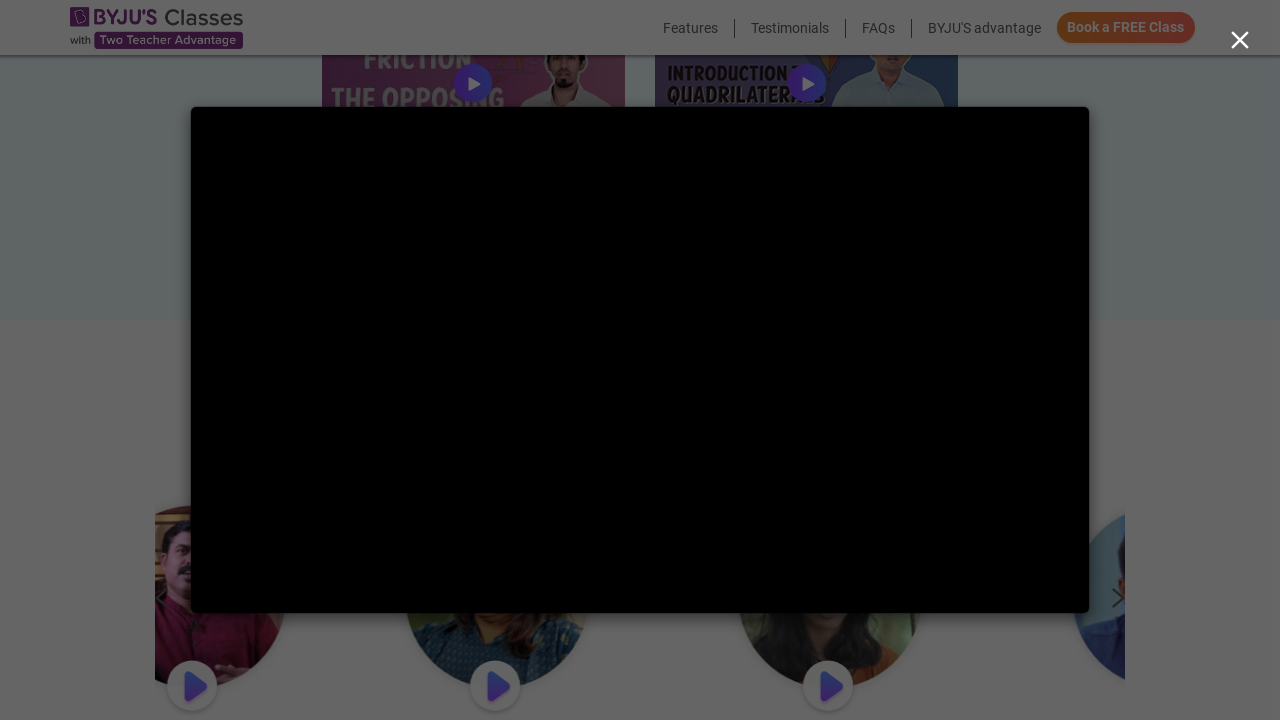

Waited for second video to load
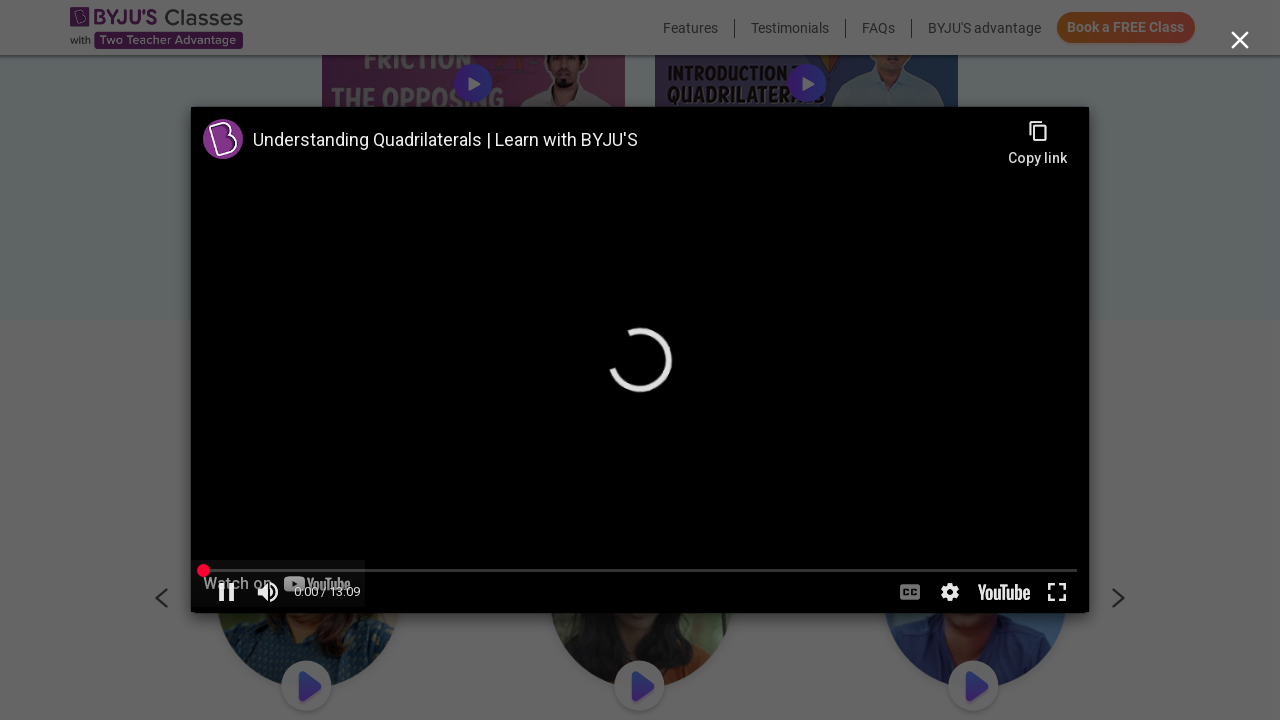

Located video player iframe and title element for second video
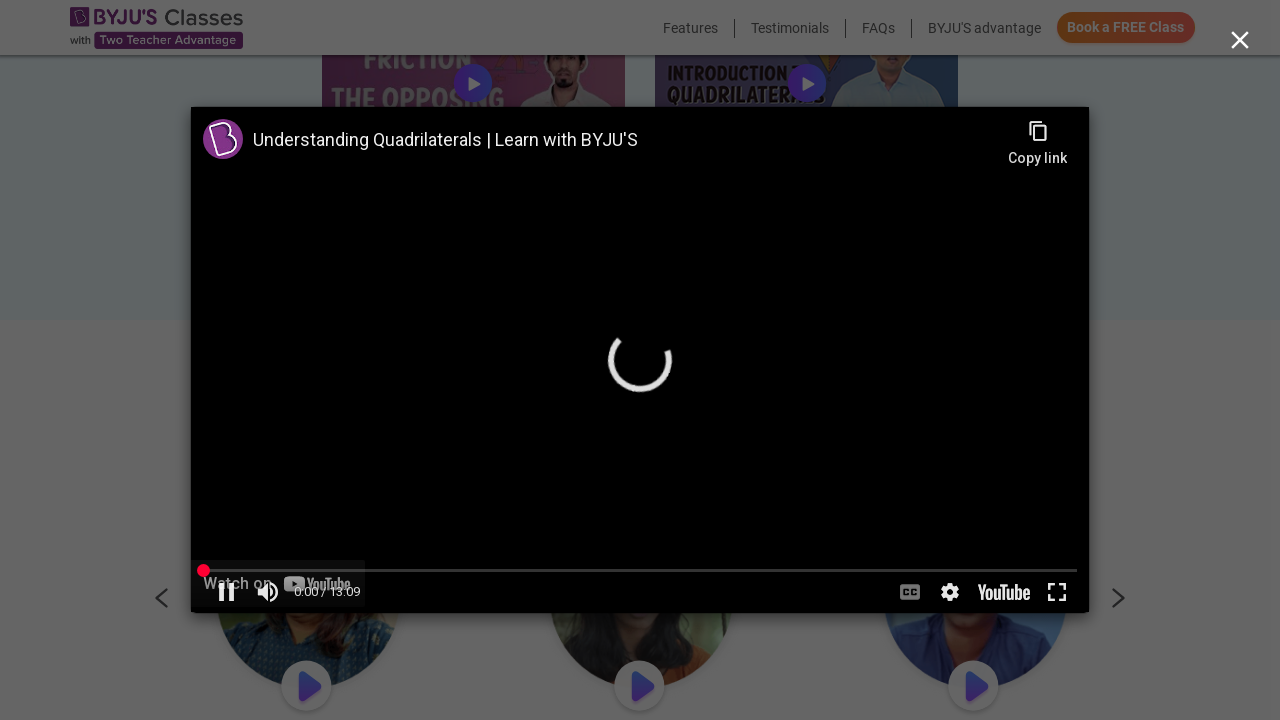

Closed second video modal at (1240, 41) on (//button[@type='button'])[14]
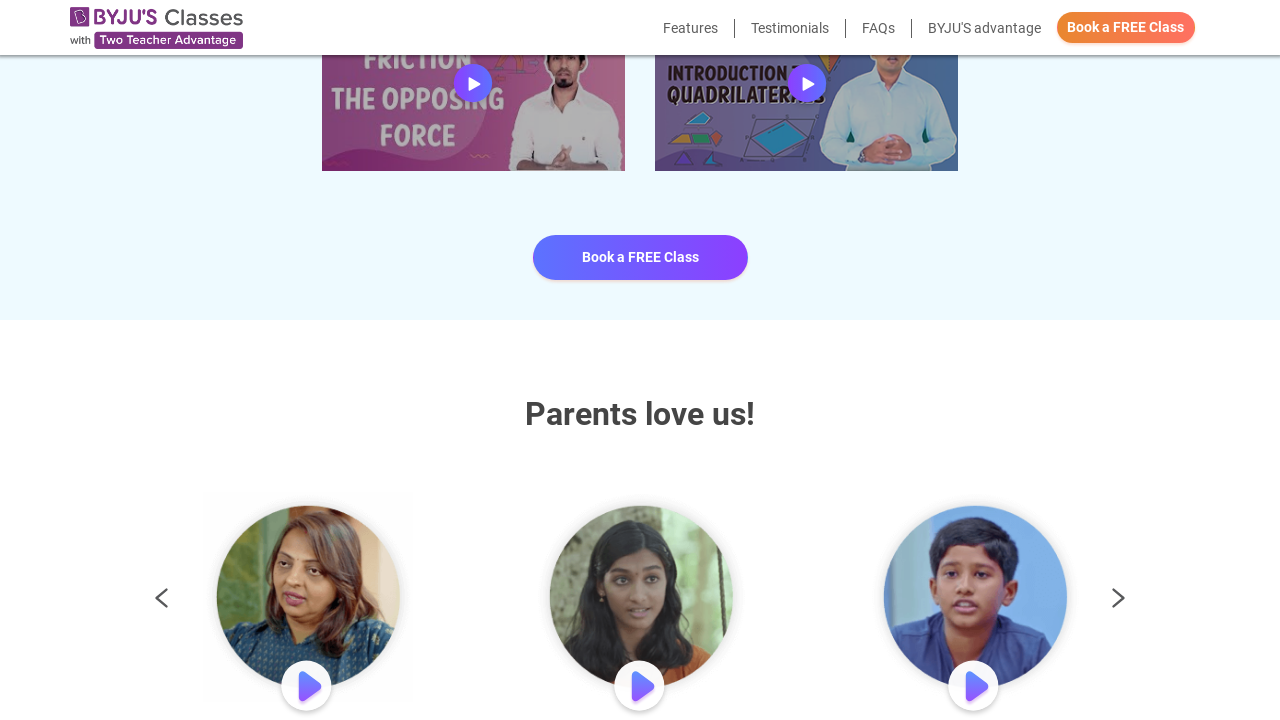

Waited after closing second video modal
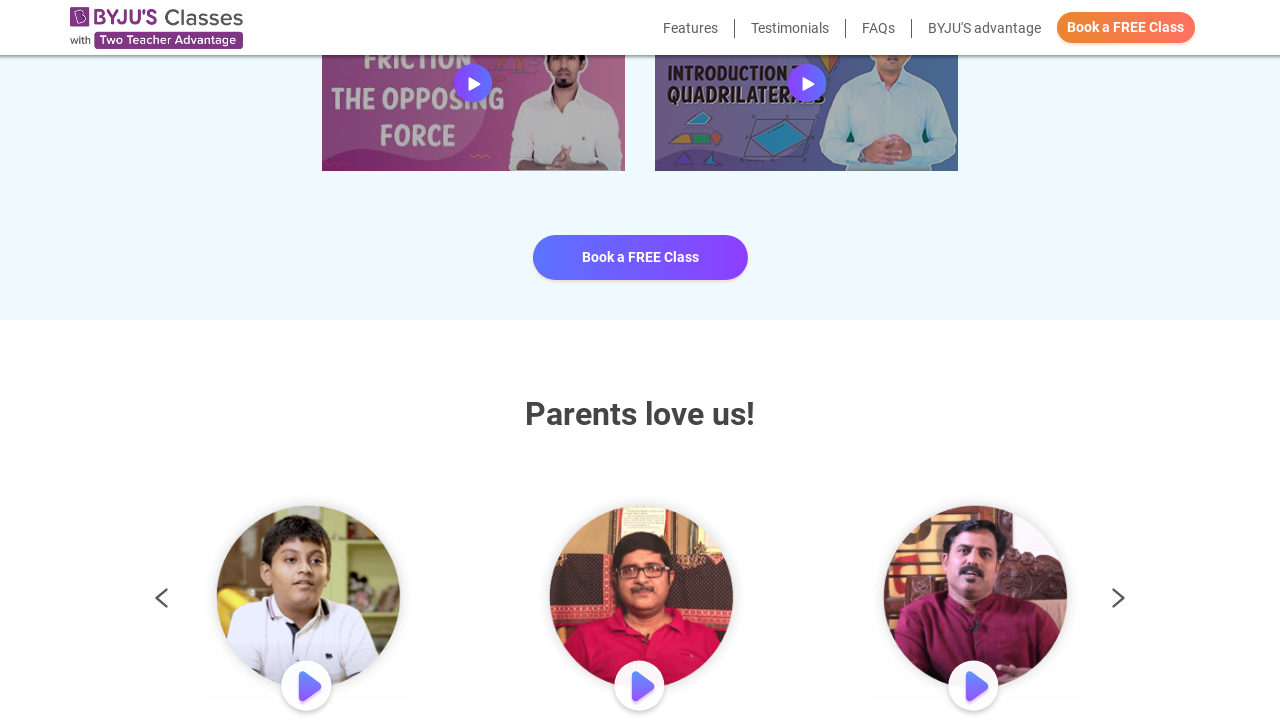

Selected class level at index 6 from dropdown on xpath=//select[@class='form-control video-selection']
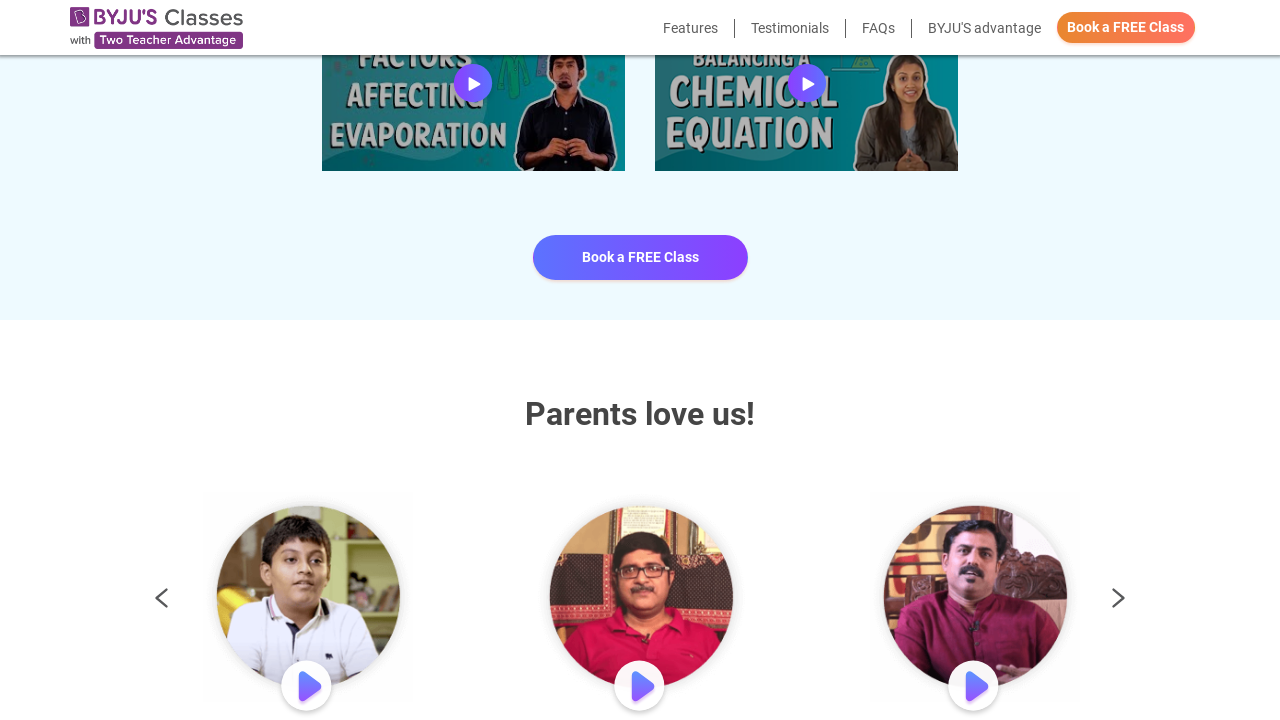

Waited for videos to load
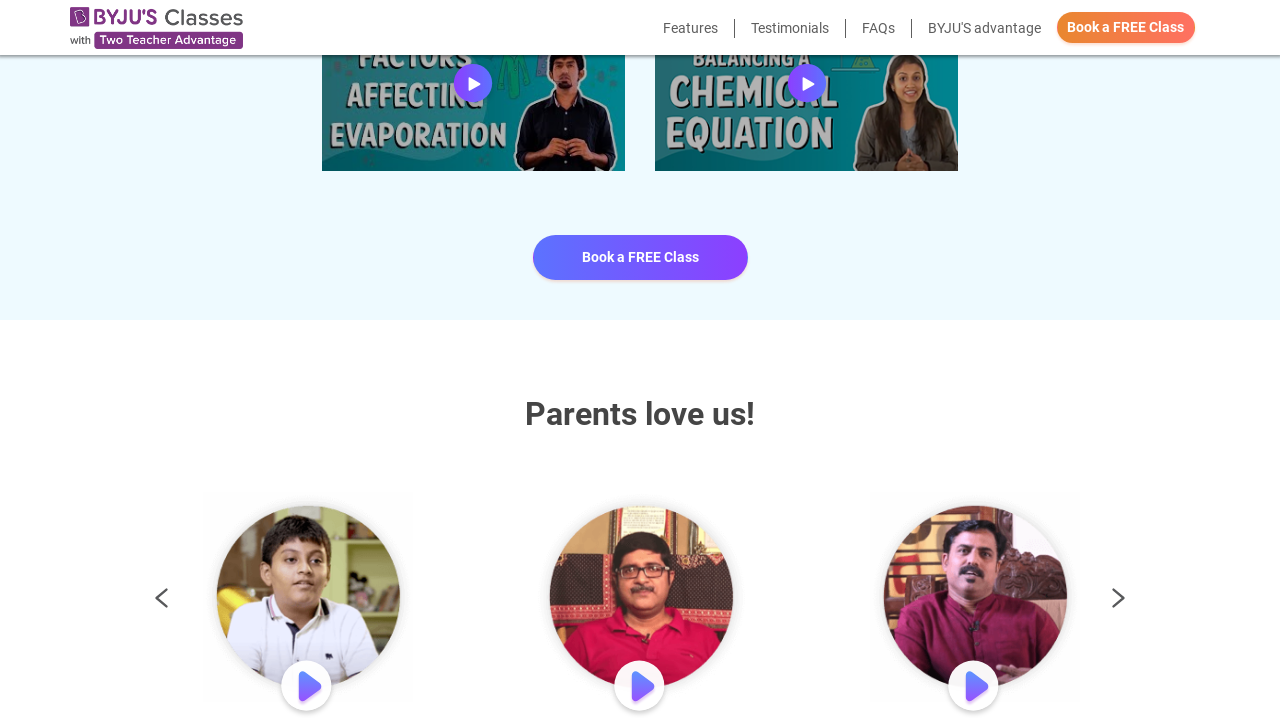

Located video thumbnails (count: 2)
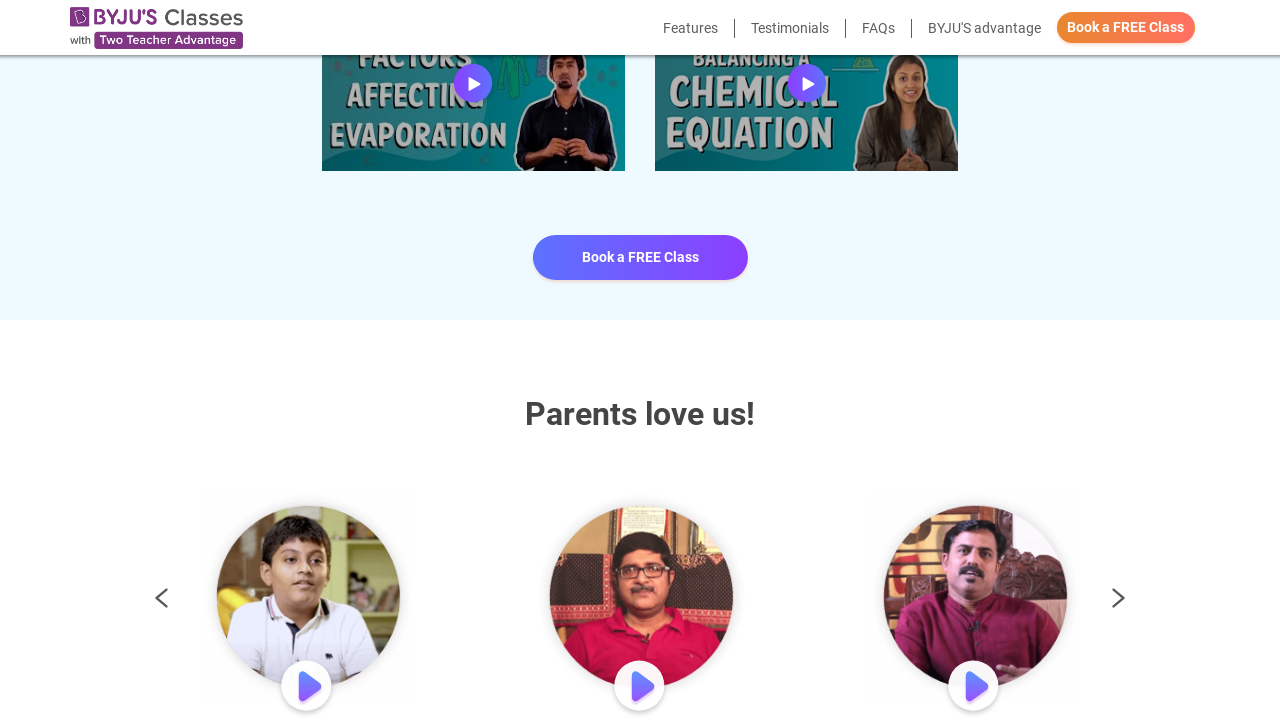

Clicked first video thumbnail at (473, 86) on xpath=//div[@class='row row-inline']//a >> nth=0
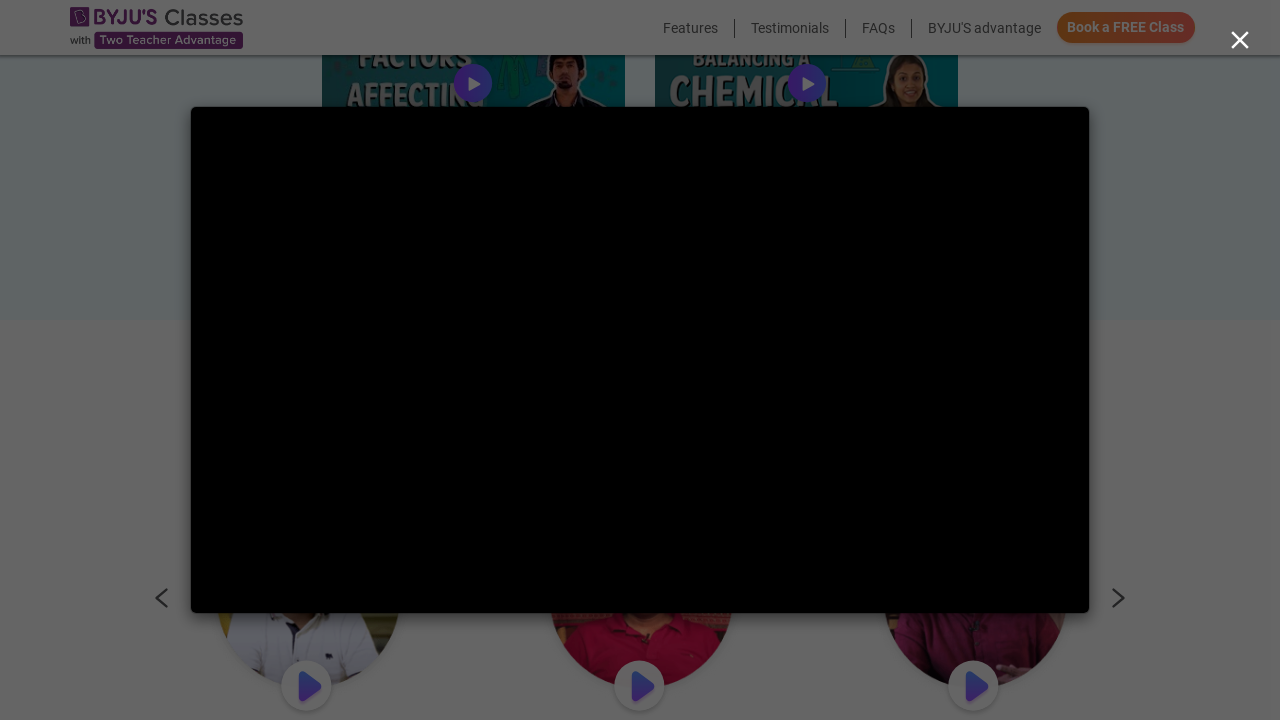

Waited for first video to load
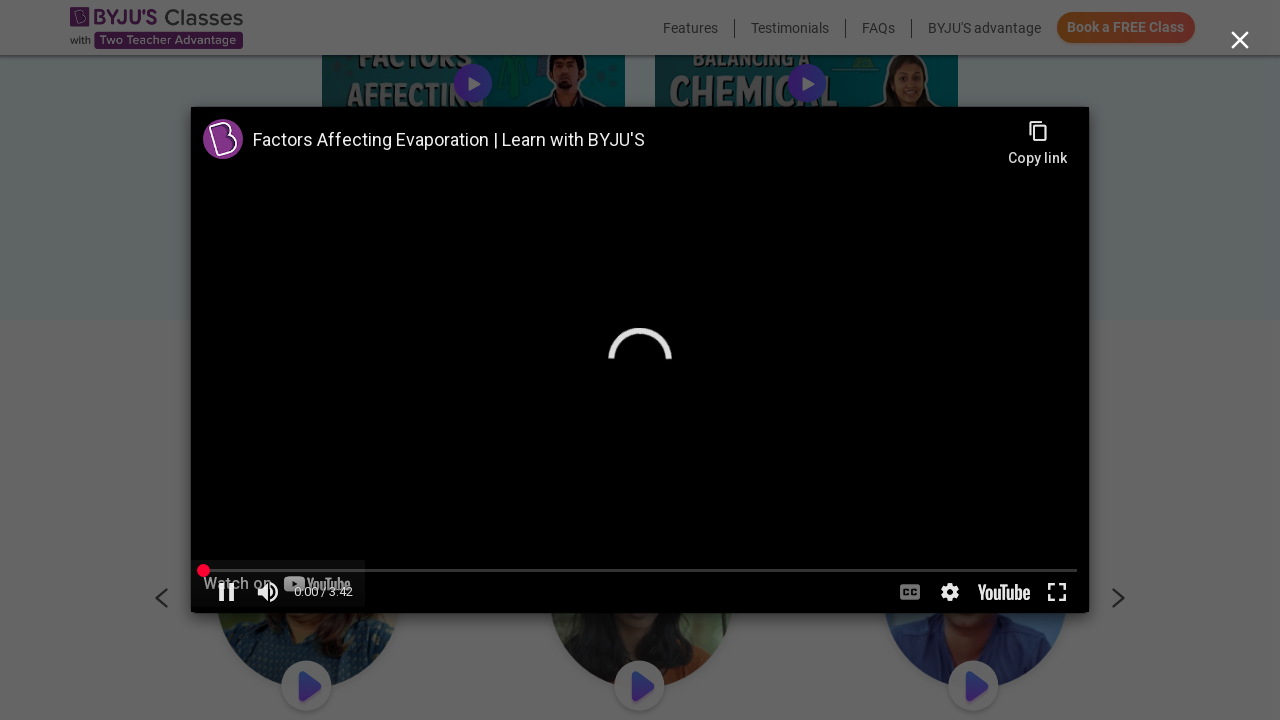

Located video player iframe and title element
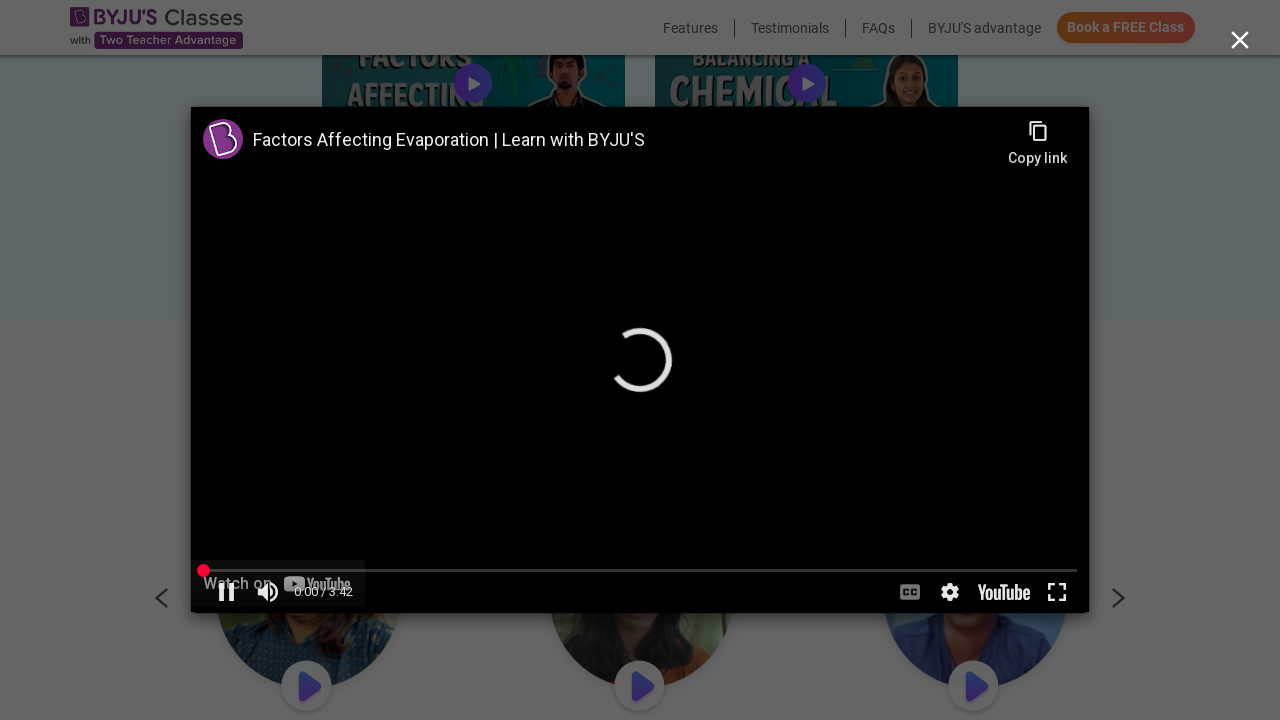

Closed first video modal at (1240, 41) on (//button[@type='button'])[14]
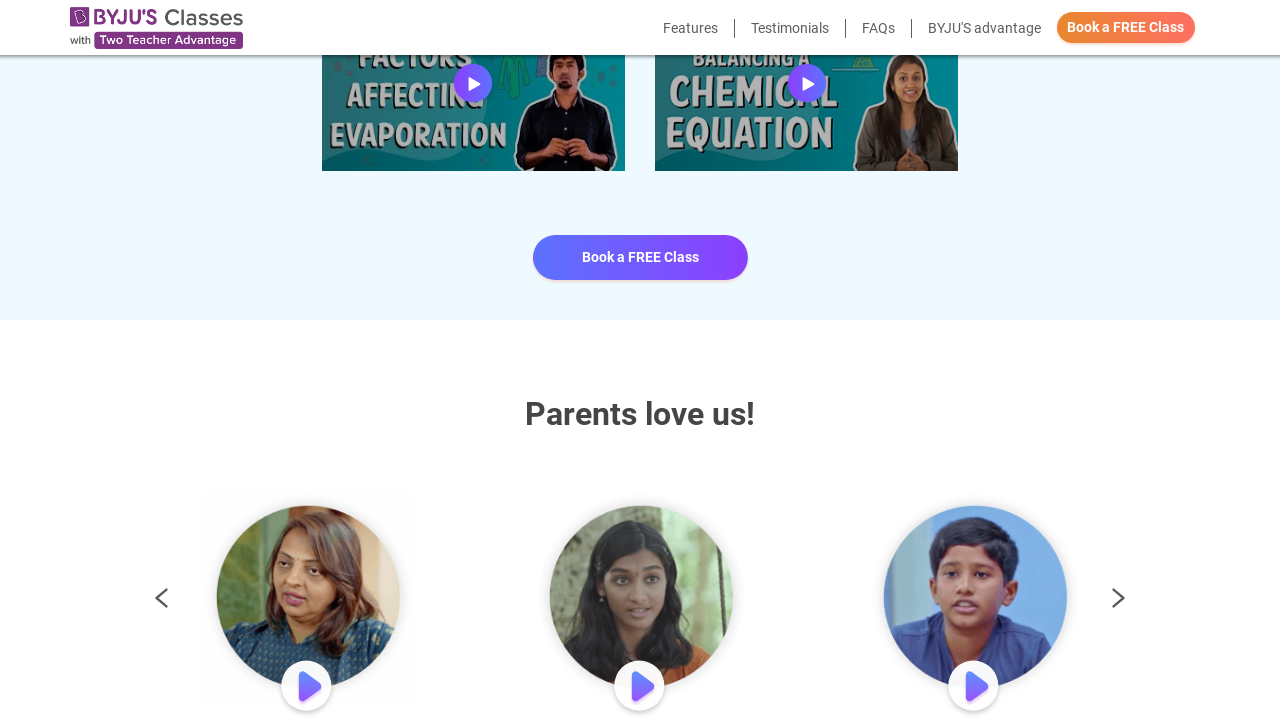

Waited after closing first video modal
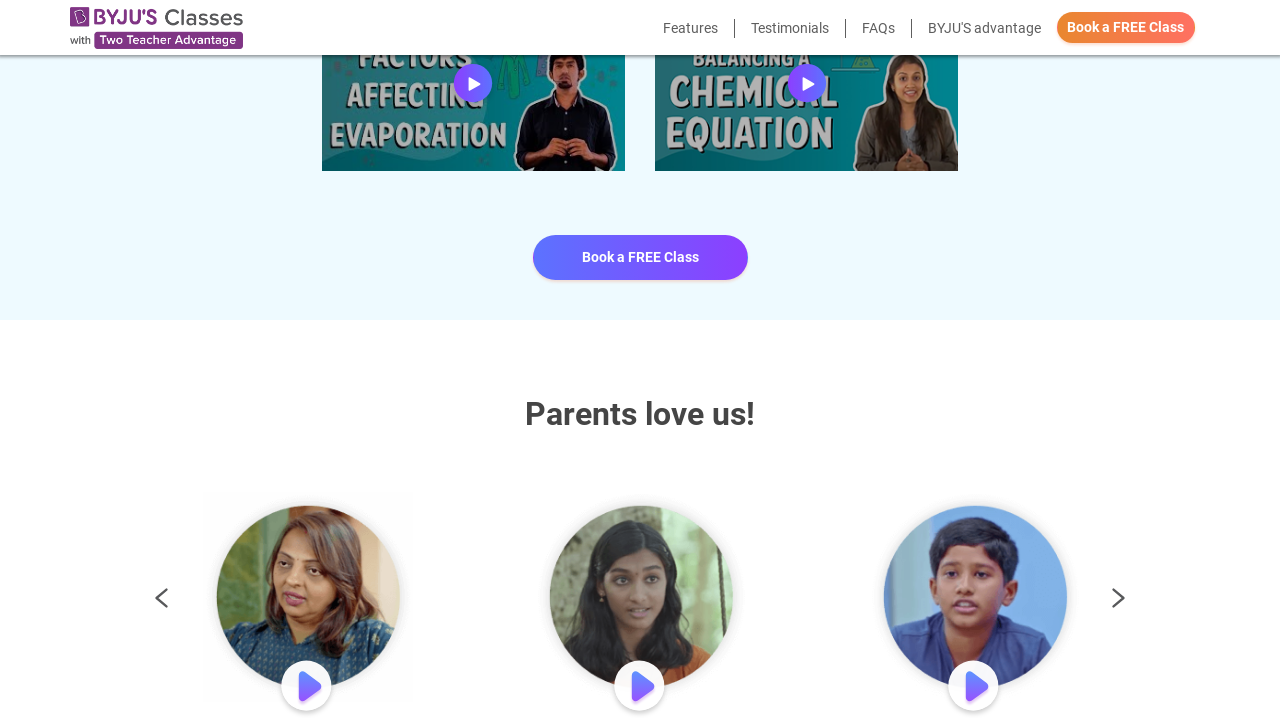

Clicked second video thumbnail at (807, 86) on xpath=//div[@class='row row-inline']//a >> nth=1
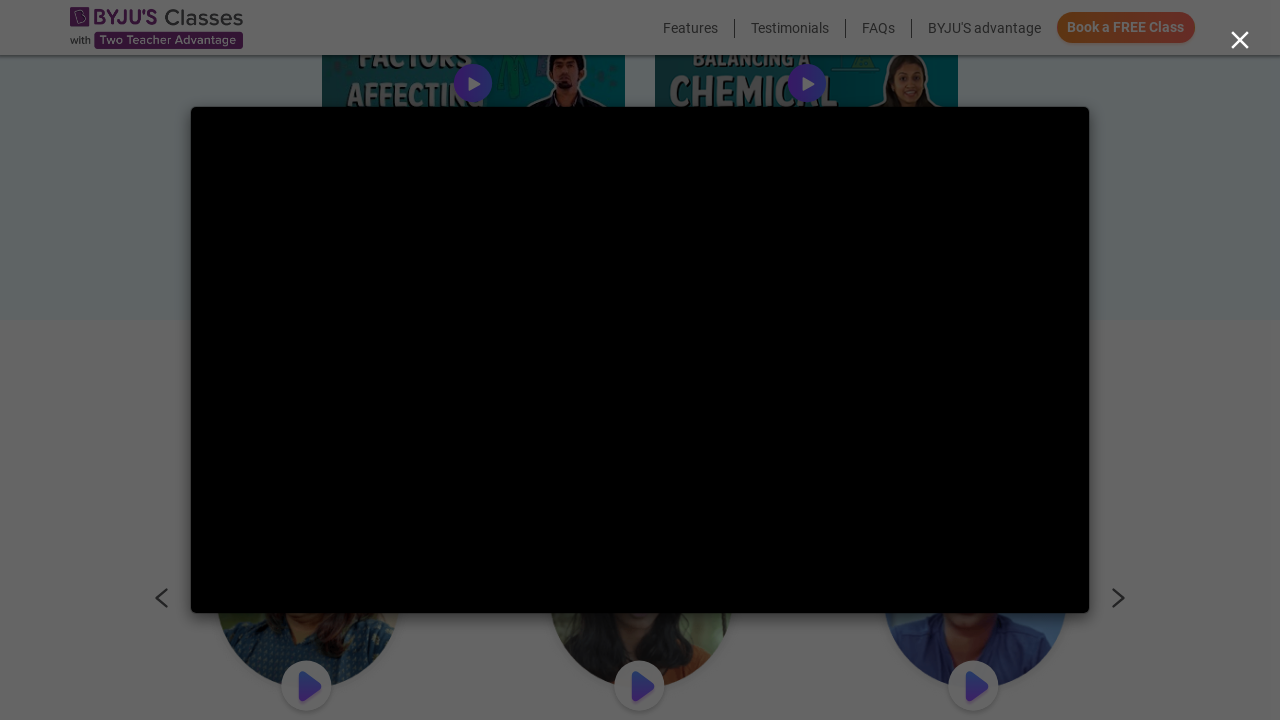

Waited for second video to load
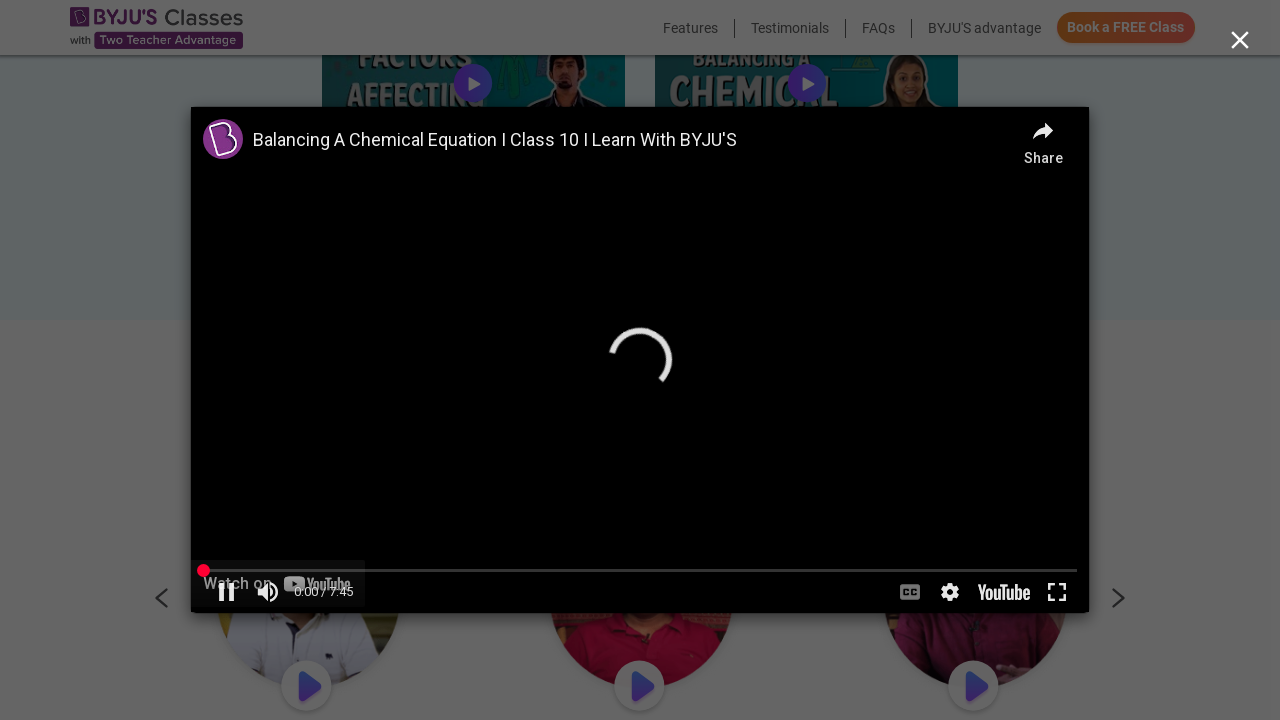

Located video player iframe and title element for second video
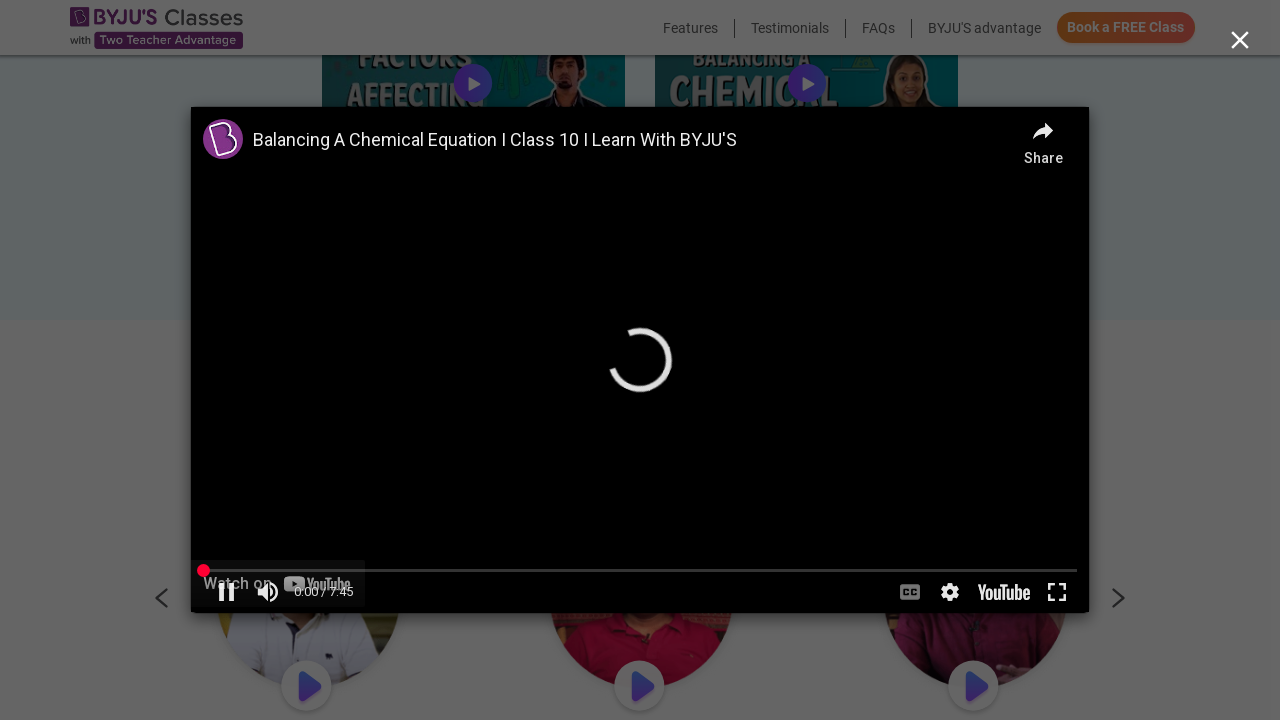

Closed second video modal at (1240, 41) on (//button[@type='button'])[14]
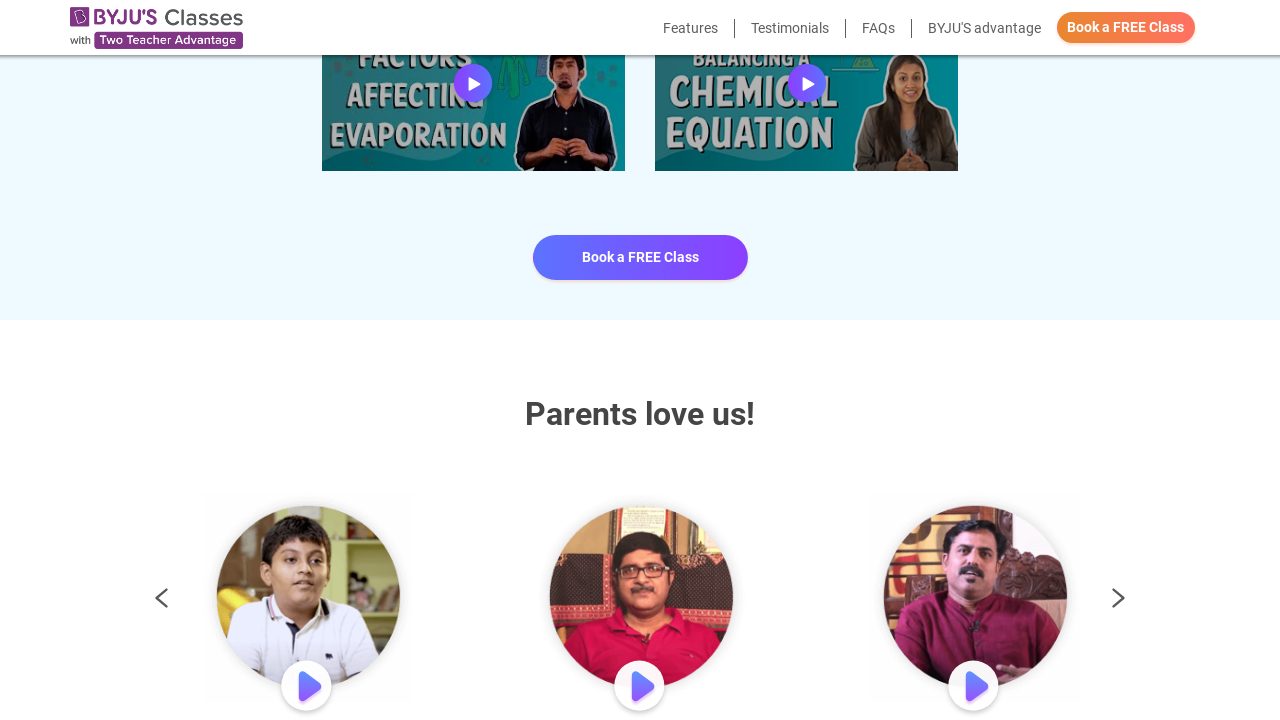

Waited after closing second video modal
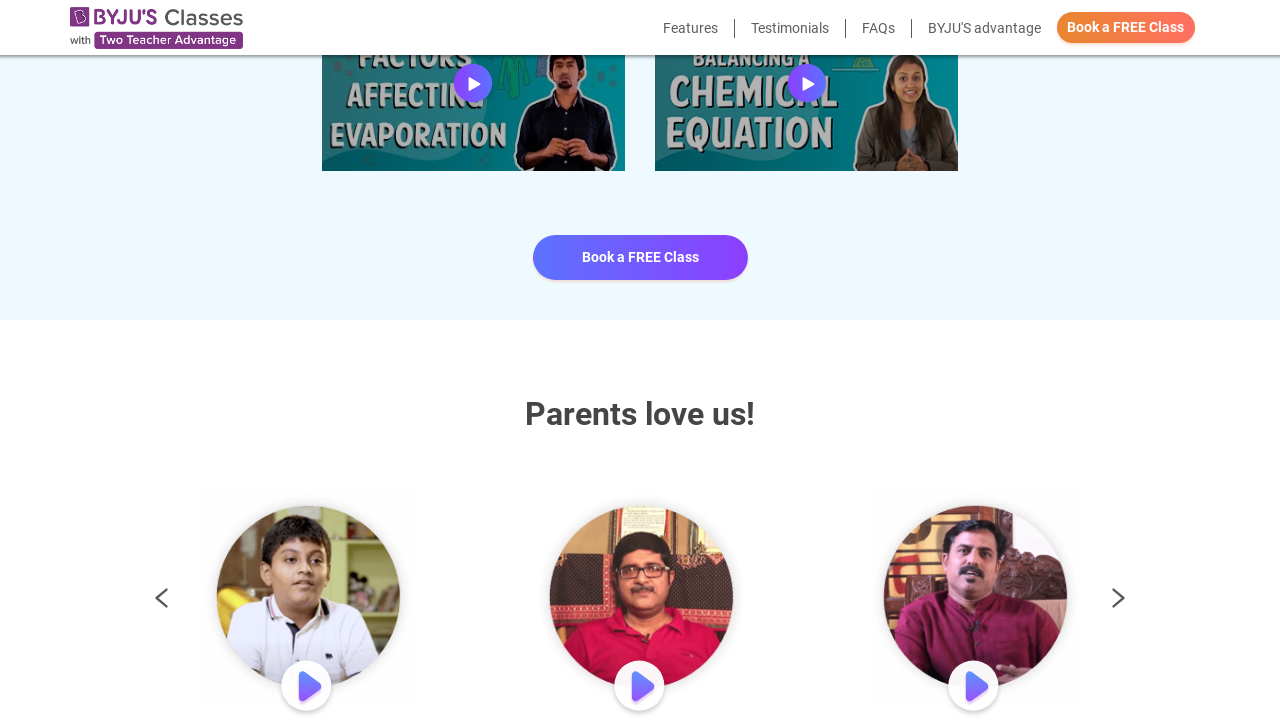

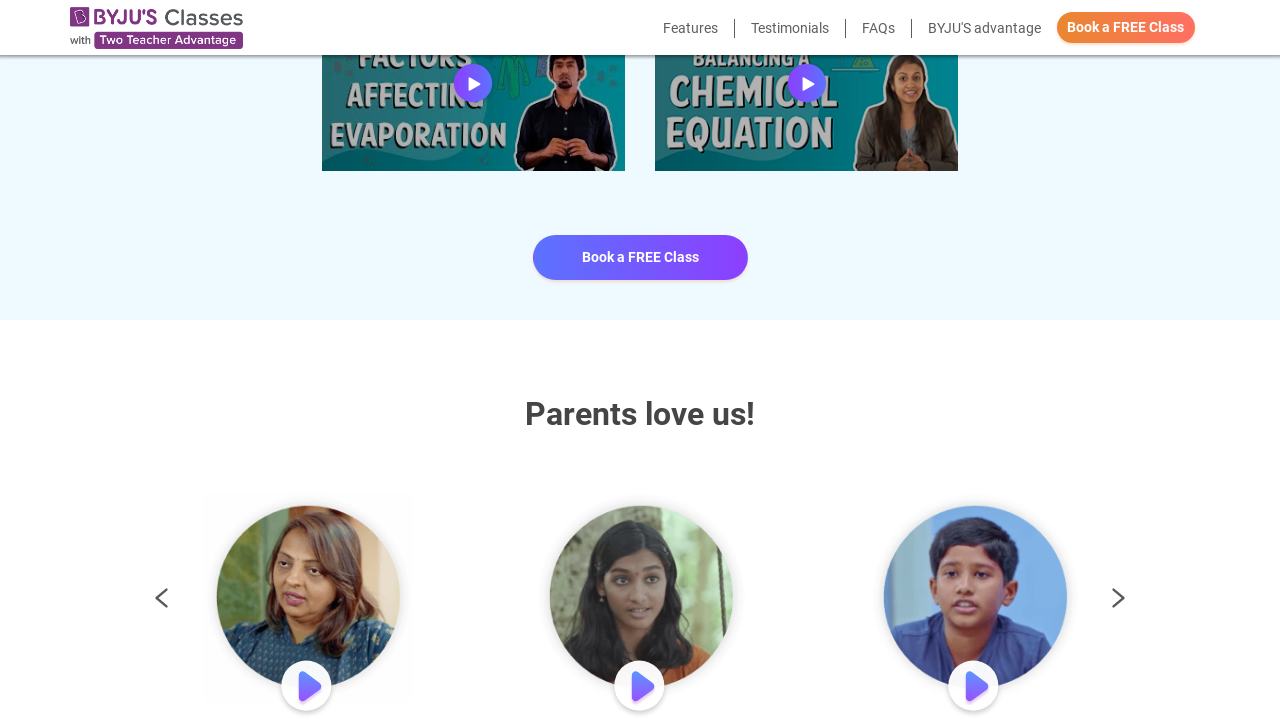